Tests a large form by filling all input fields with the letter "L" and clicking the submit button

Starting URL: http://suninjuly.github.io/huge_form.html

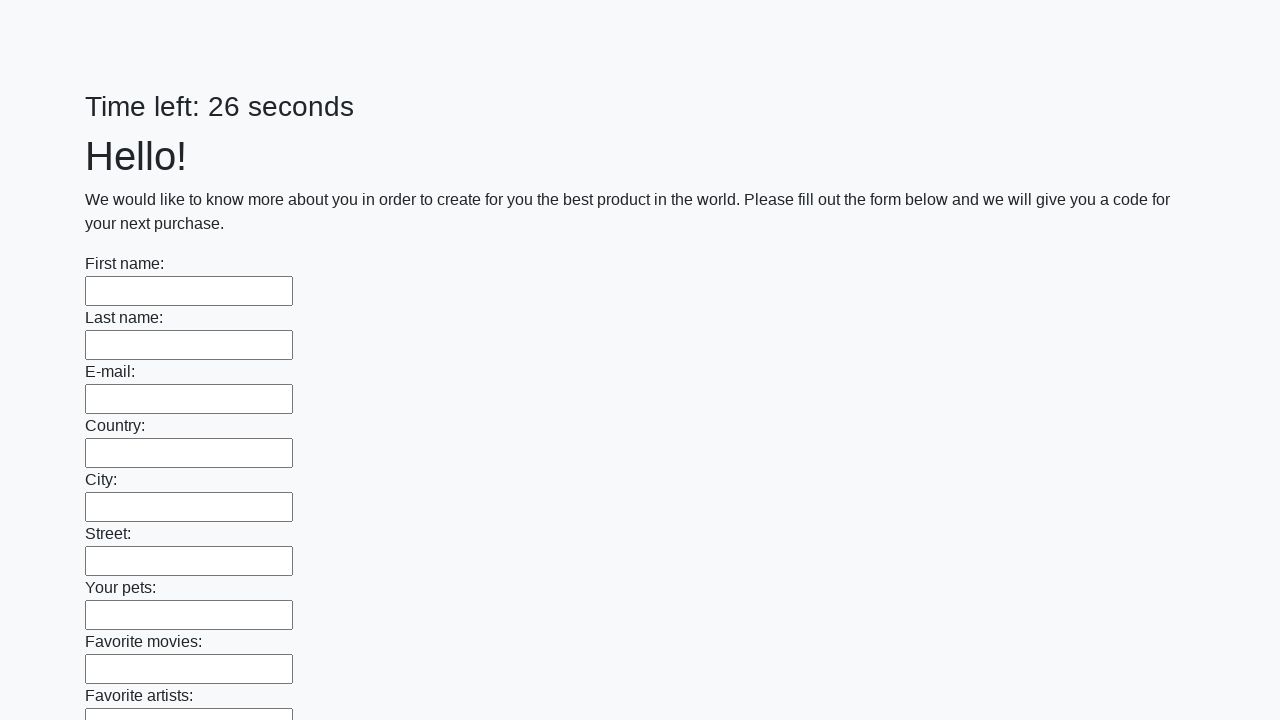

Located all input fields on the huge form
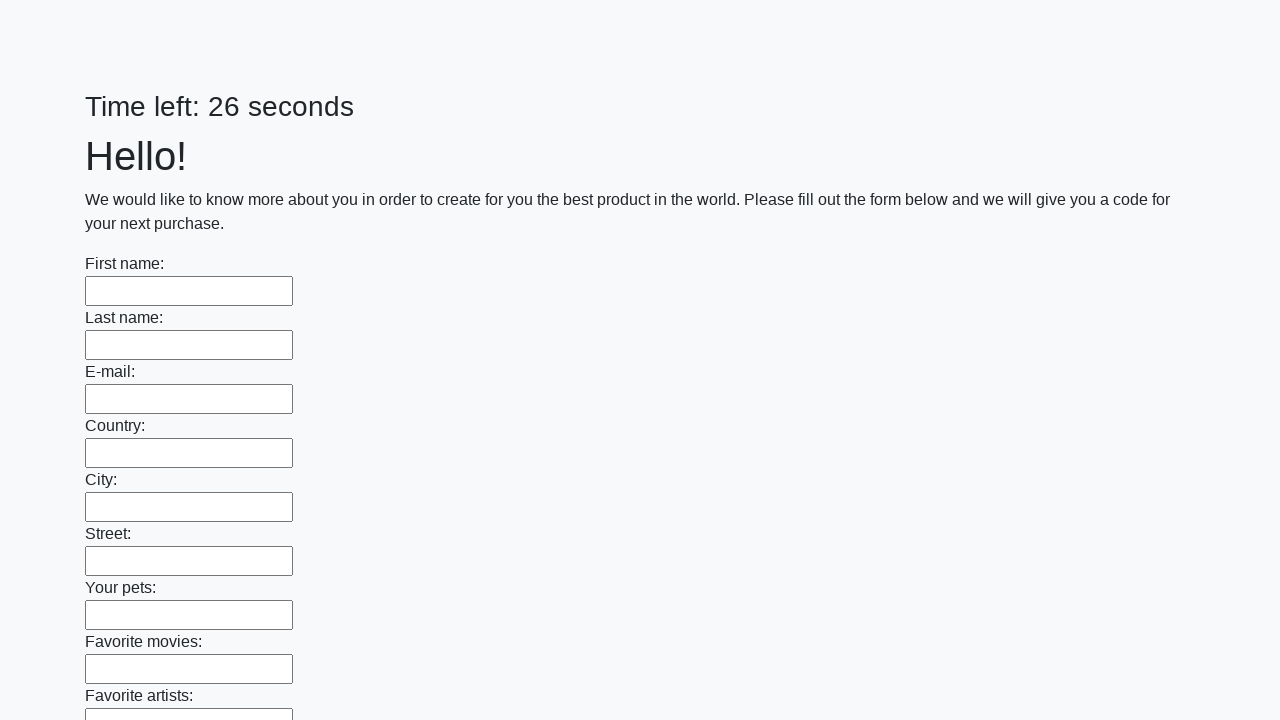

Filled an input field with letter 'L' on input >> nth=0
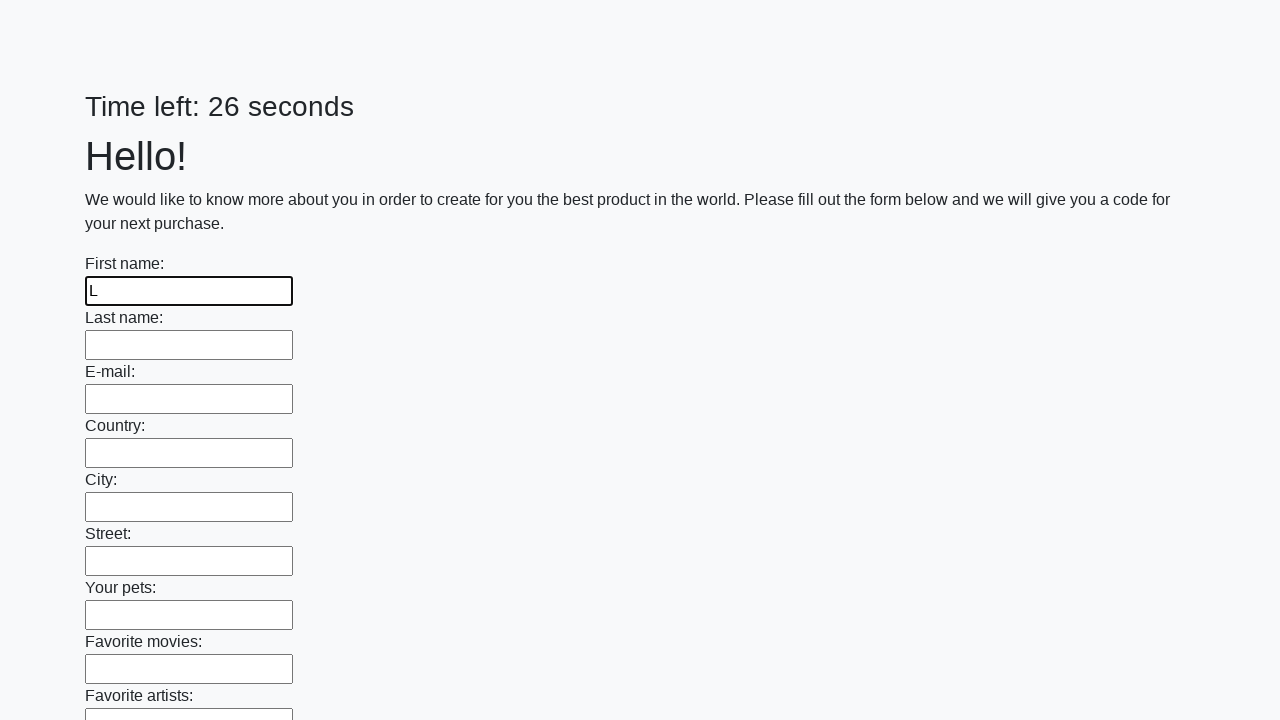

Filled an input field with letter 'L' on input >> nth=1
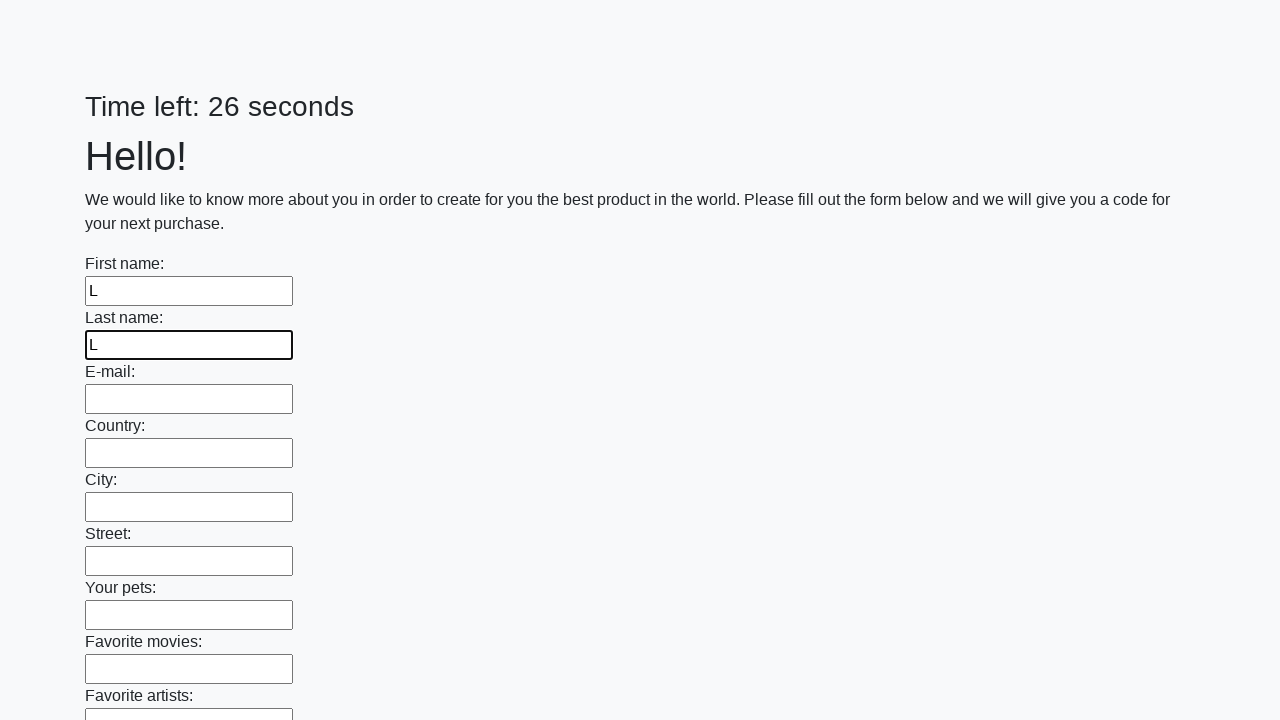

Filled an input field with letter 'L' on input >> nth=2
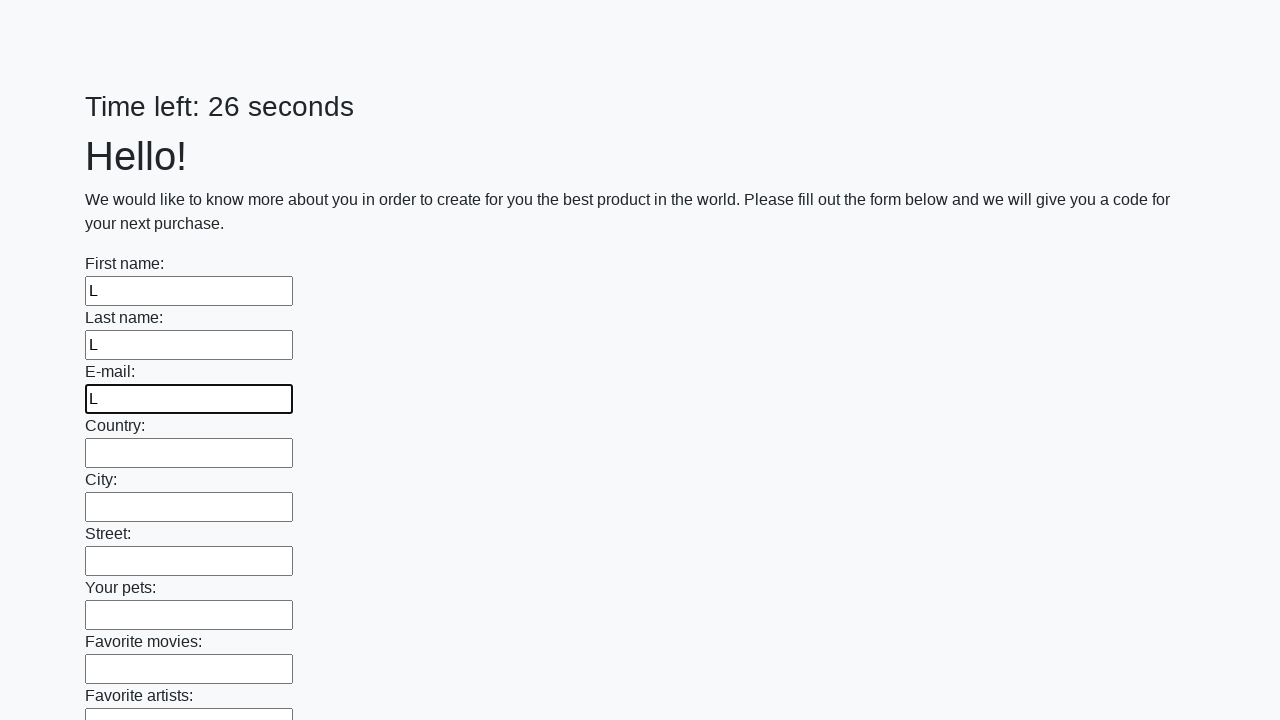

Filled an input field with letter 'L' on input >> nth=3
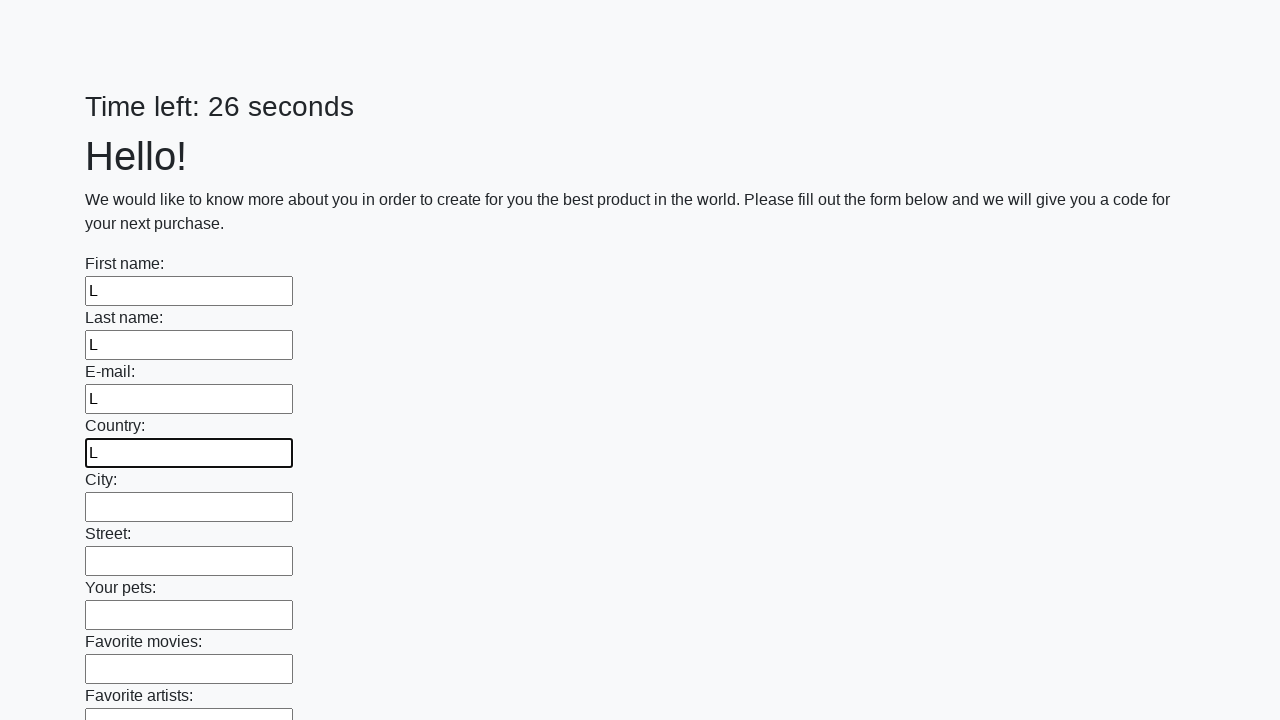

Filled an input field with letter 'L' on input >> nth=4
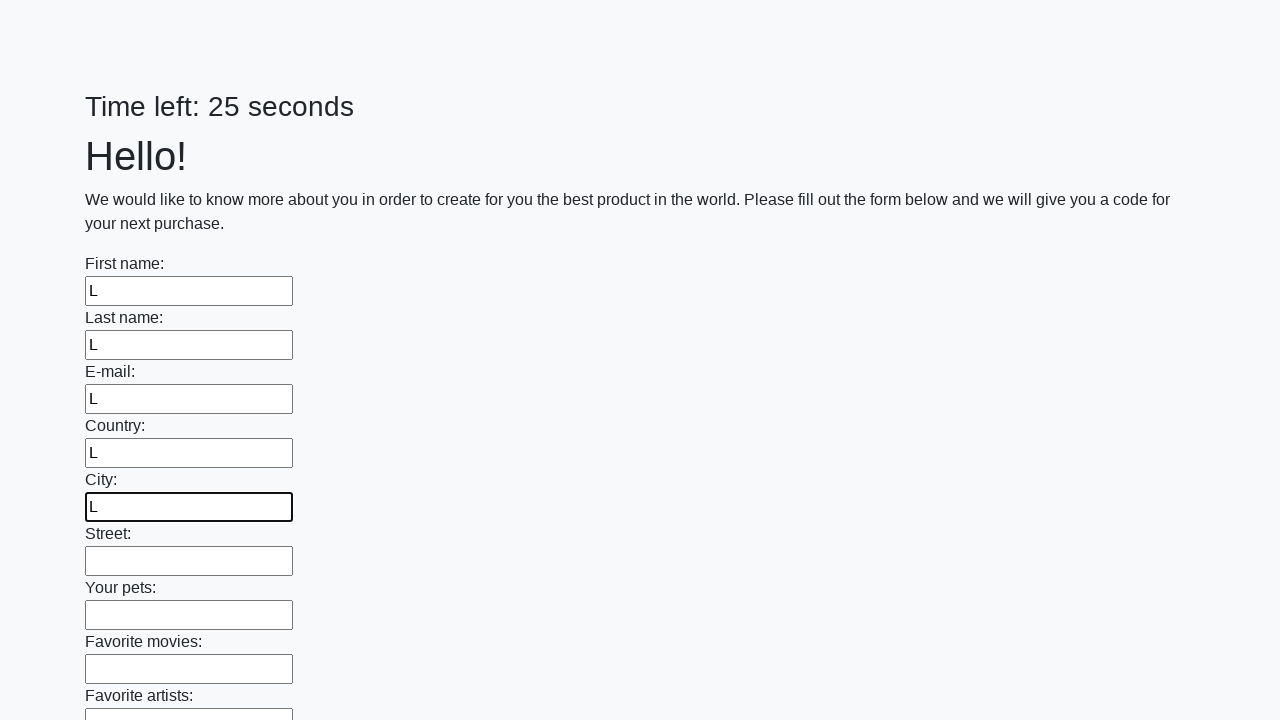

Filled an input field with letter 'L' on input >> nth=5
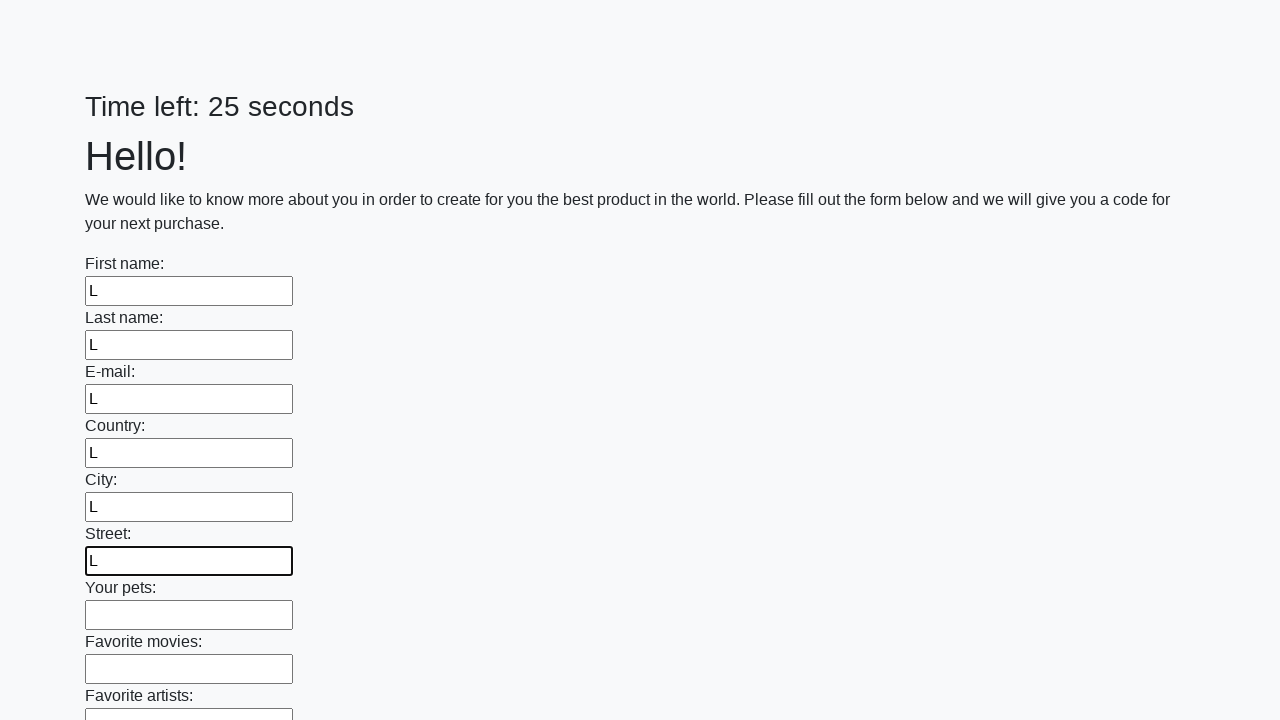

Filled an input field with letter 'L' on input >> nth=6
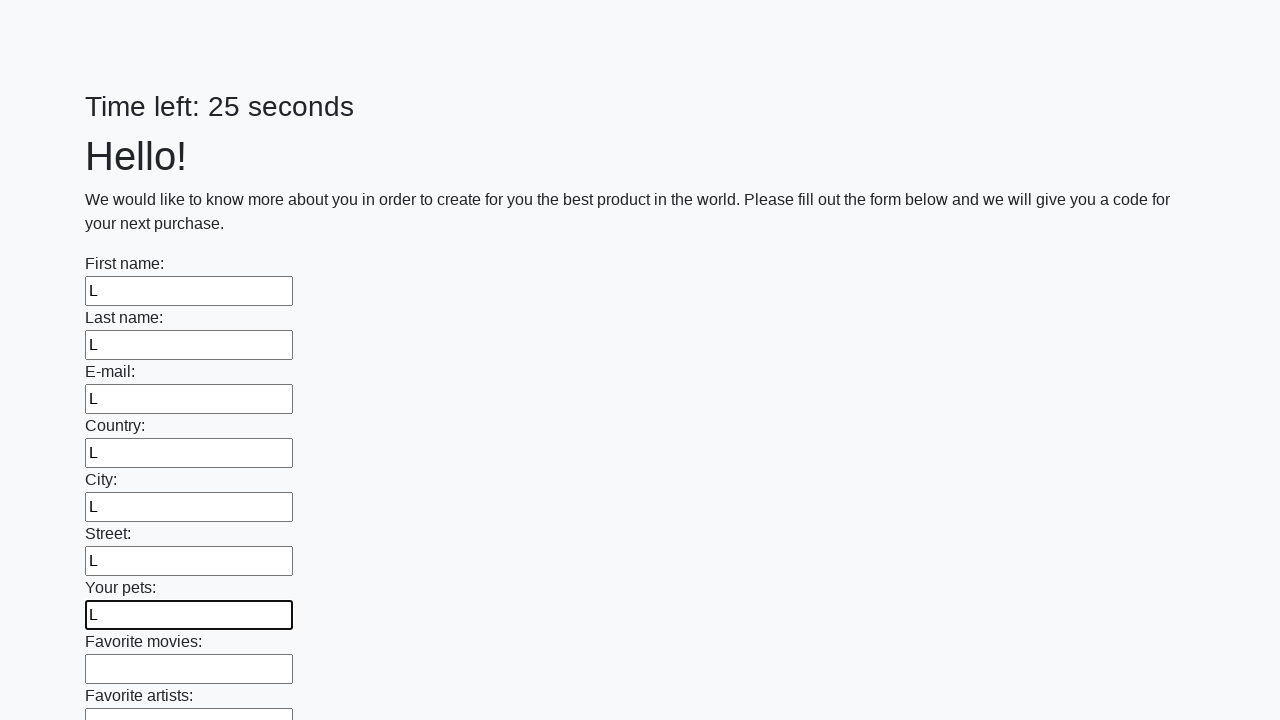

Filled an input field with letter 'L' on input >> nth=7
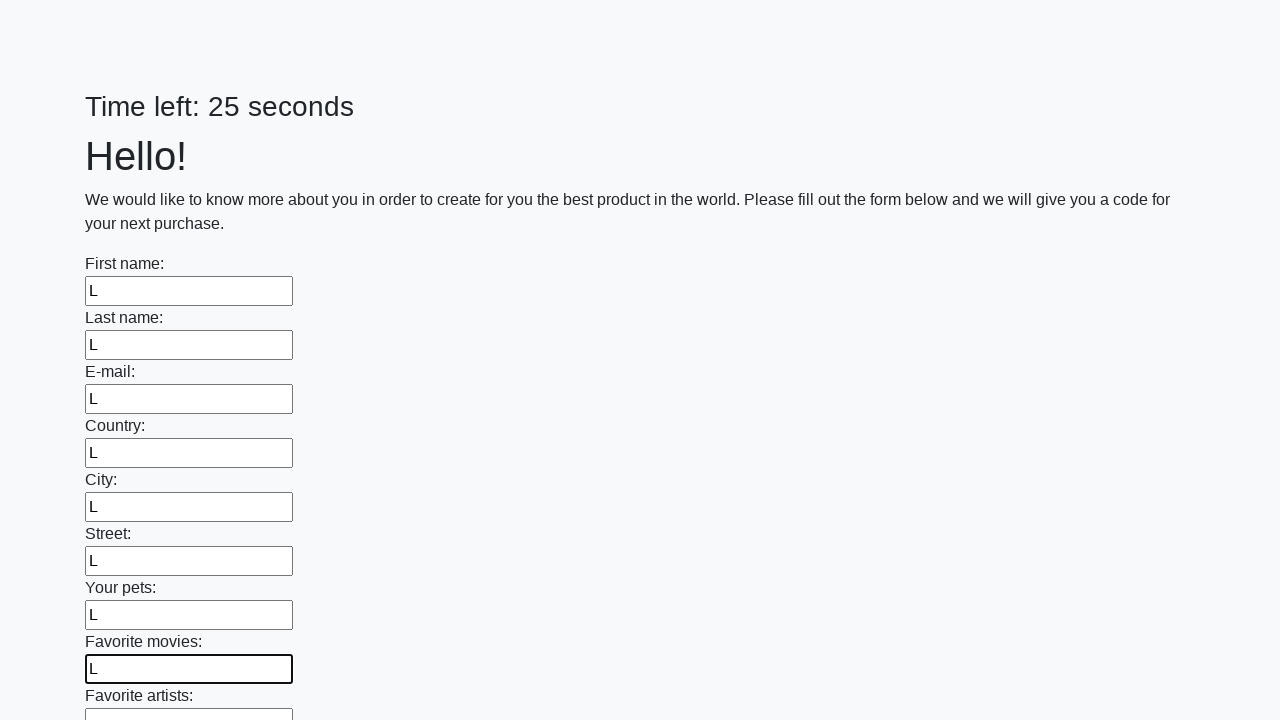

Filled an input field with letter 'L' on input >> nth=8
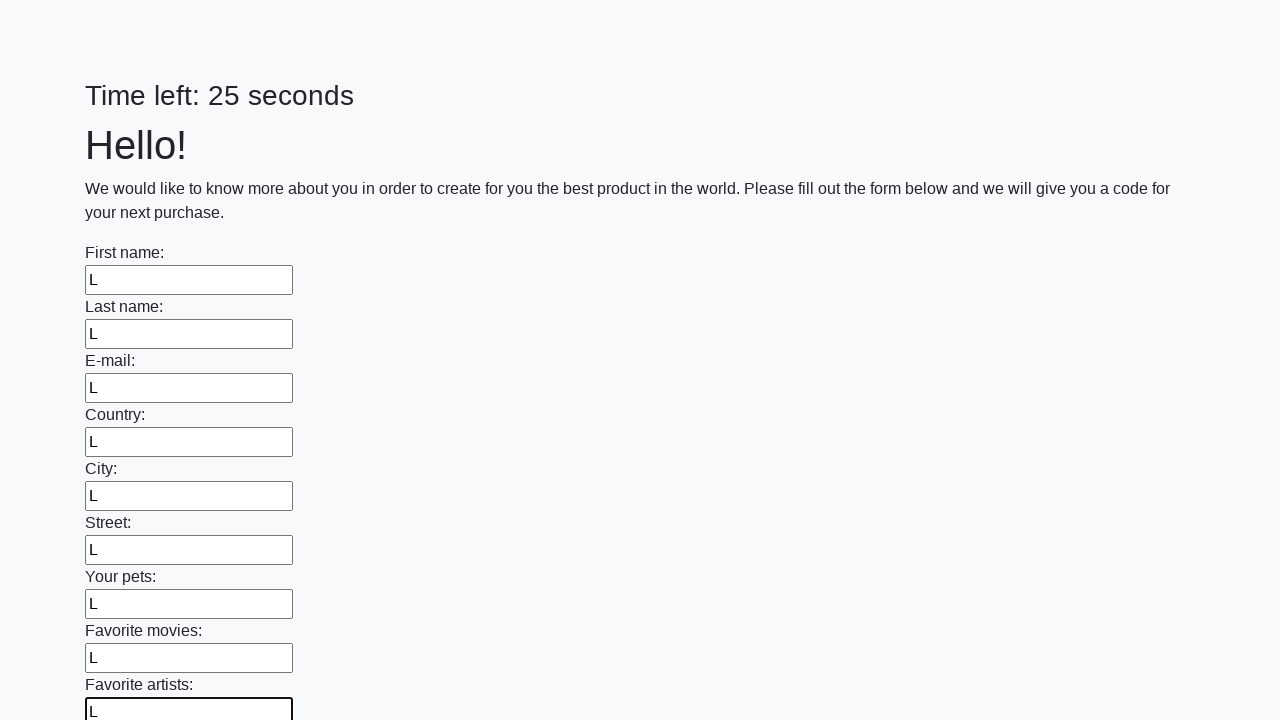

Filled an input field with letter 'L' on input >> nth=9
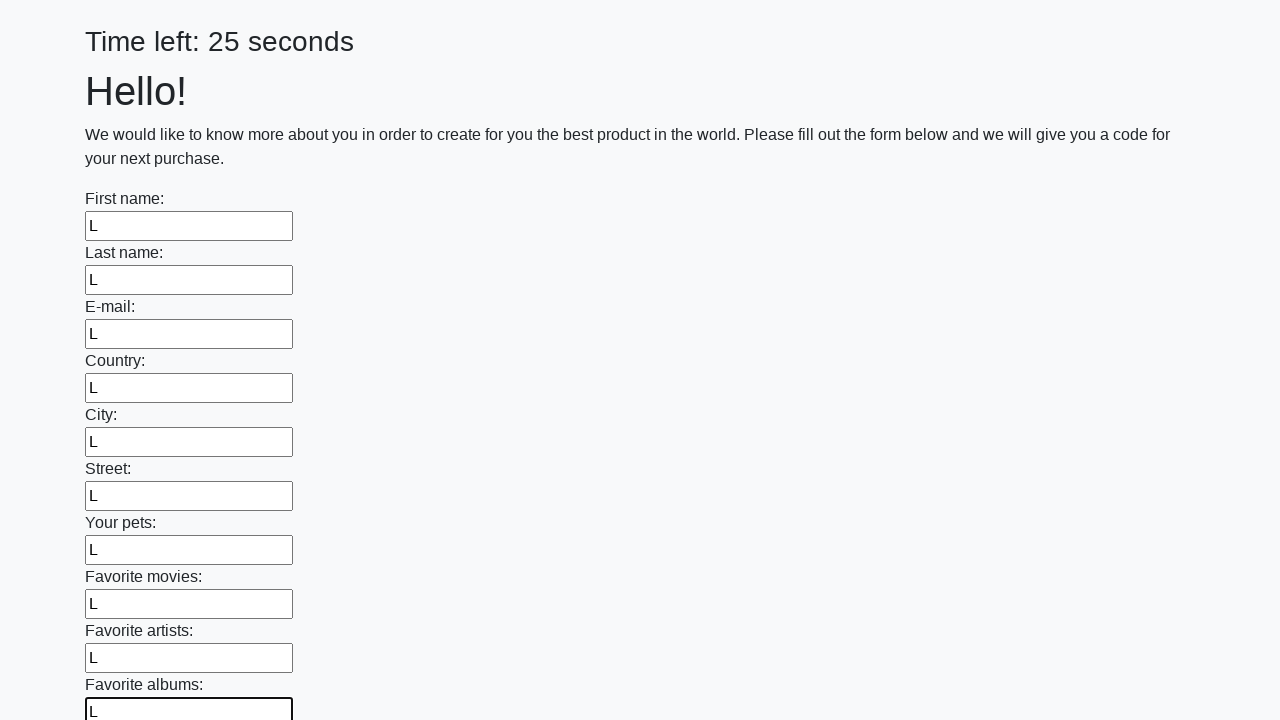

Filled an input field with letter 'L' on input >> nth=10
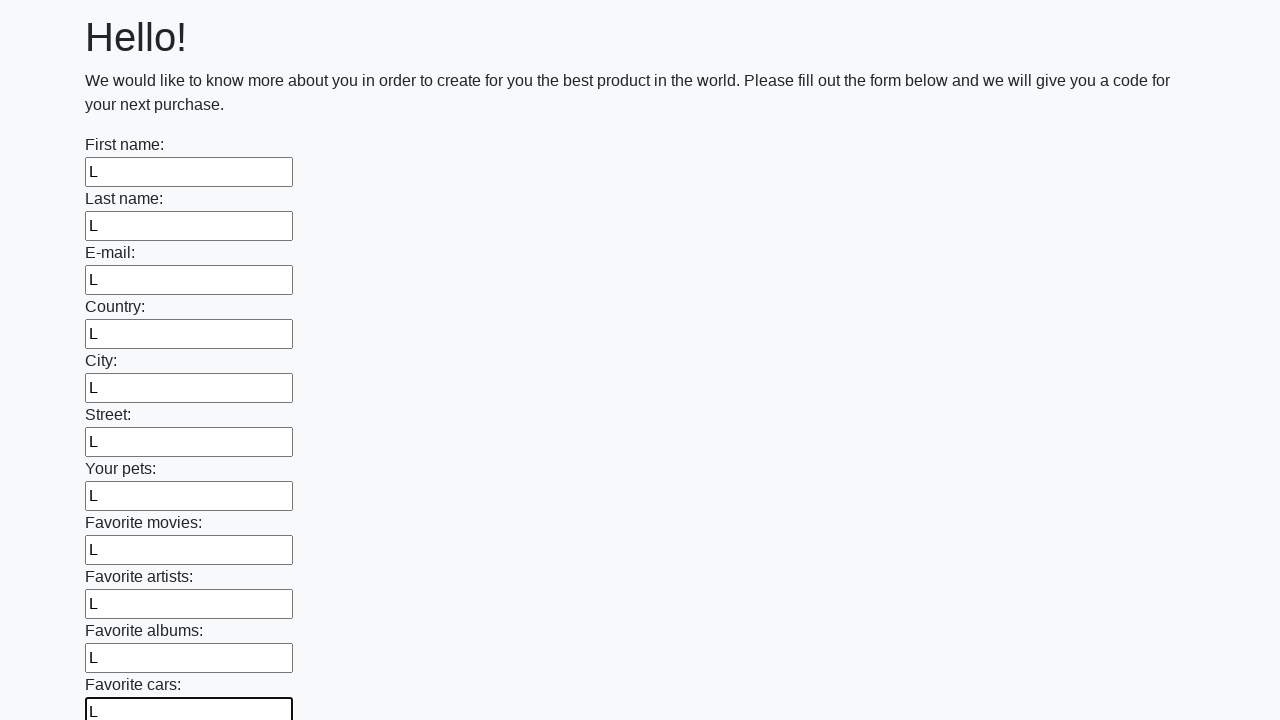

Filled an input field with letter 'L' on input >> nth=11
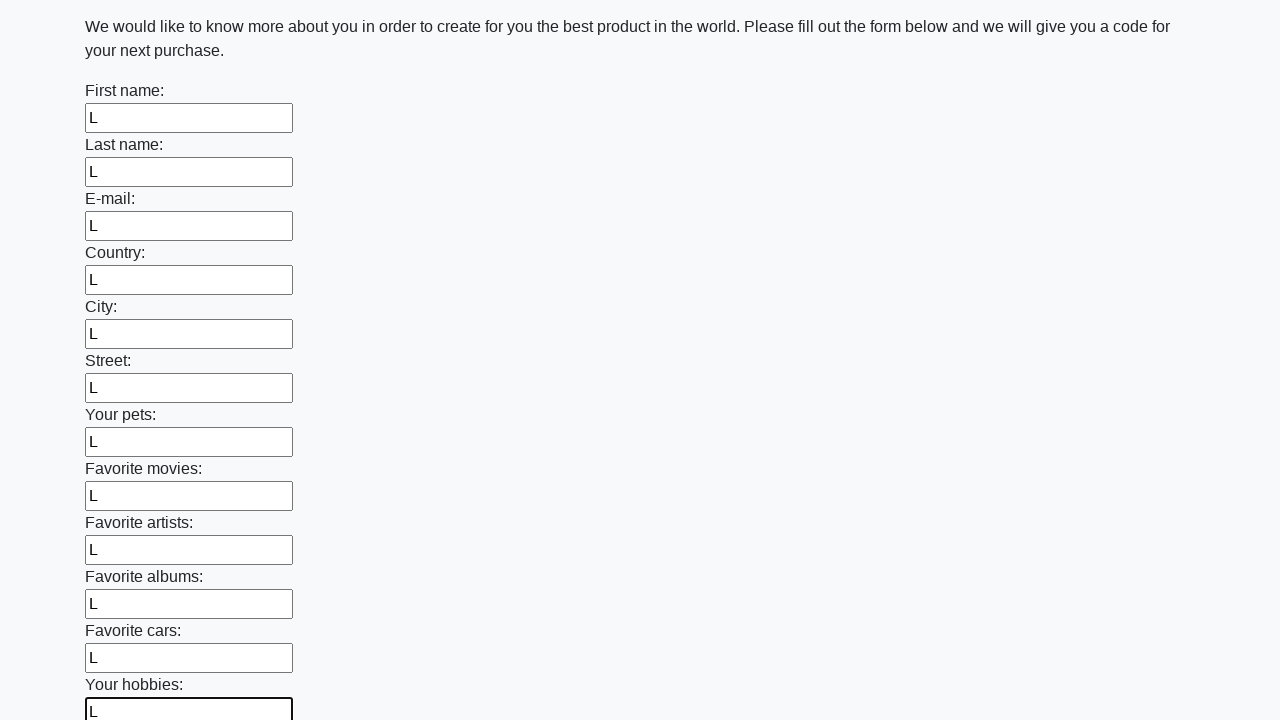

Filled an input field with letter 'L' on input >> nth=12
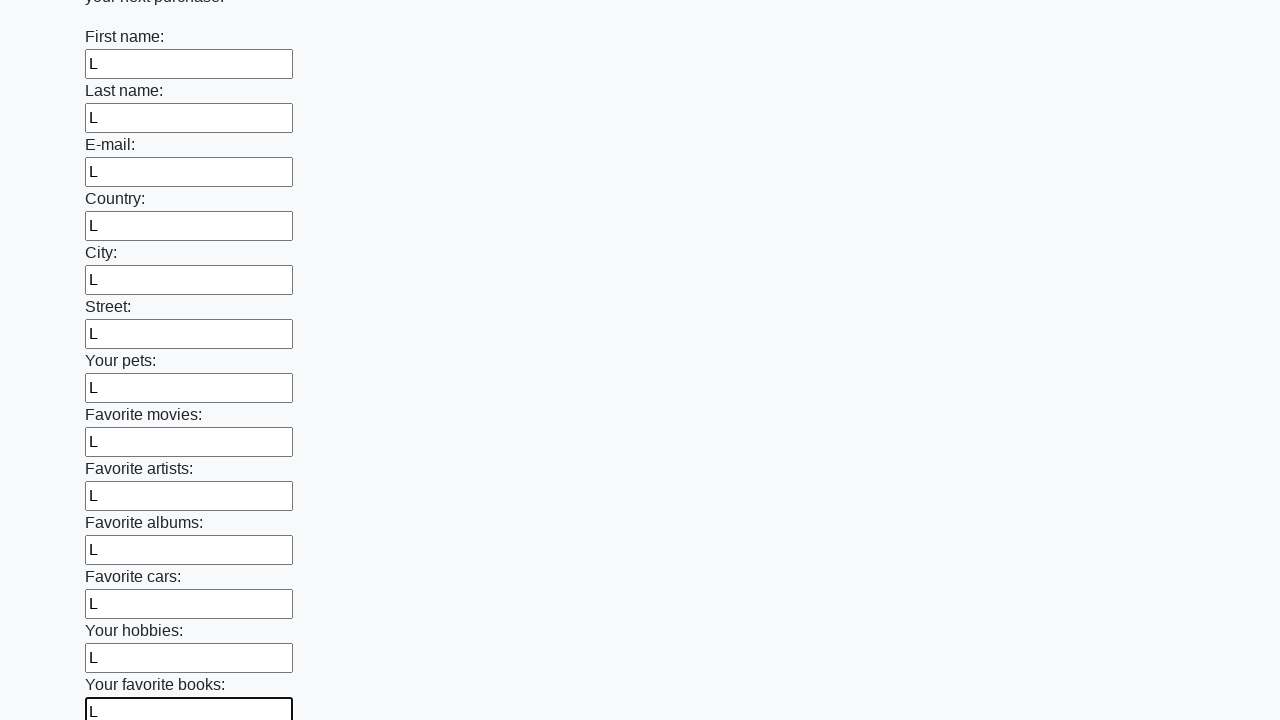

Filled an input field with letter 'L' on input >> nth=13
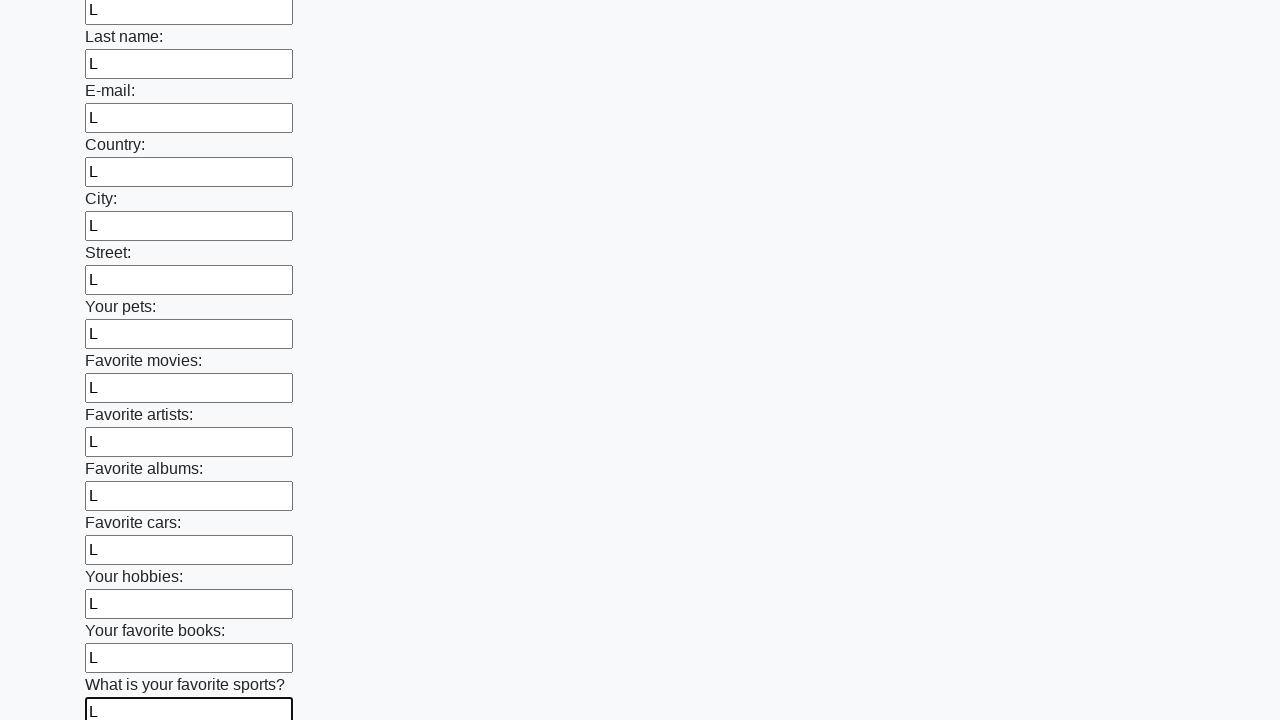

Filled an input field with letter 'L' on input >> nth=14
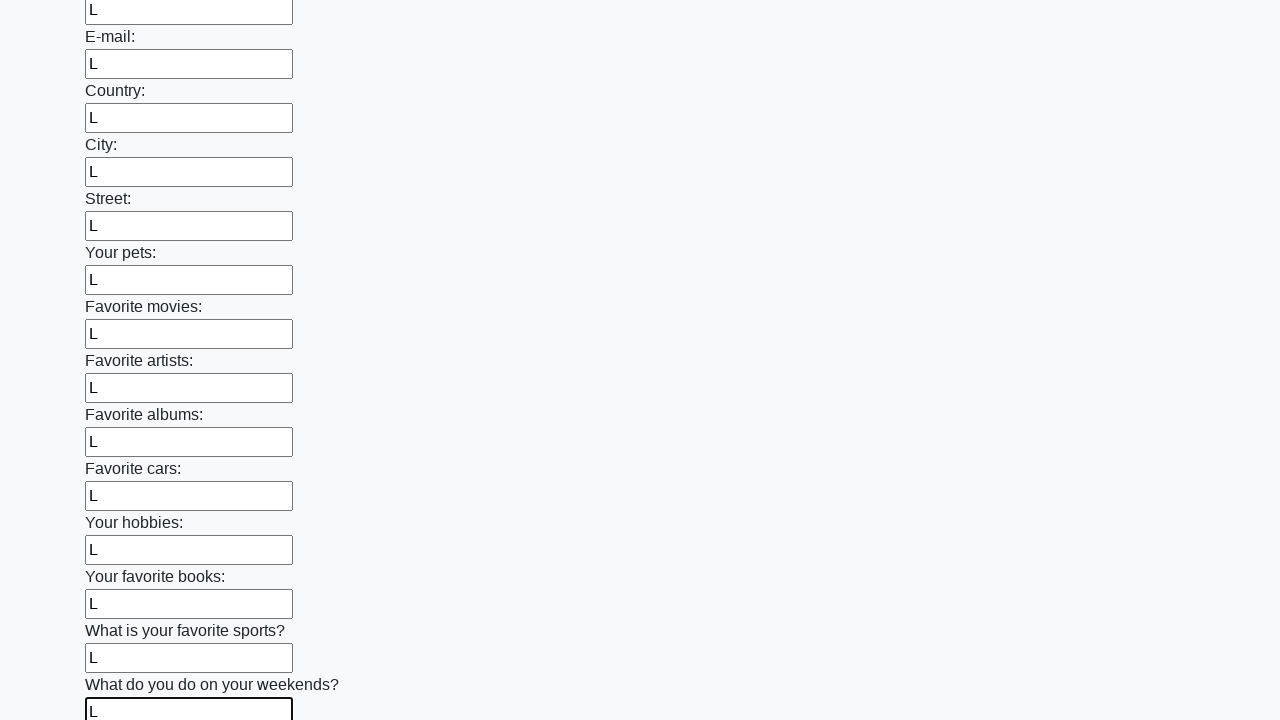

Filled an input field with letter 'L' on input >> nth=15
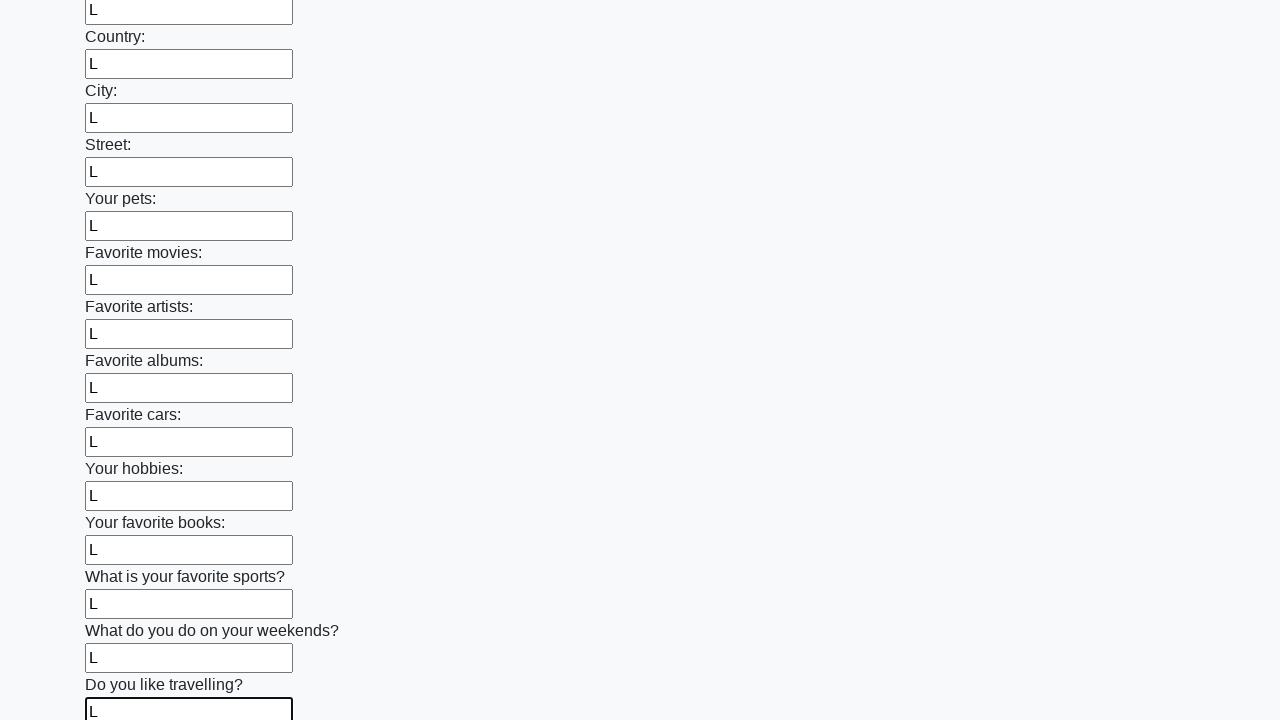

Filled an input field with letter 'L' on input >> nth=16
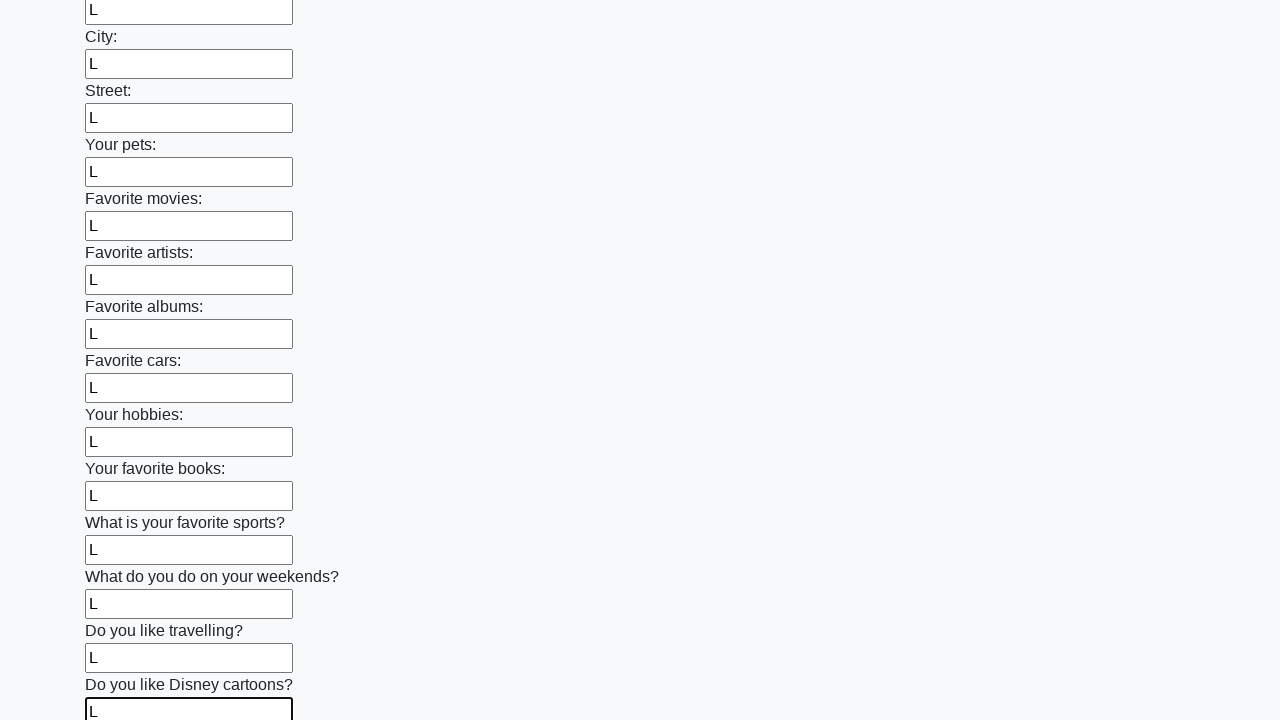

Filled an input field with letter 'L' on input >> nth=17
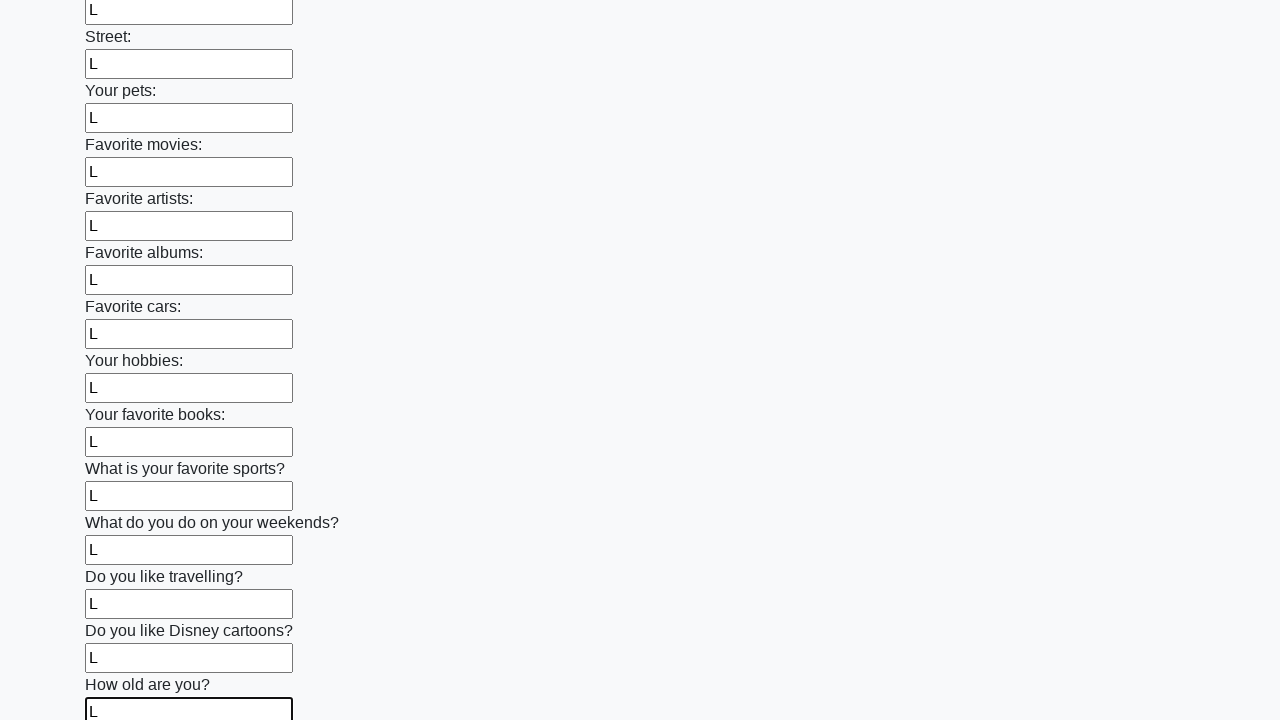

Filled an input field with letter 'L' on input >> nth=18
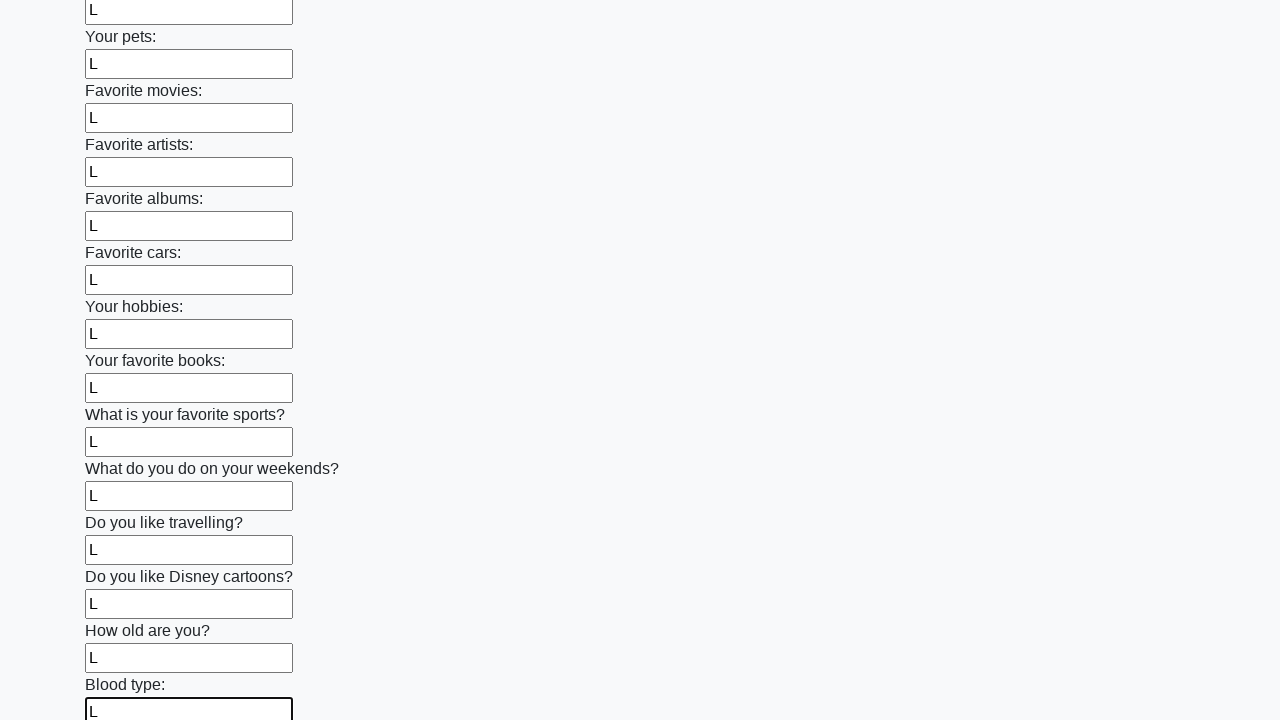

Filled an input field with letter 'L' on input >> nth=19
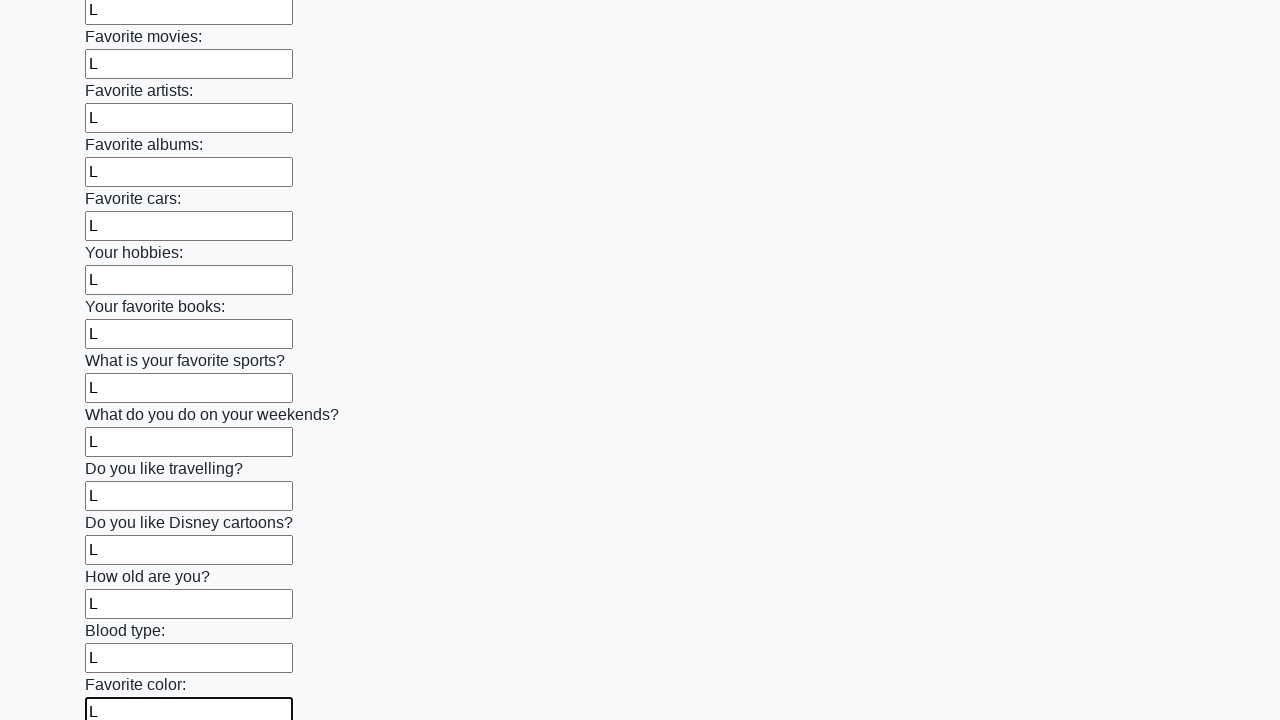

Filled an input field with letter 'L' on input >> nth=20
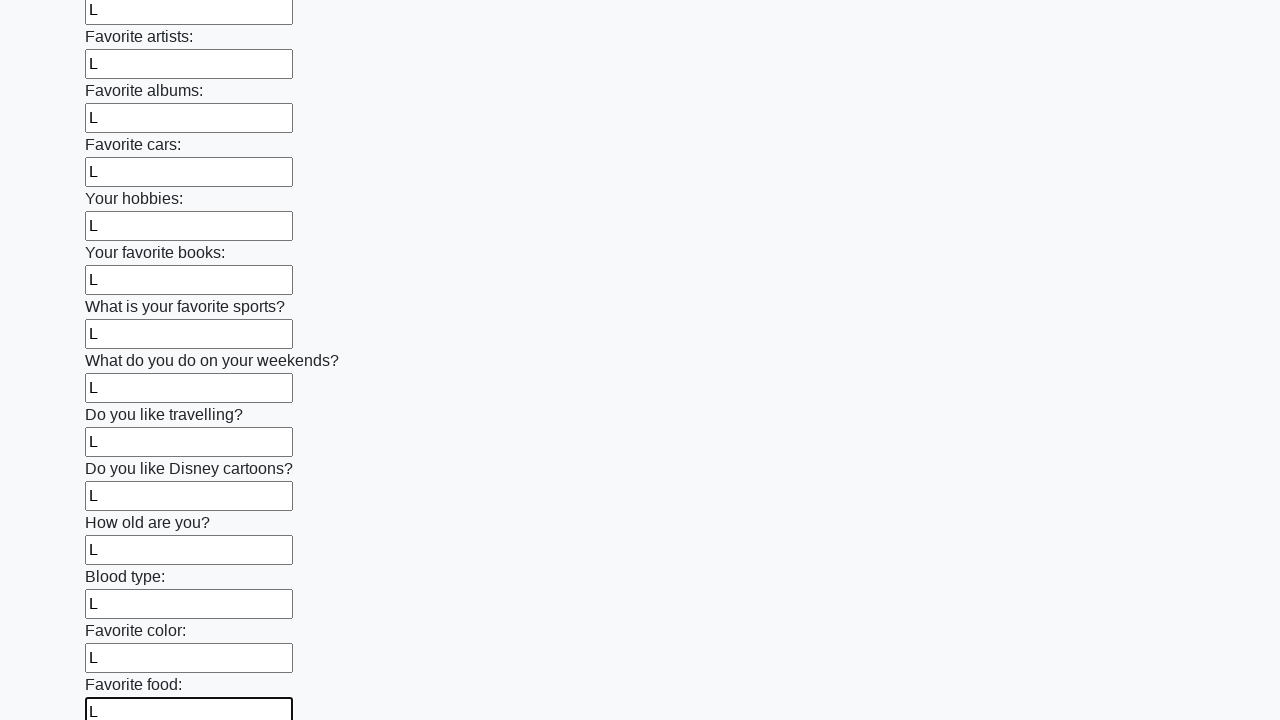

Filled an input field with letter 'L' on input >> nth=21
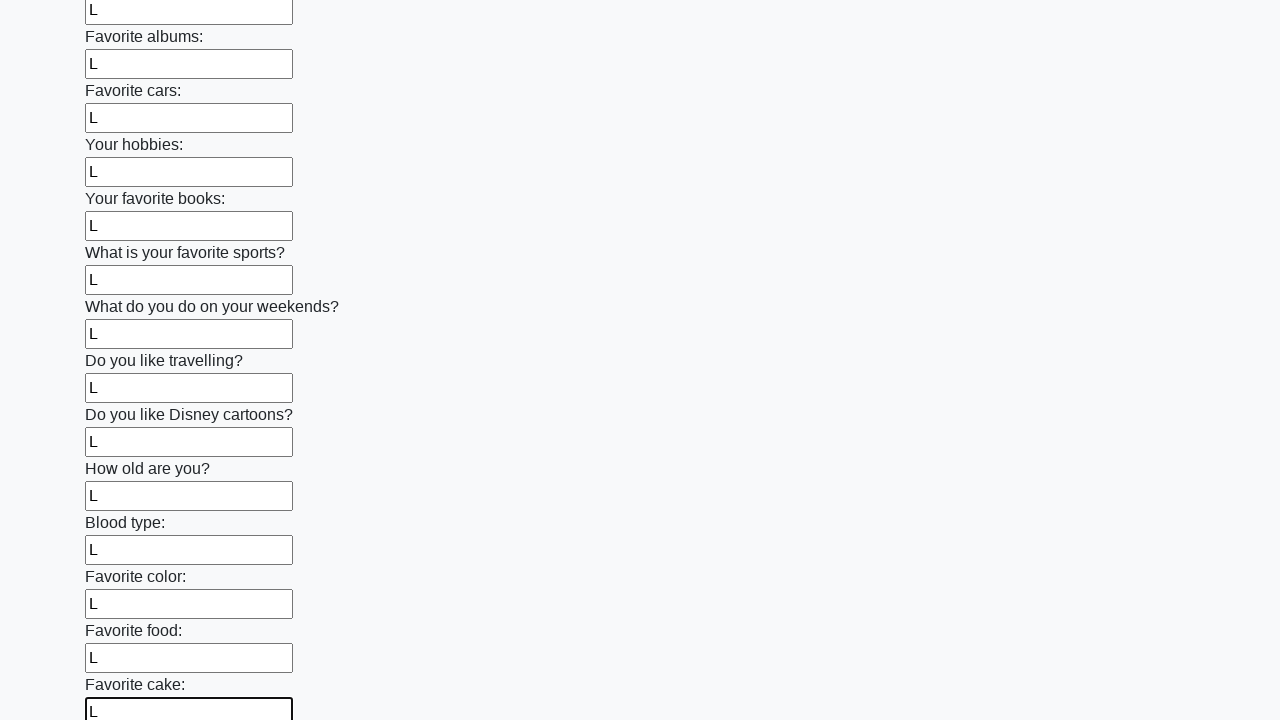

Filled an input field with letter 'L' on input >> nth=22
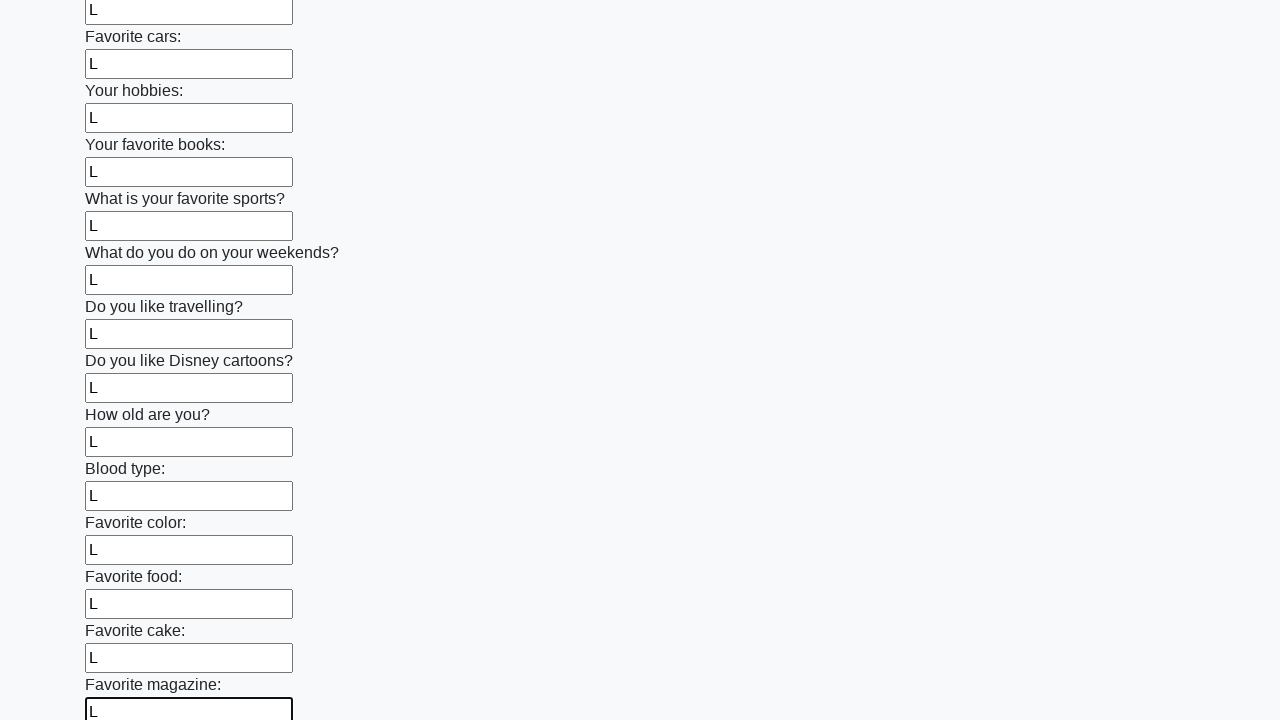

Filled an input field with letter 'L' on input >> nth=23
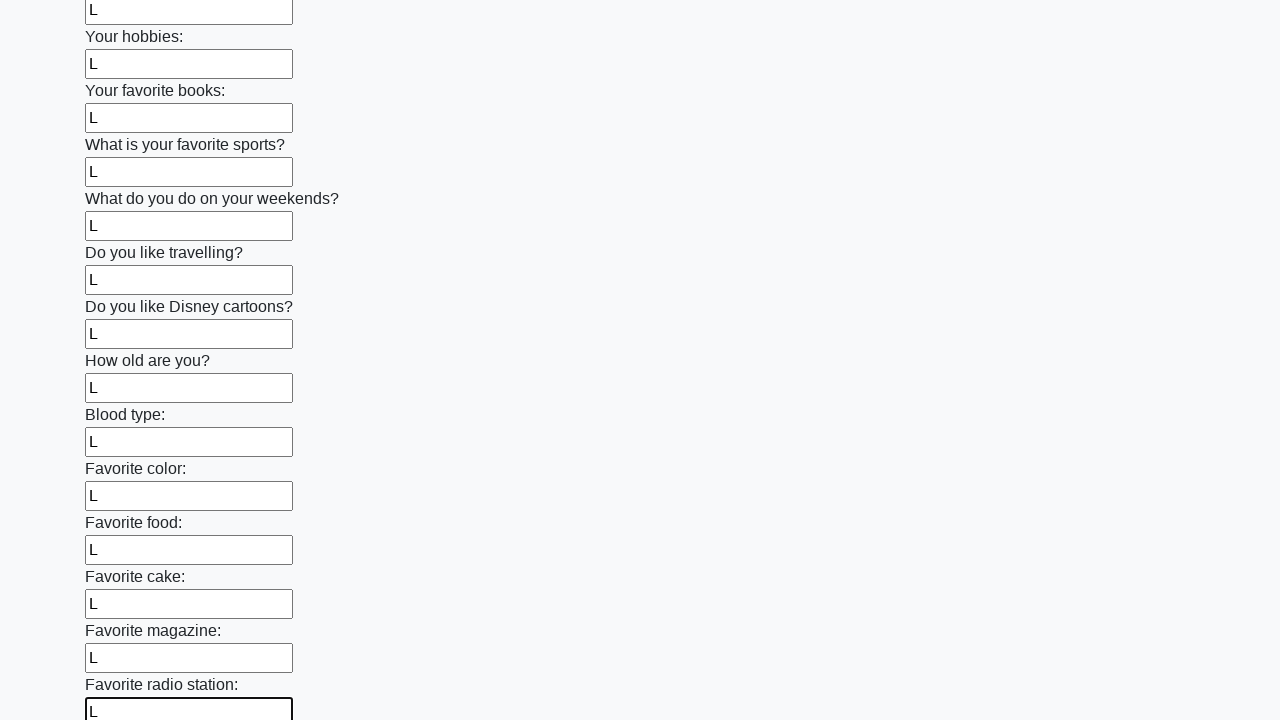

Filled an input field with letter 'L' on input >> nth=24
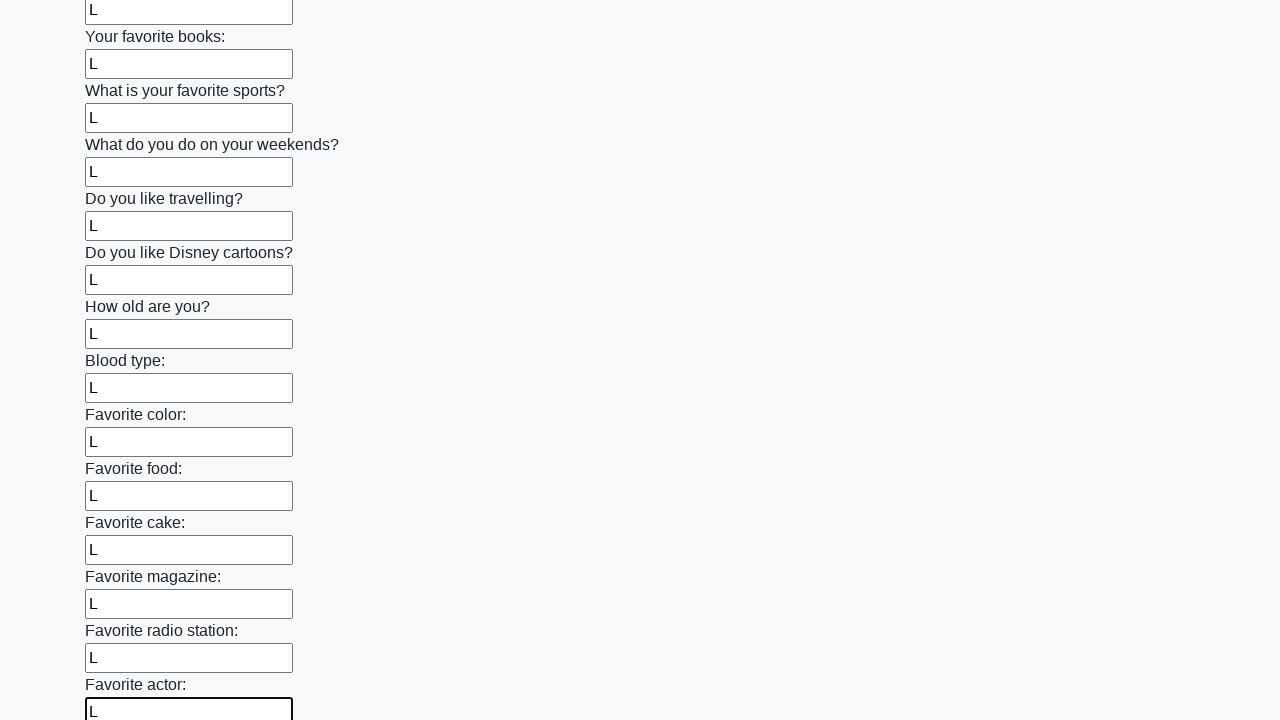

Filled an input field with letter 'L' on input >> nth=25
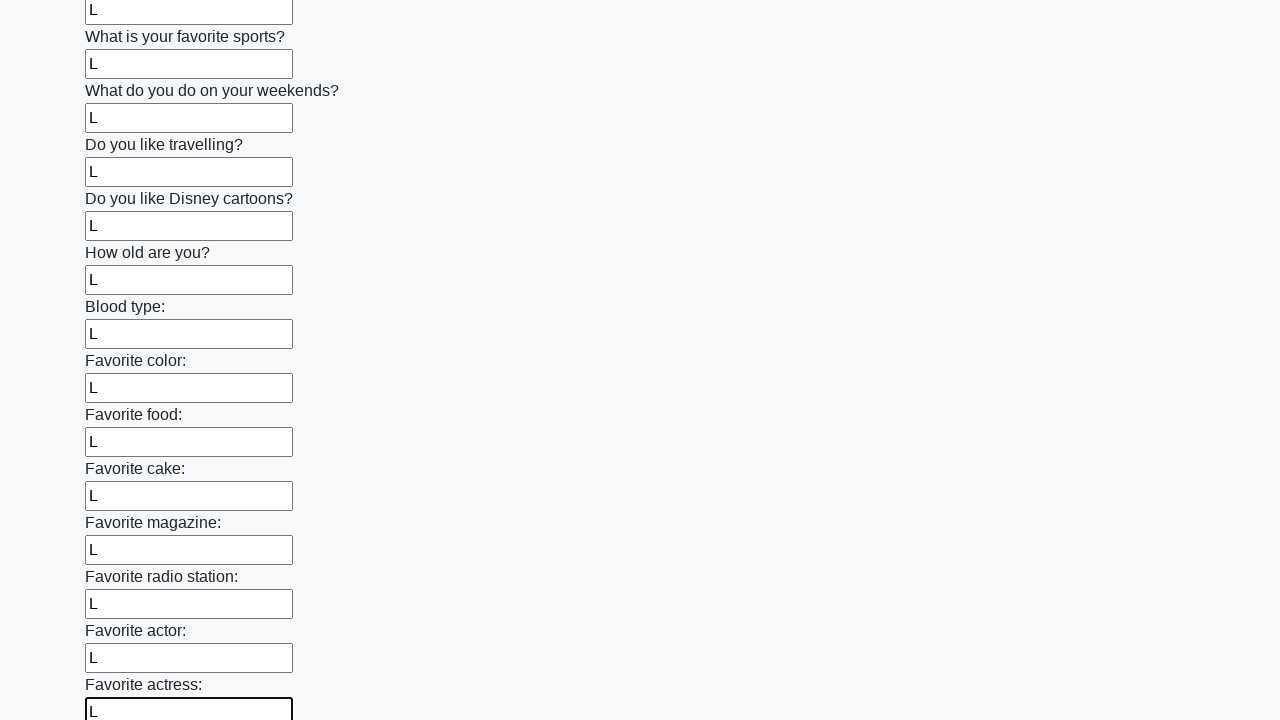

Filled an input field with letter 'L' on input >> nth=26
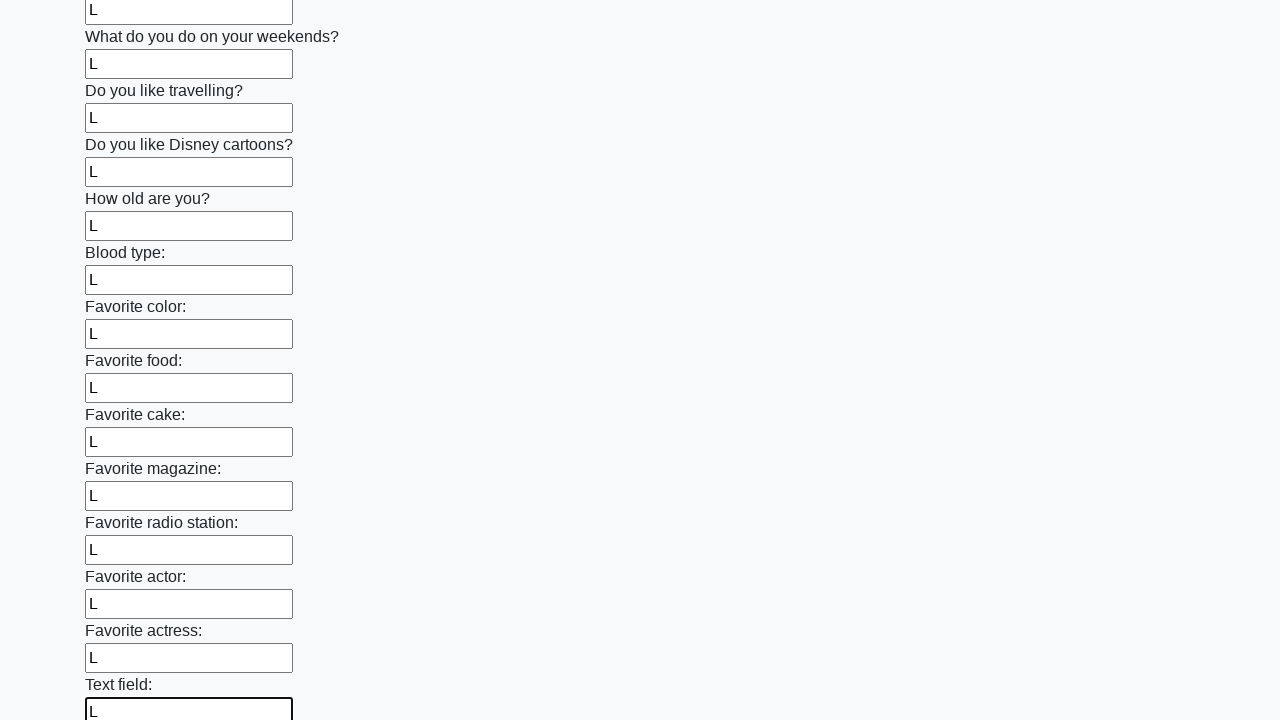

Filled an input field with letter 'L' on input >> nth=27
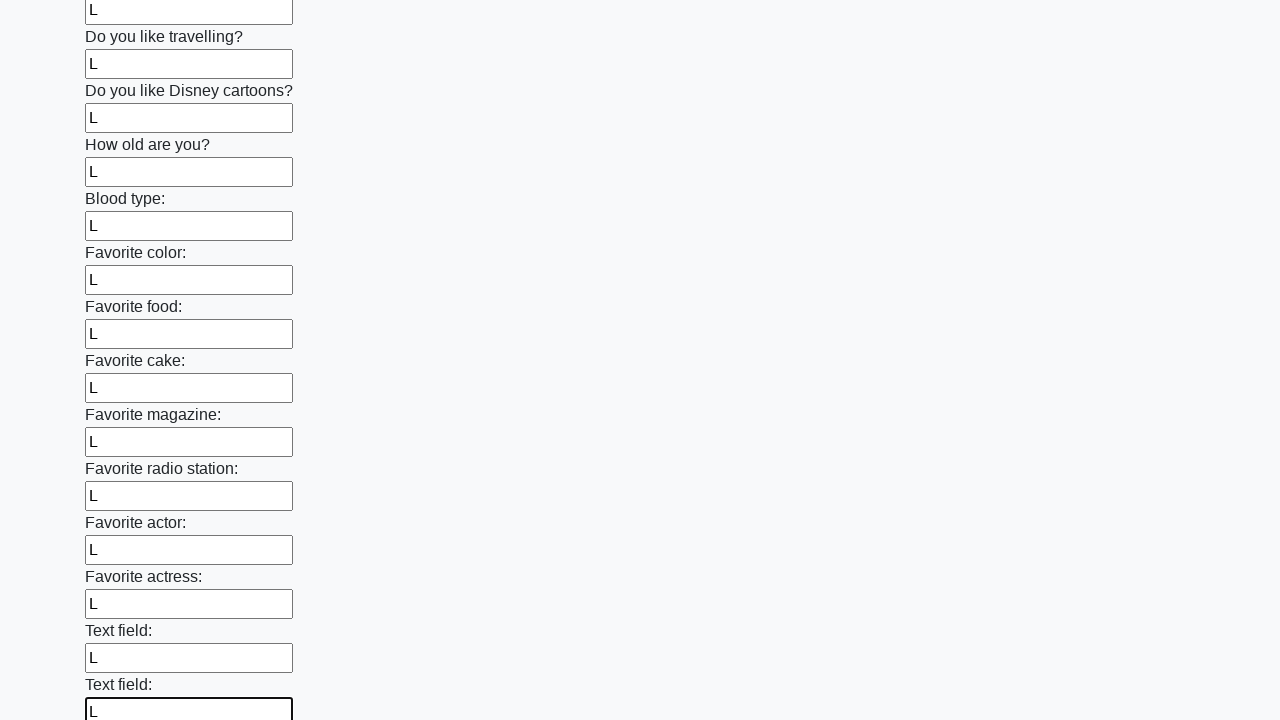

Filled an input field with letter 'L' on input >> nth=28
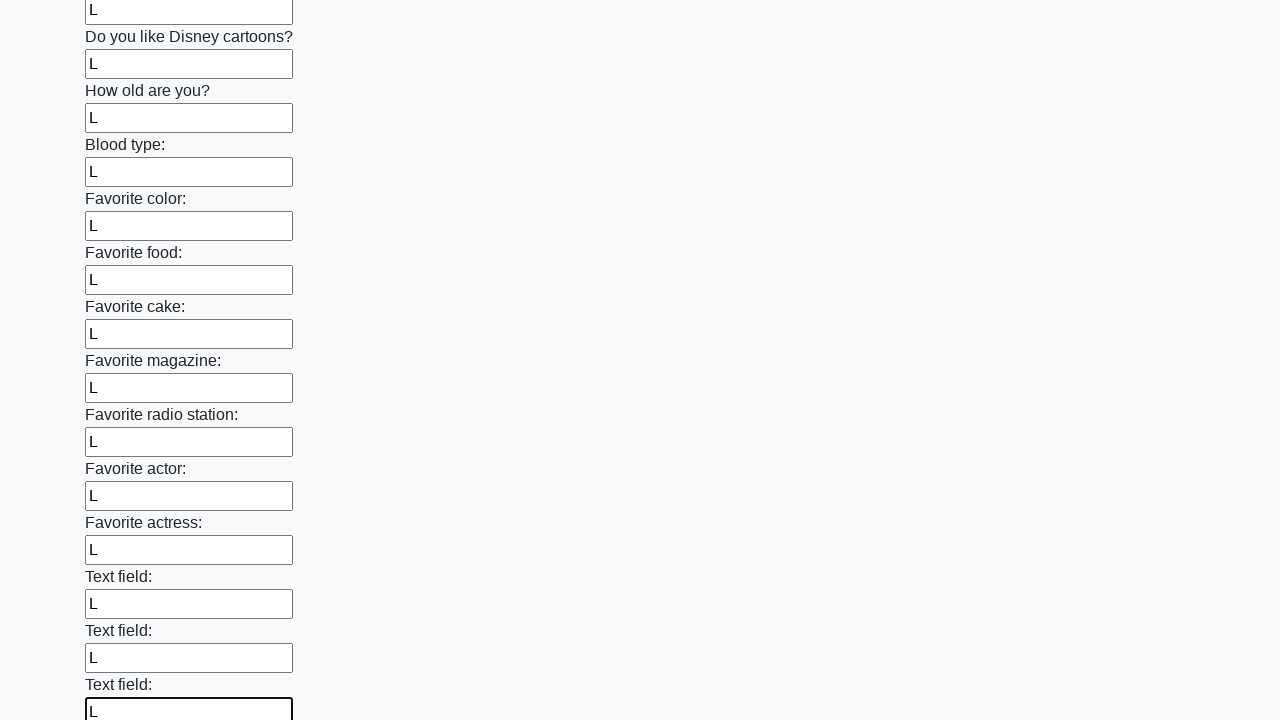

Filled an input field with letter 'L' on input >> nth=29
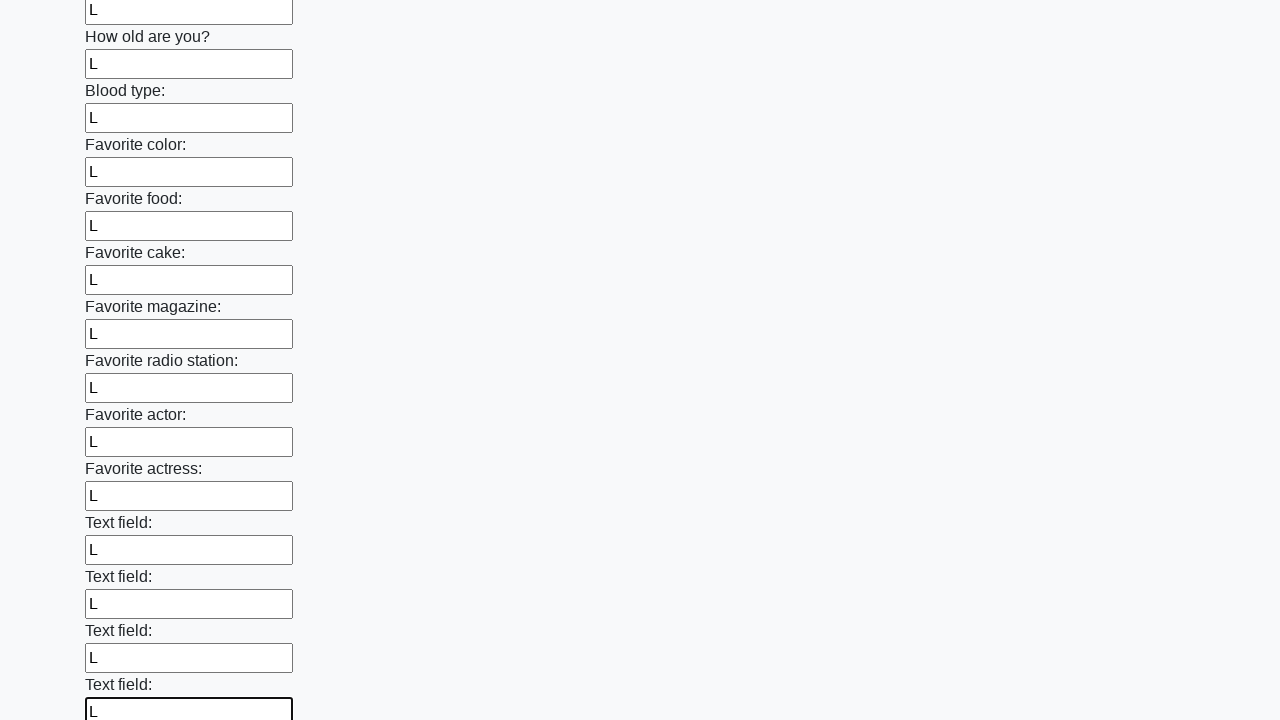

Filled an input field with letter 'L' on input >> nth=30
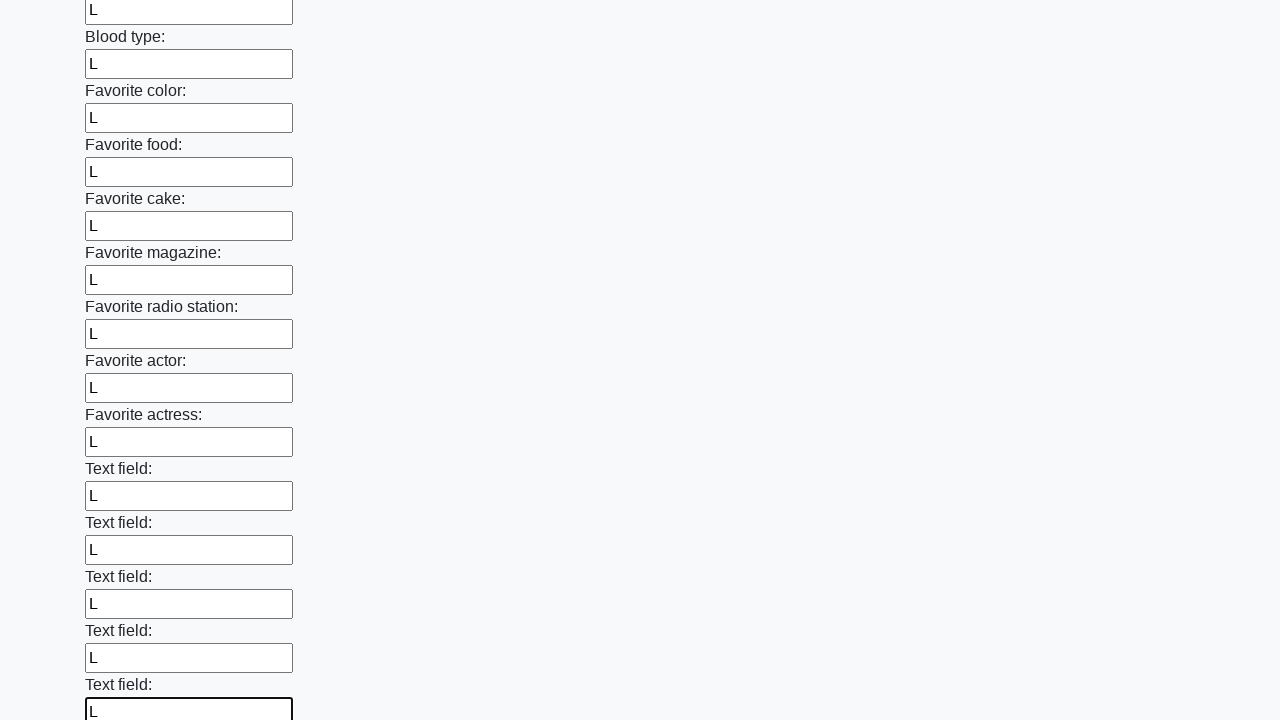

Filled an input field with letter 'L' on input >> nth=31
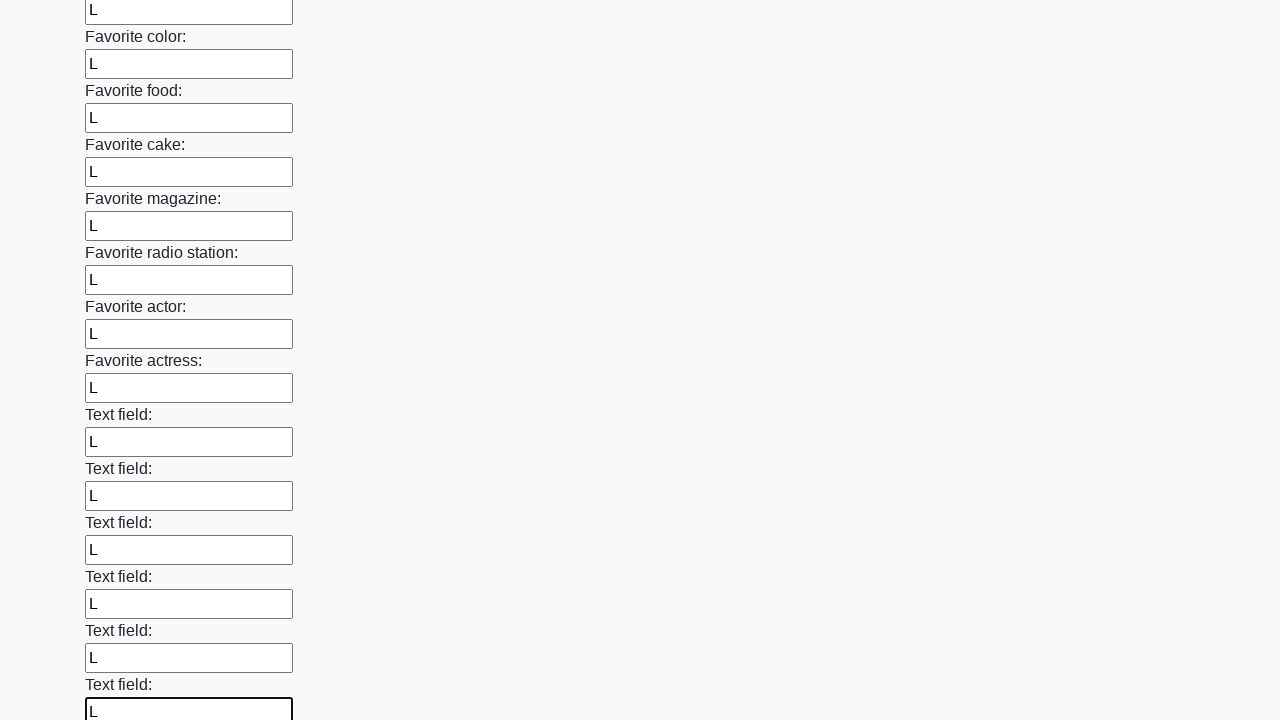

Filled an input field with letter 'L' on input >> nth=32
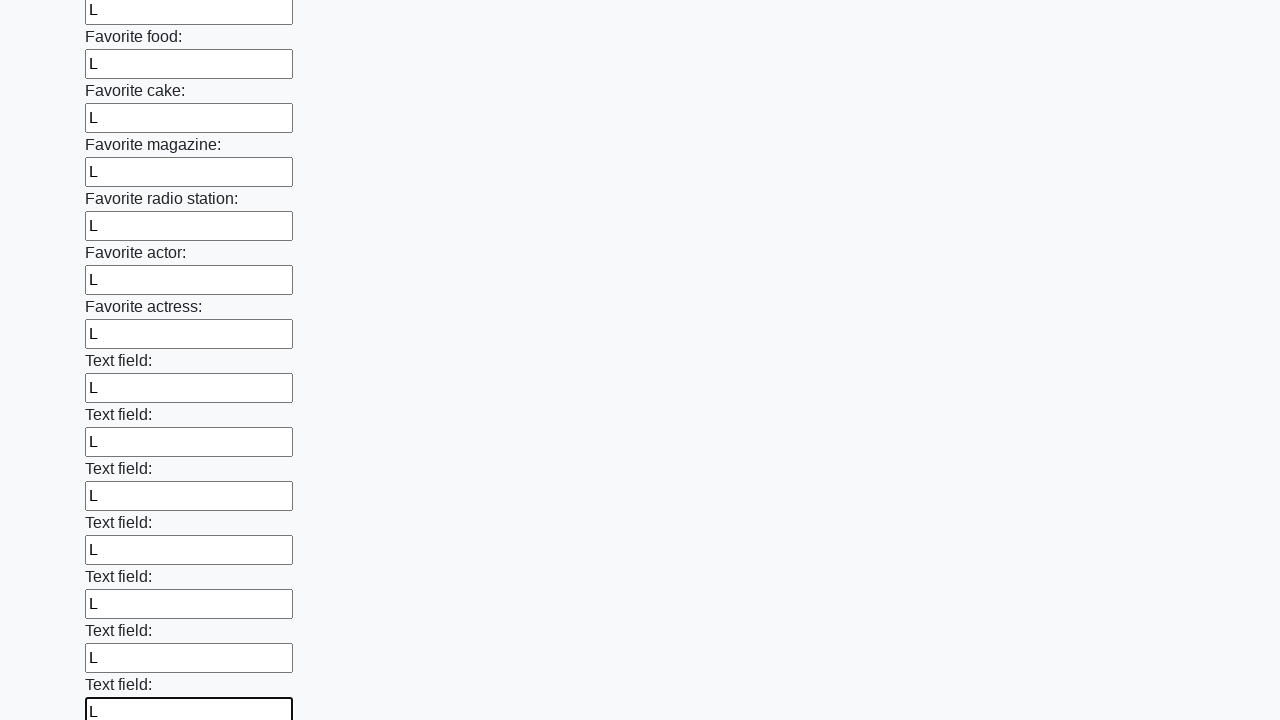

Filled an input field with letter 'L' on input >> nth=33
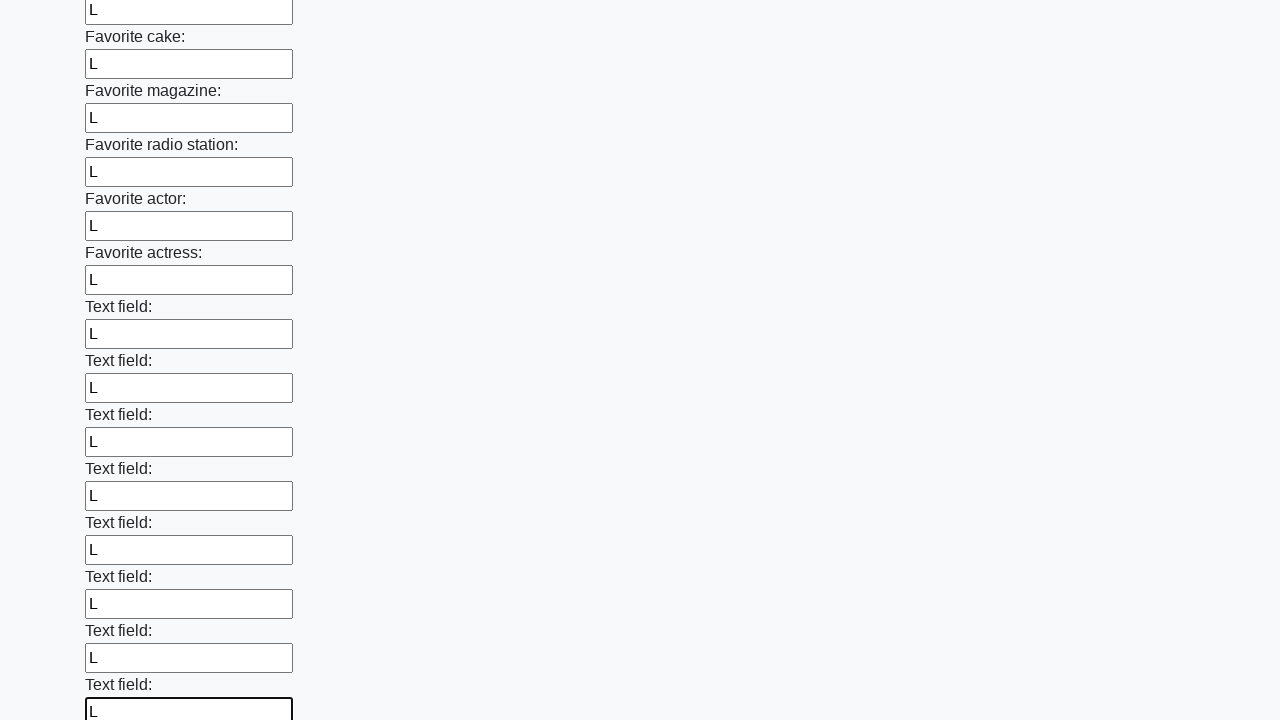

Filled an input field with letter 'L' on input >> nth=34
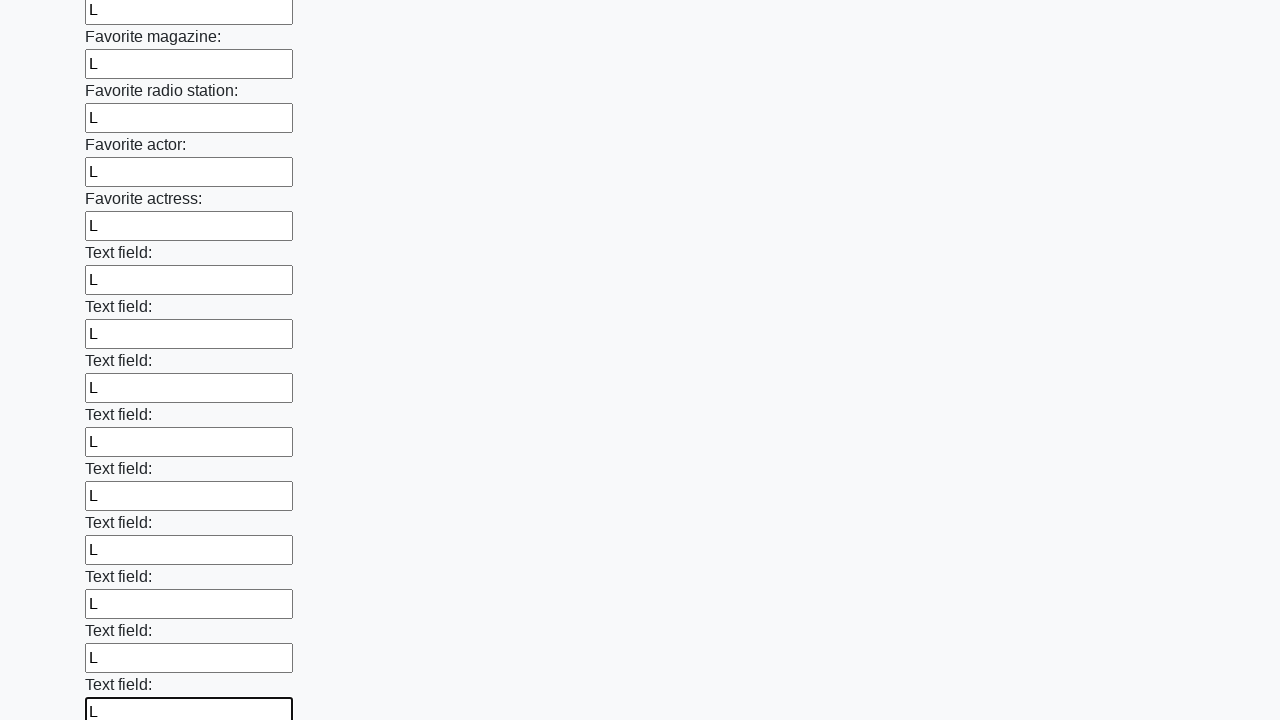

Filled an input field with letter 'L' on input >> nth=35
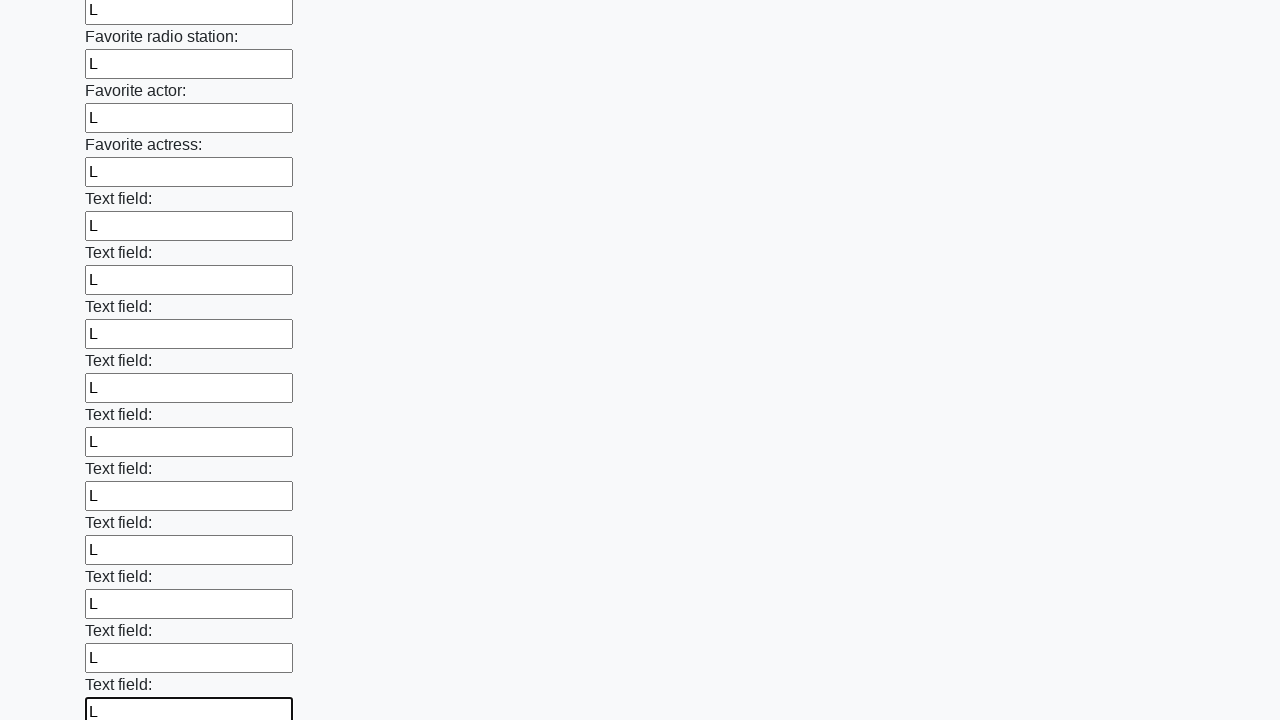

Filled an input field with letter 'L' on input >> nth=36
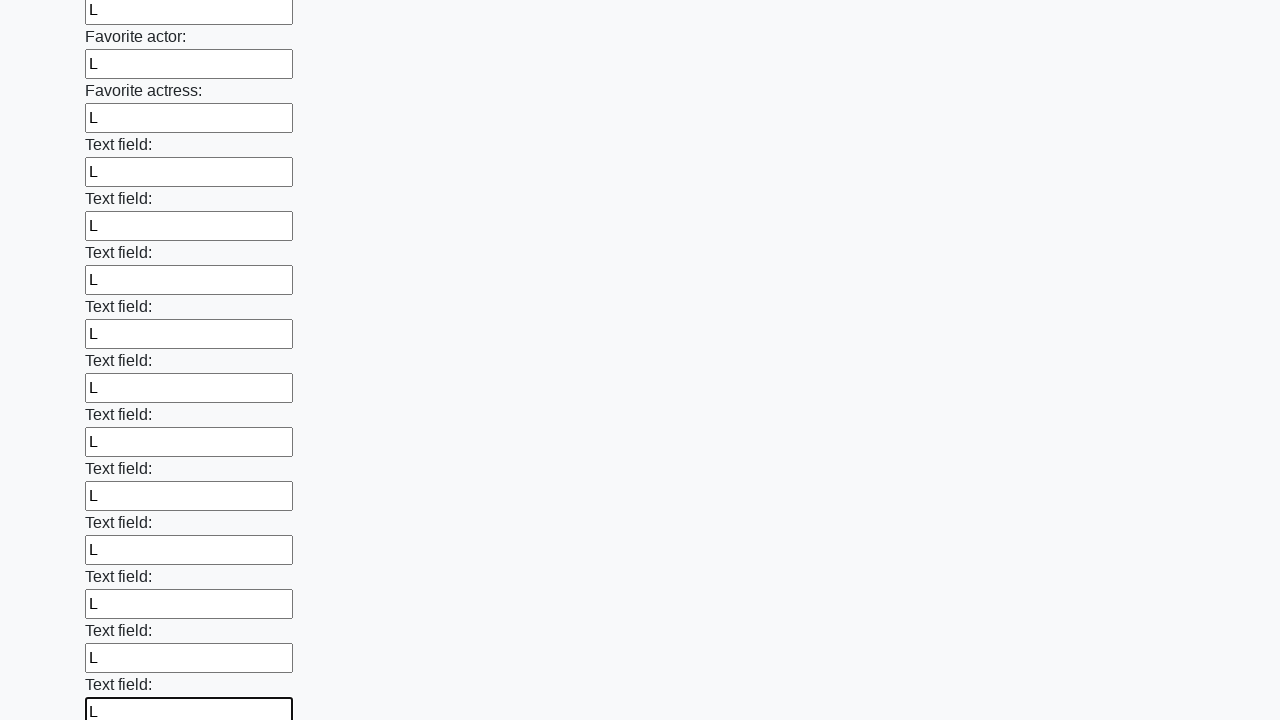

Filled an input field with letter 'L' on input >> nth=37
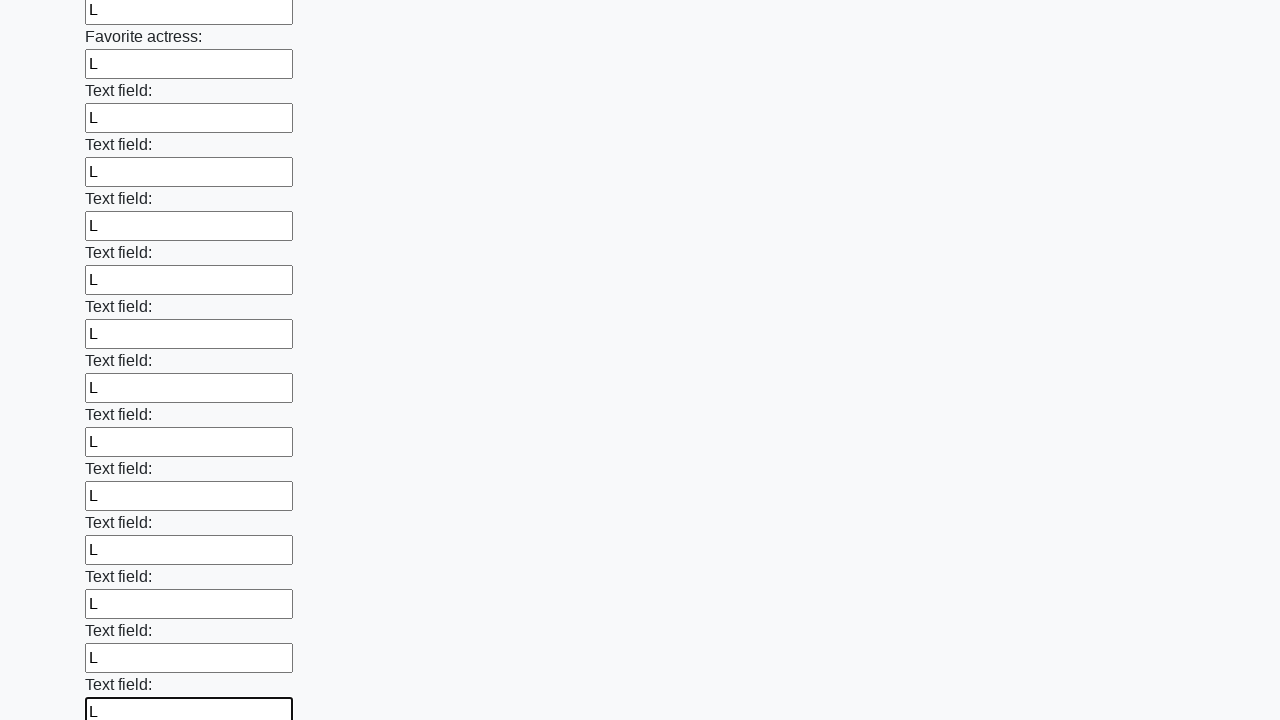

Filled an input field with letter 'L' on input >> nth=38
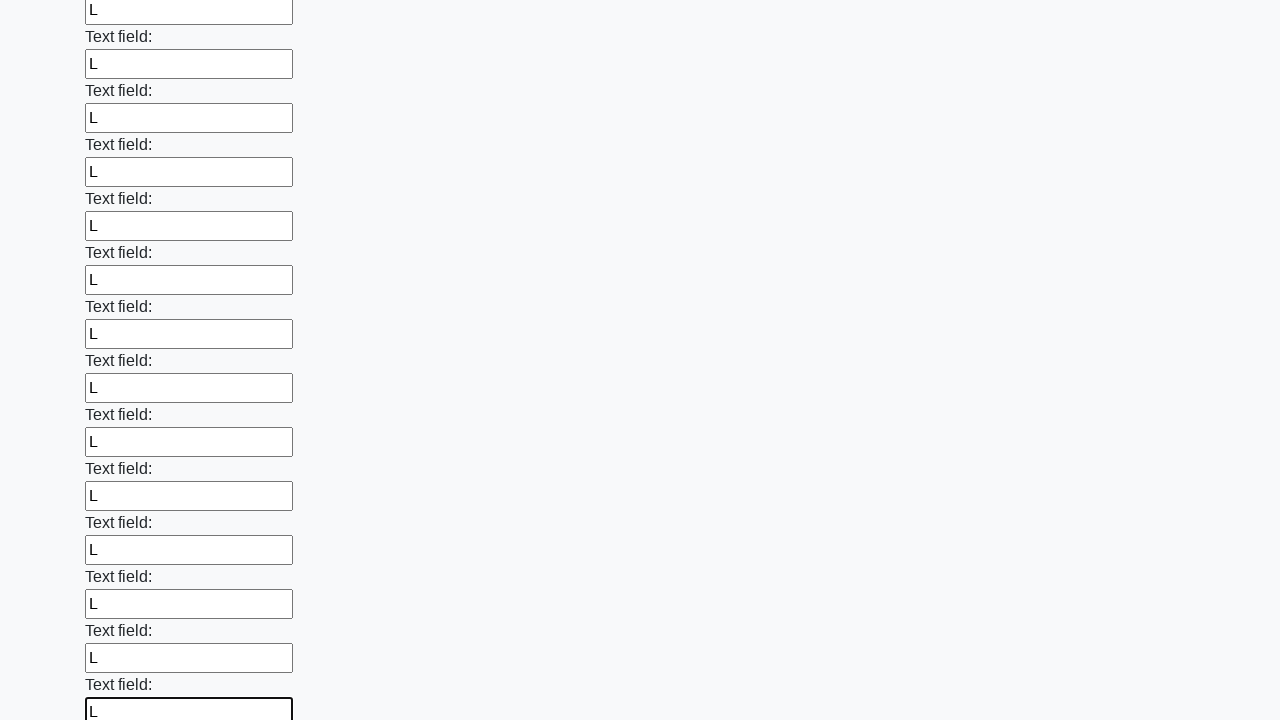

Filled an input field with letter 'L' on input >> nth=39
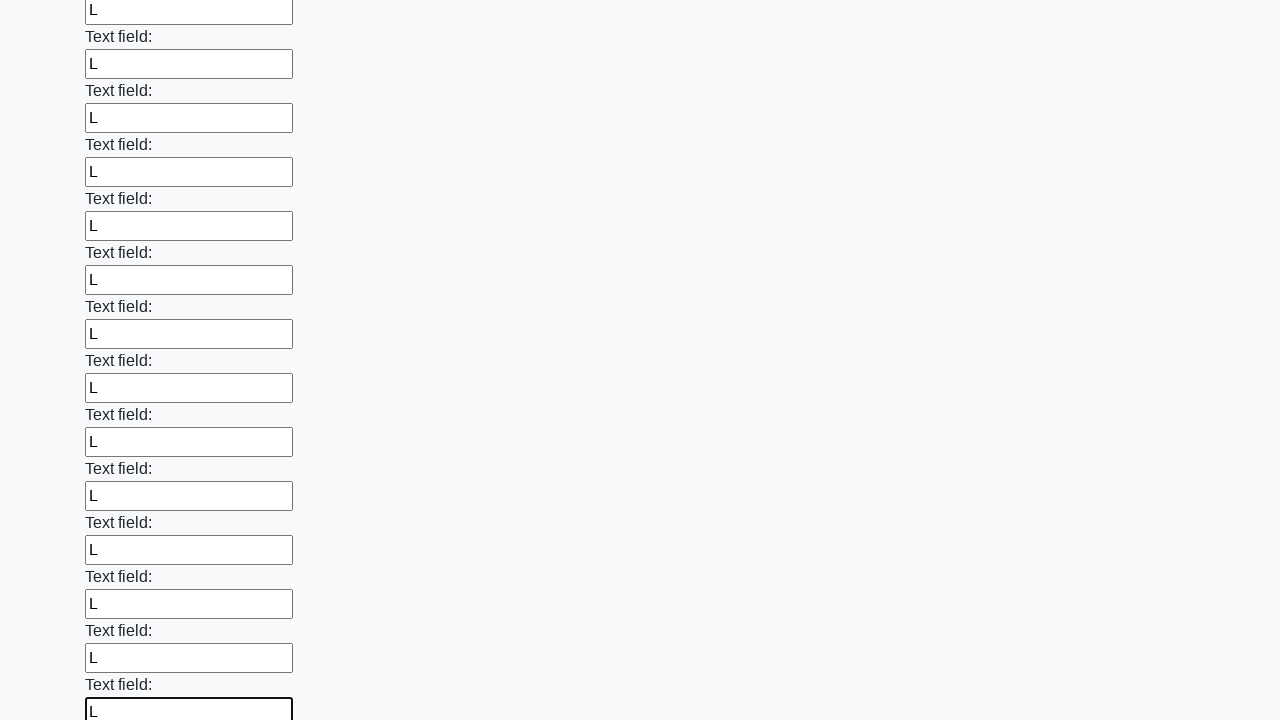

Filled an input field with letter 'L' on input >> nth=40
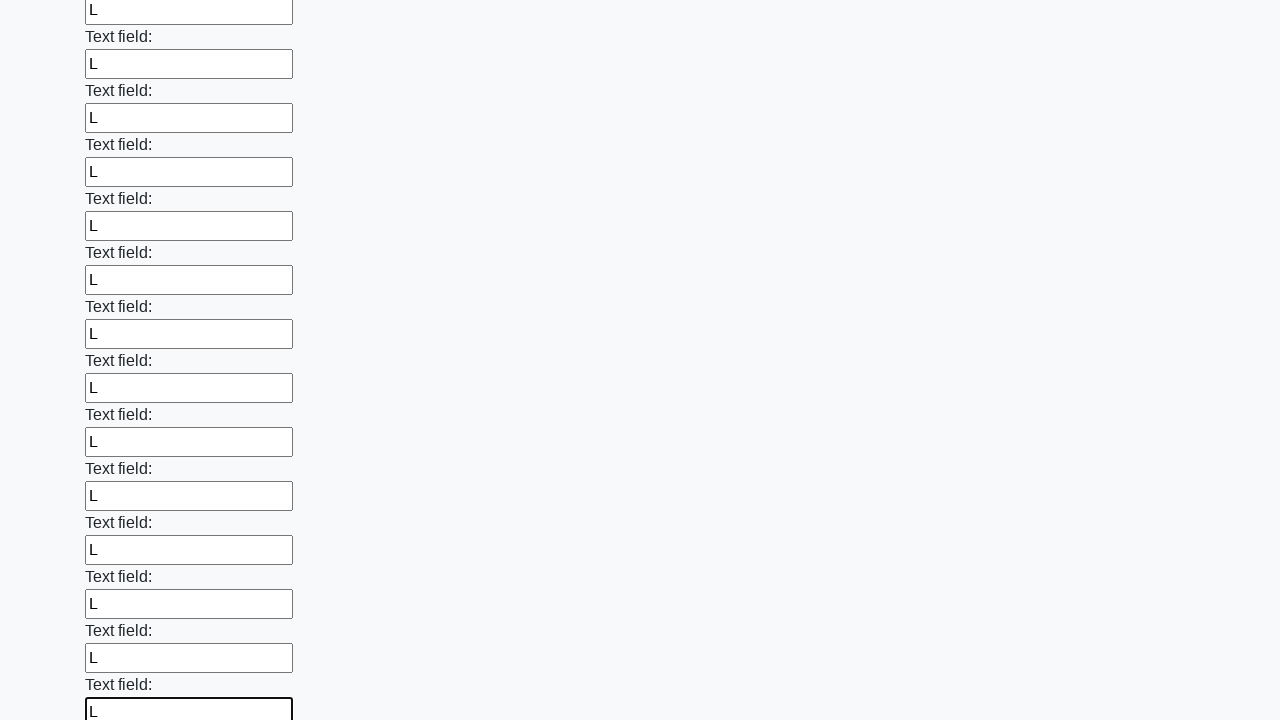

Filled an input field with letter 'L' on input >> nth=41
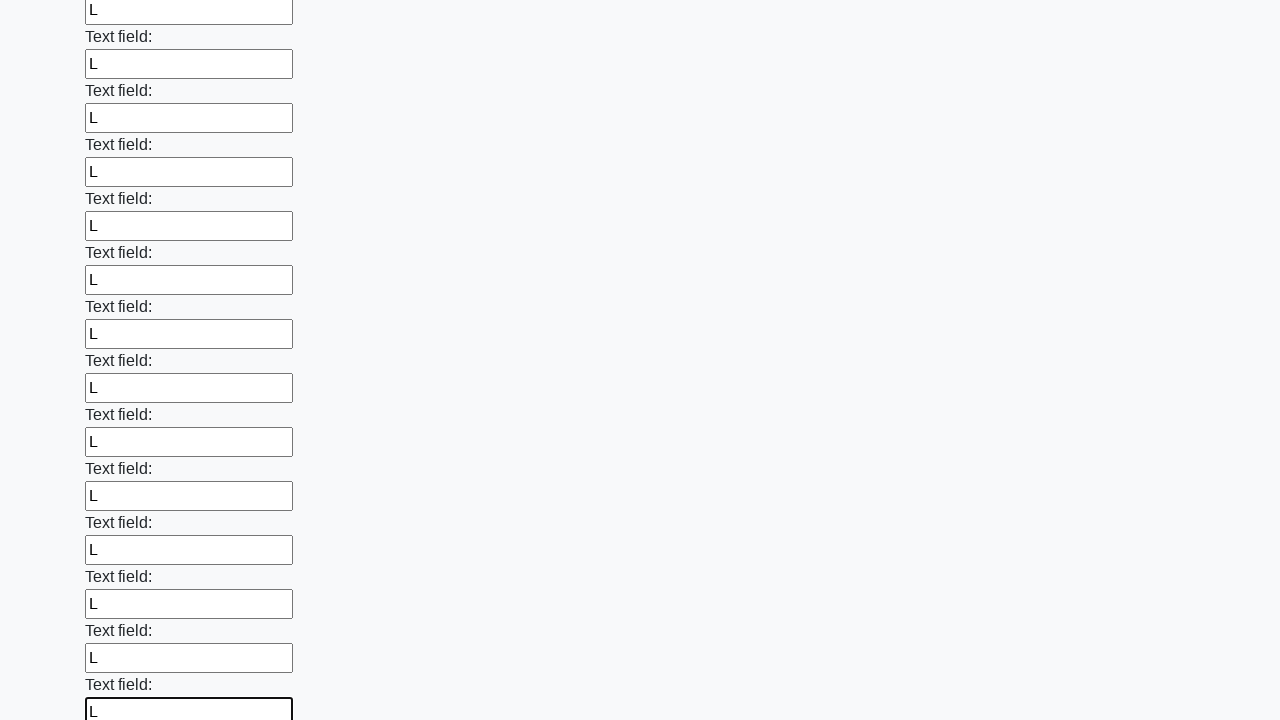

Filled an input field with letter 'L' on input >> nth=42
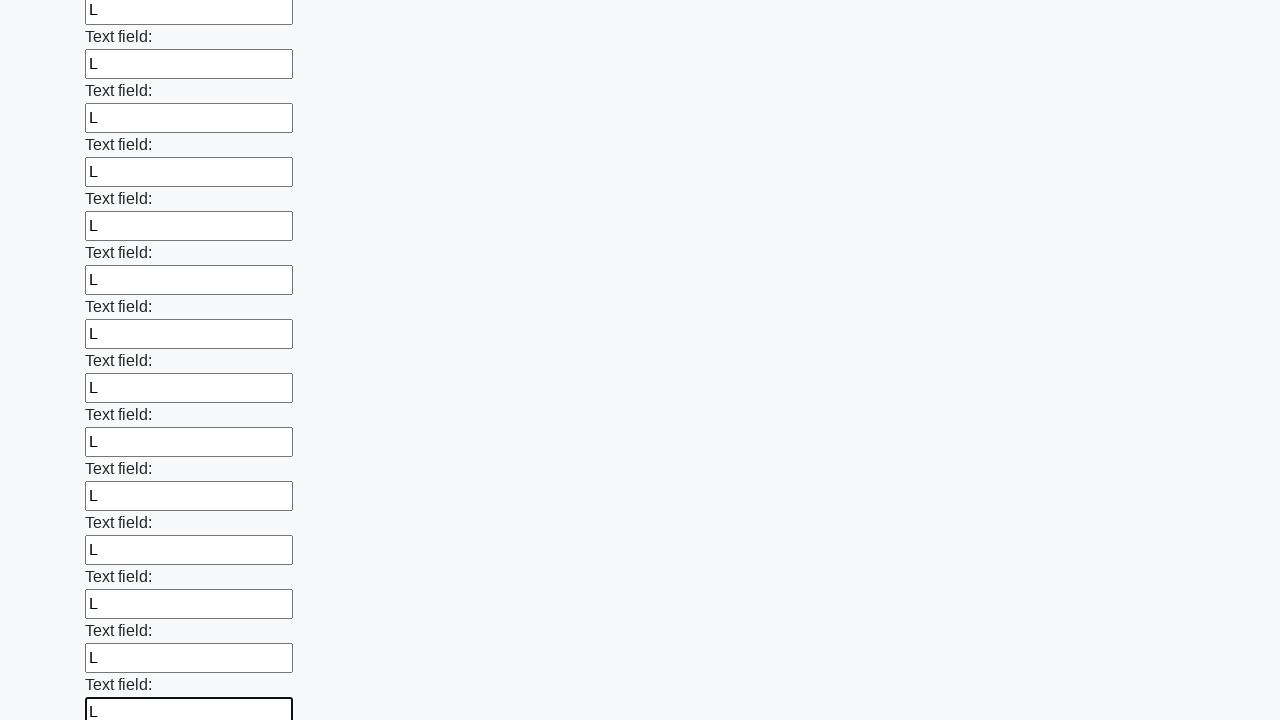

Filled an input field with letter 'L' on input >> nth=43
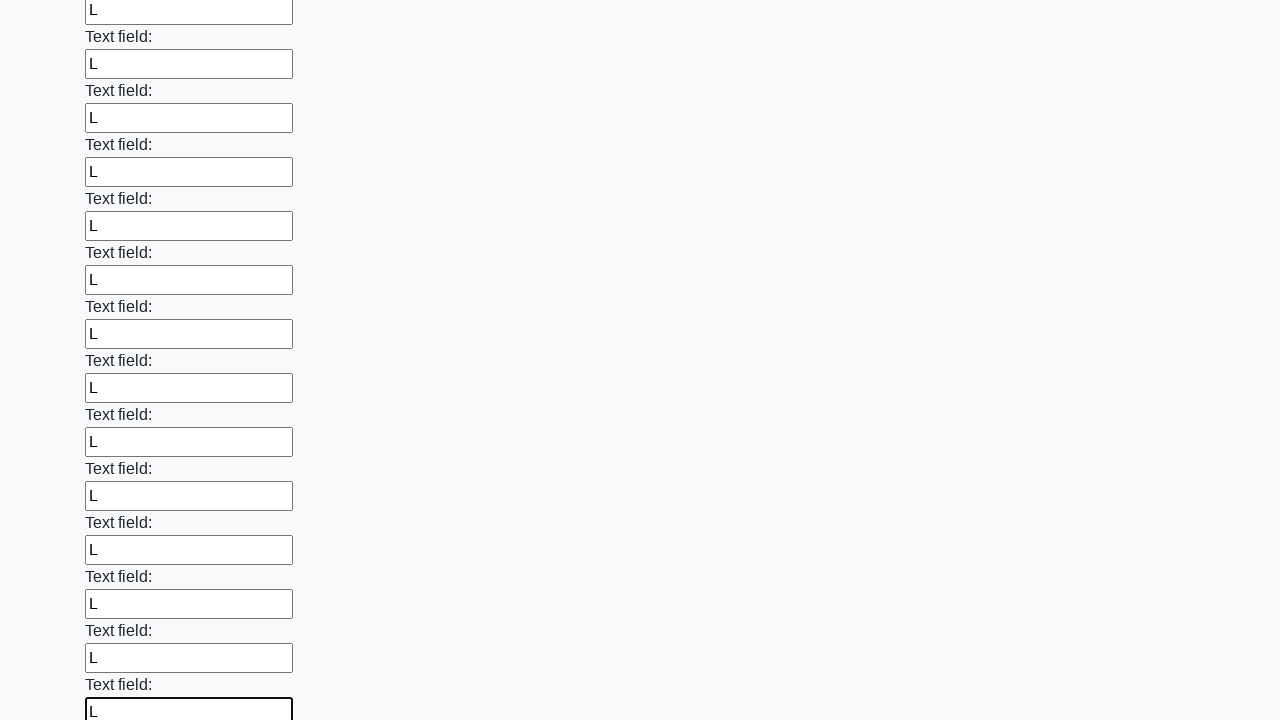

Filled an input field with letter 'L' on input >> nth=44
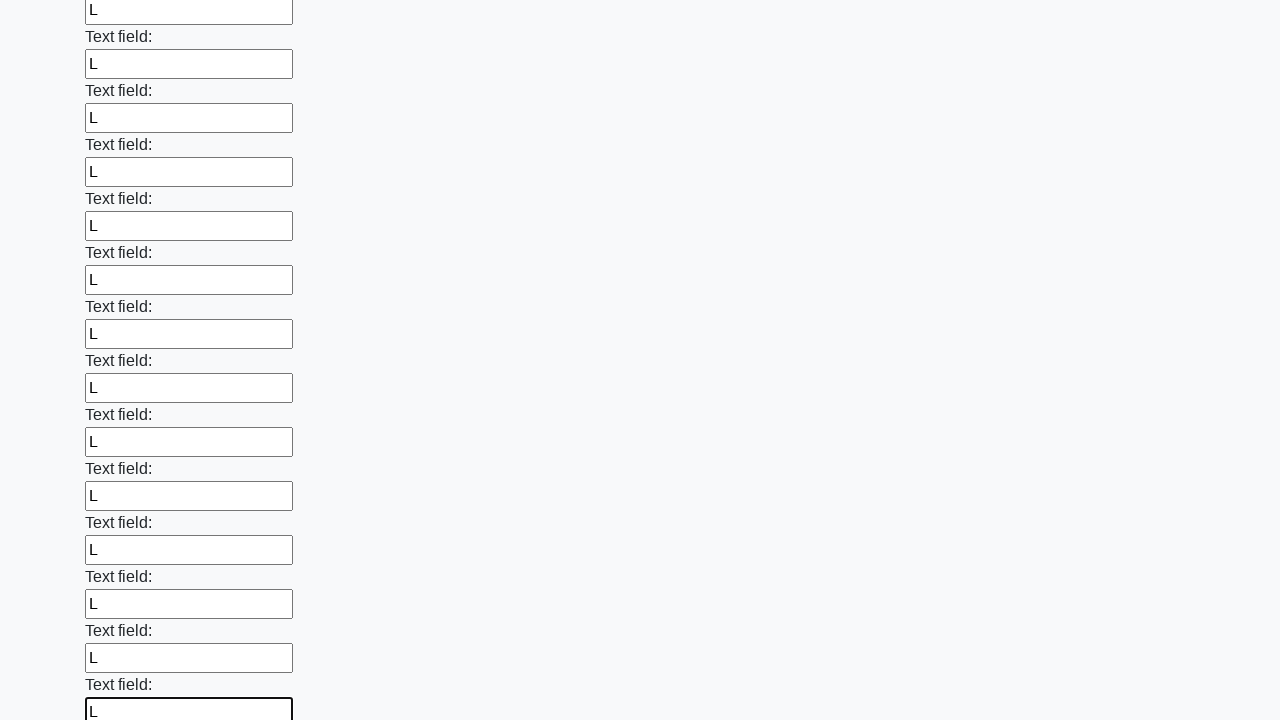

Filled an input field with letter 'L' on input >> nth=45
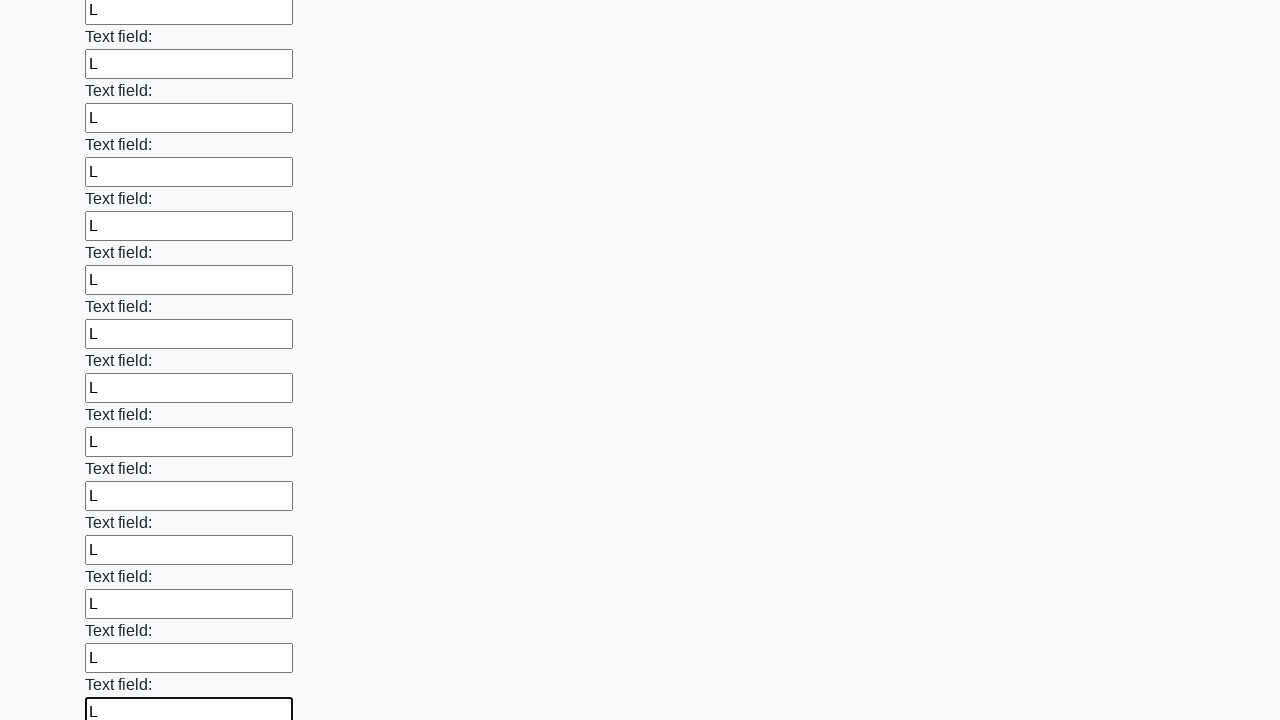

Filled an input field with letter 'L' on input >> nth=46
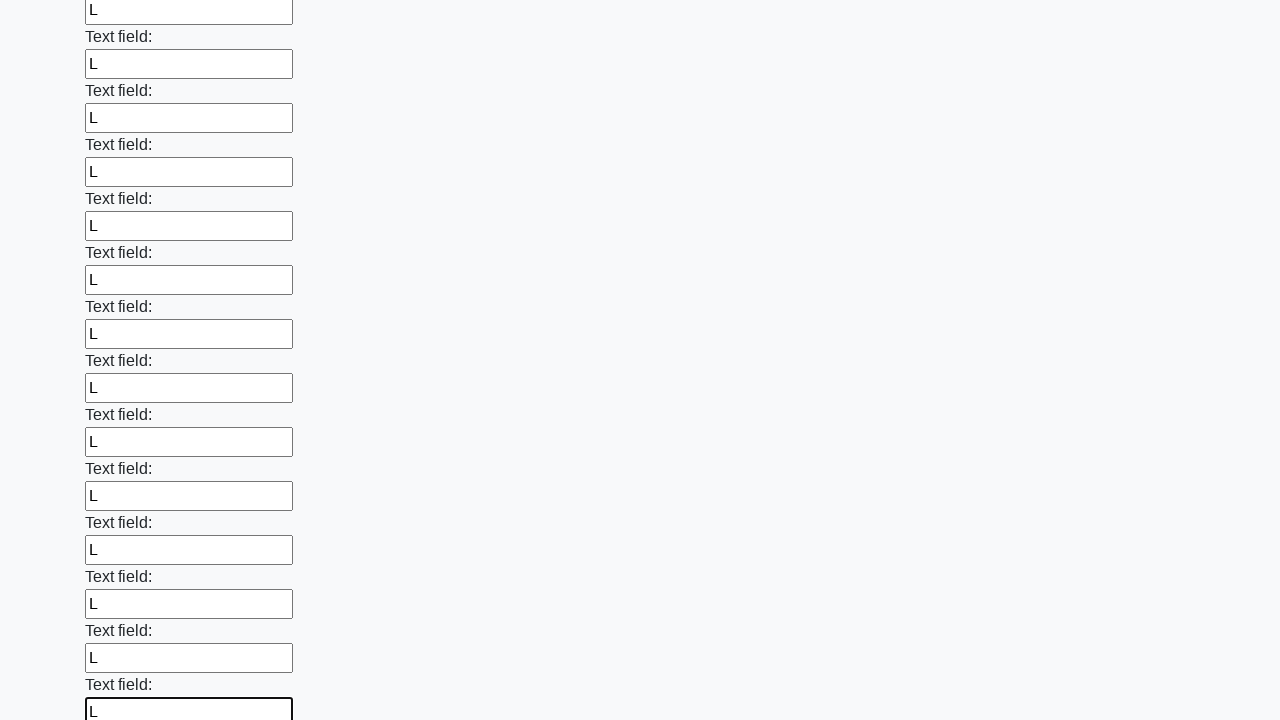

Filled an input field with letter 'L' on input >> nth=47
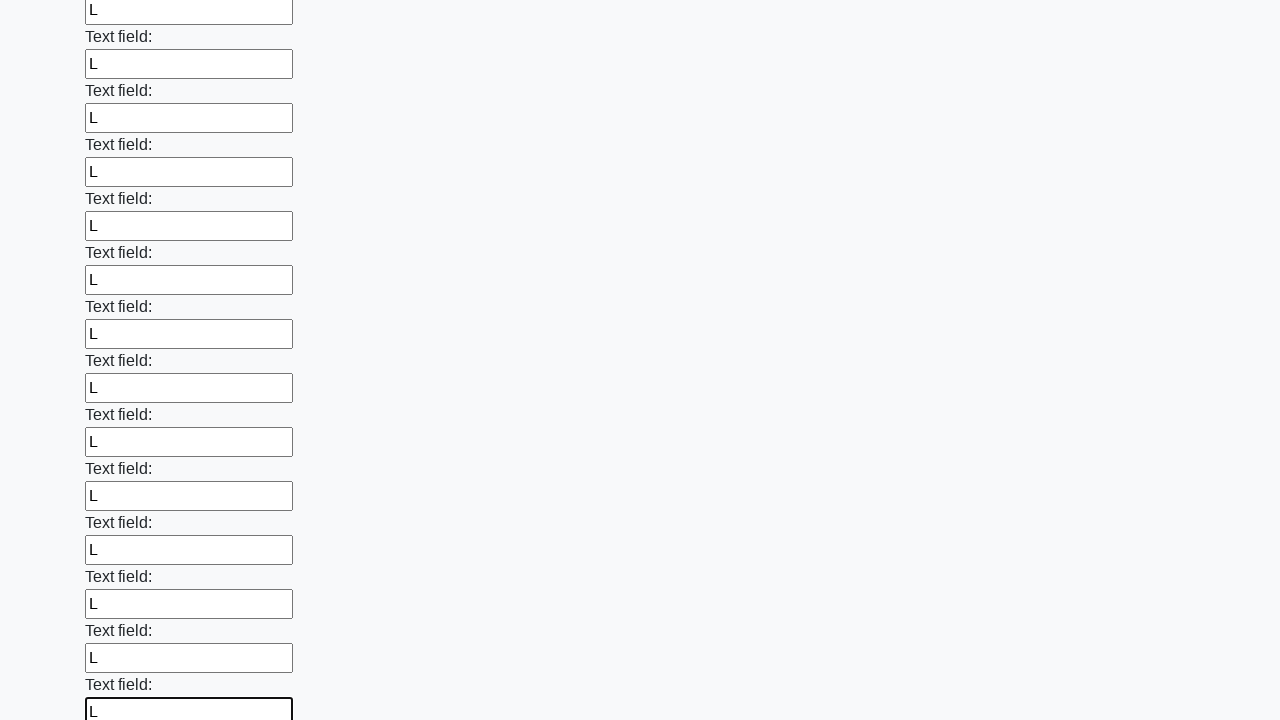

Filled an input field with letter 'L' on input >> nth=48
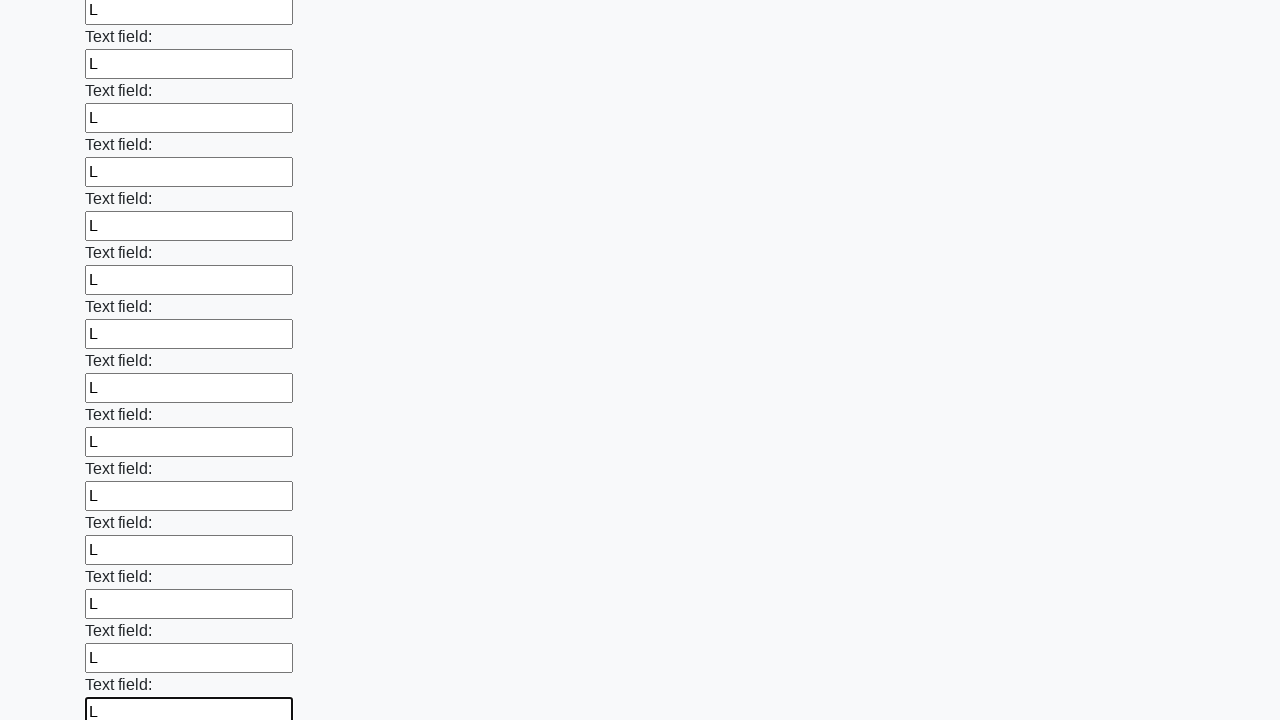

Filled an input field with letter 'L' on input >> nth=49
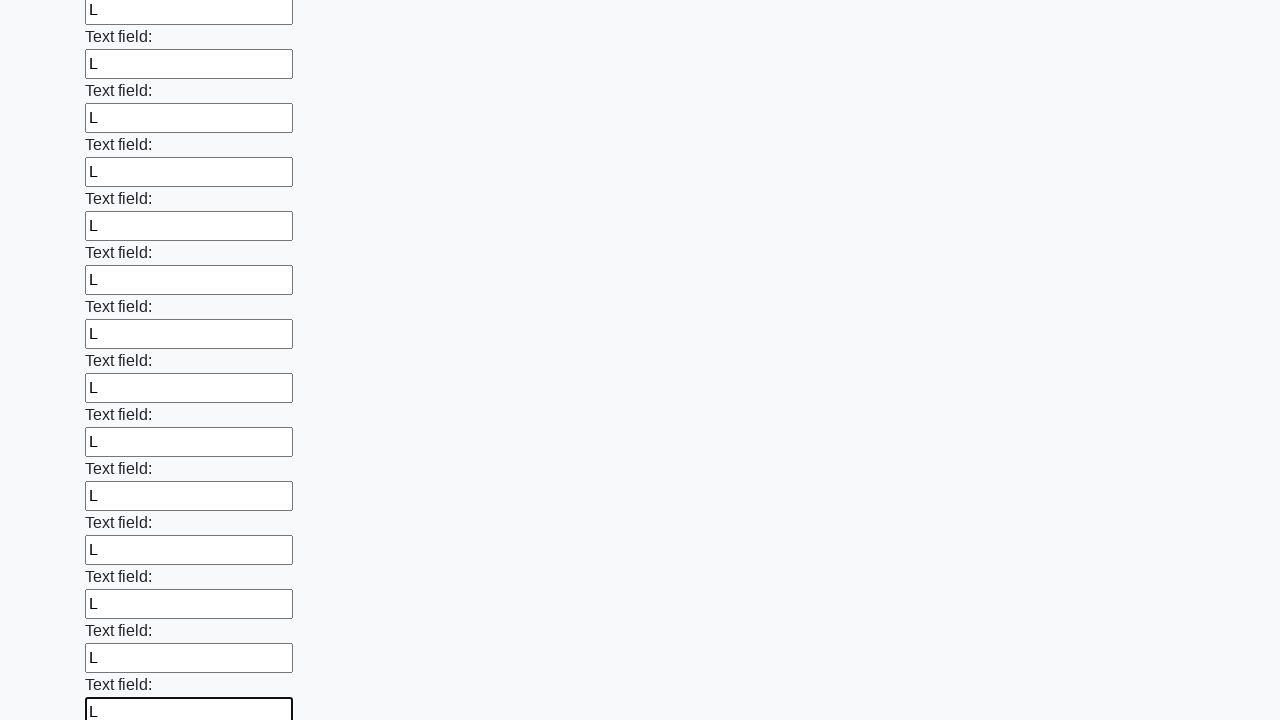

Filled an input field with letter 'L' on input >> nth=50
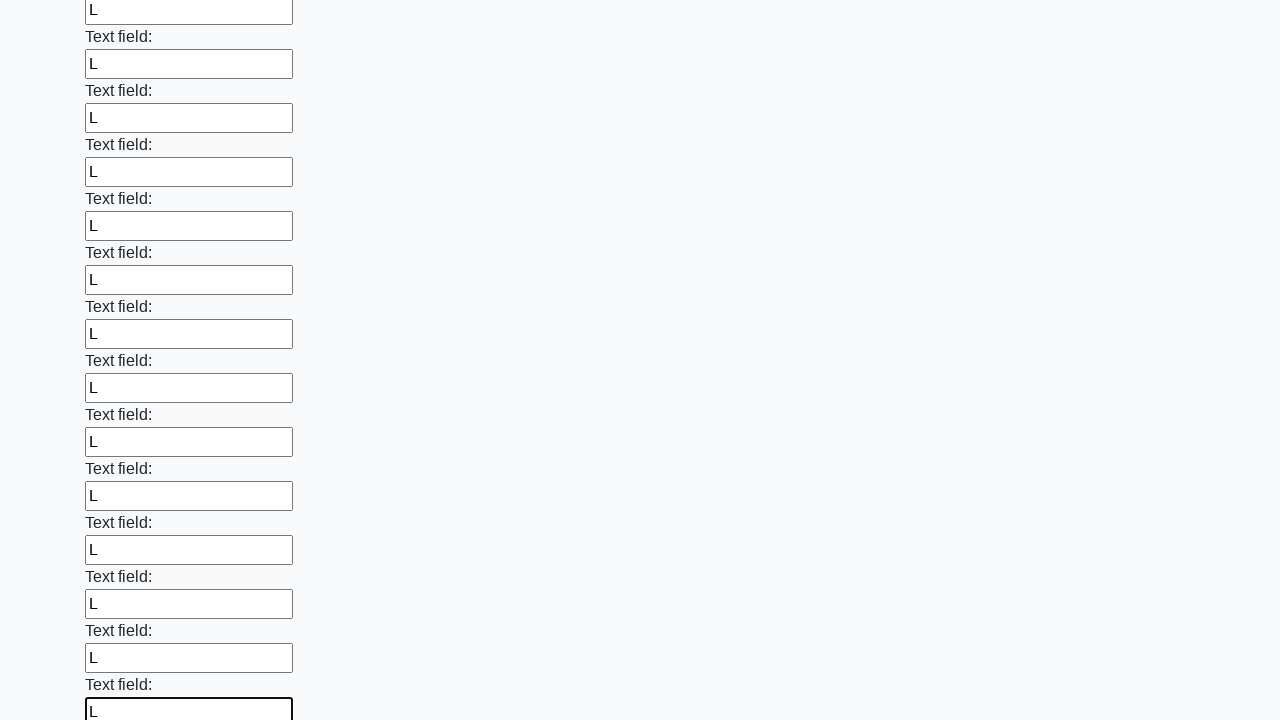

Filled an input field with letter 'L' on input >> nth=51
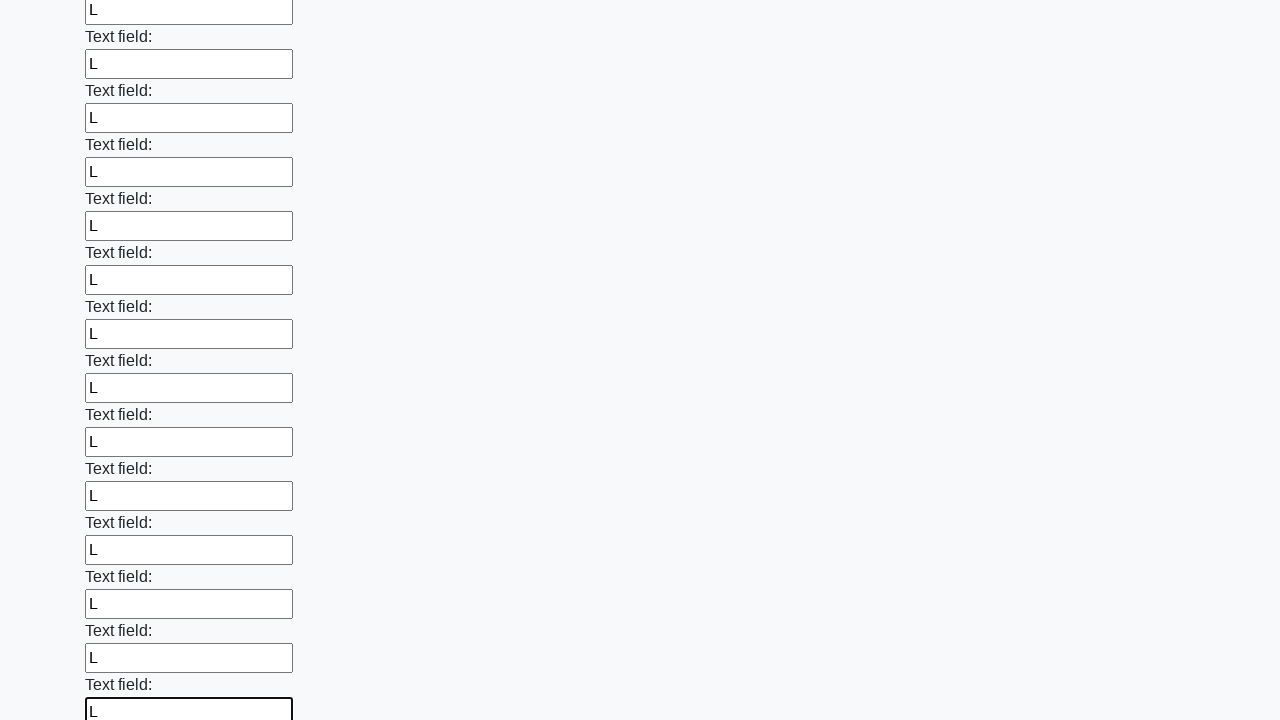

Filled an input field with letter 'L' on input >> nth=52
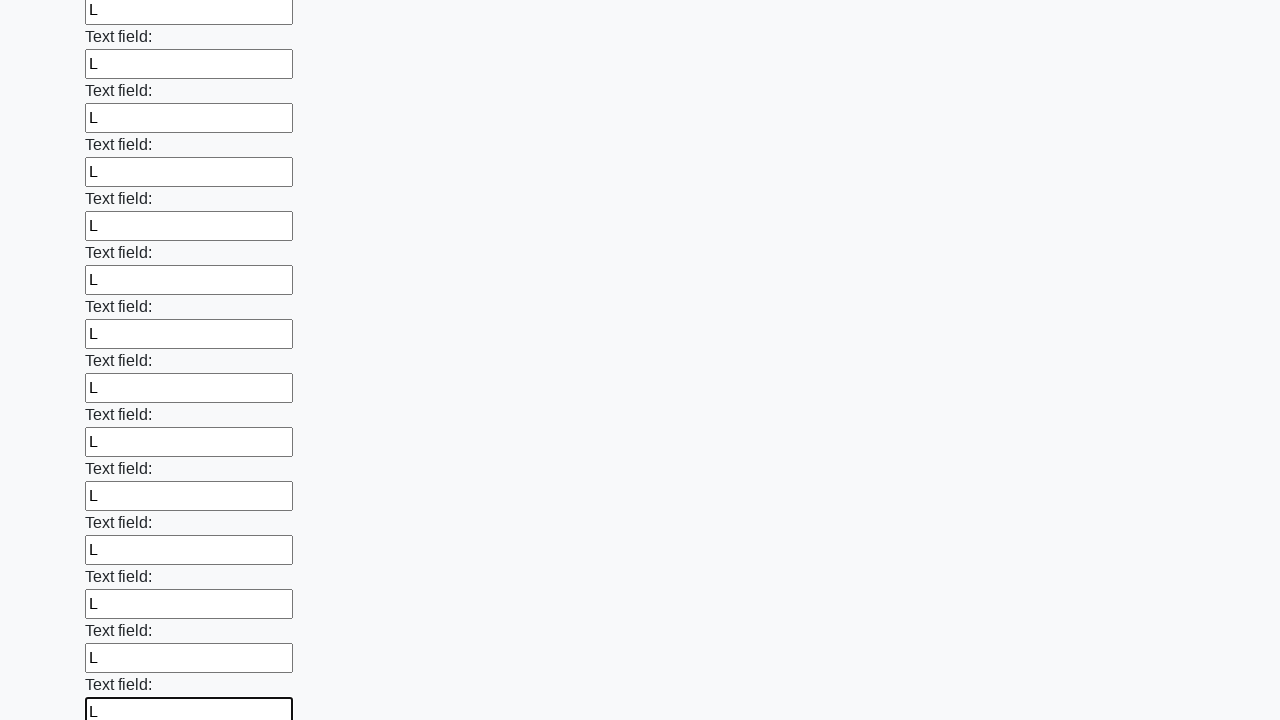

Filled an input field with letter 'L' on input >> nth=53
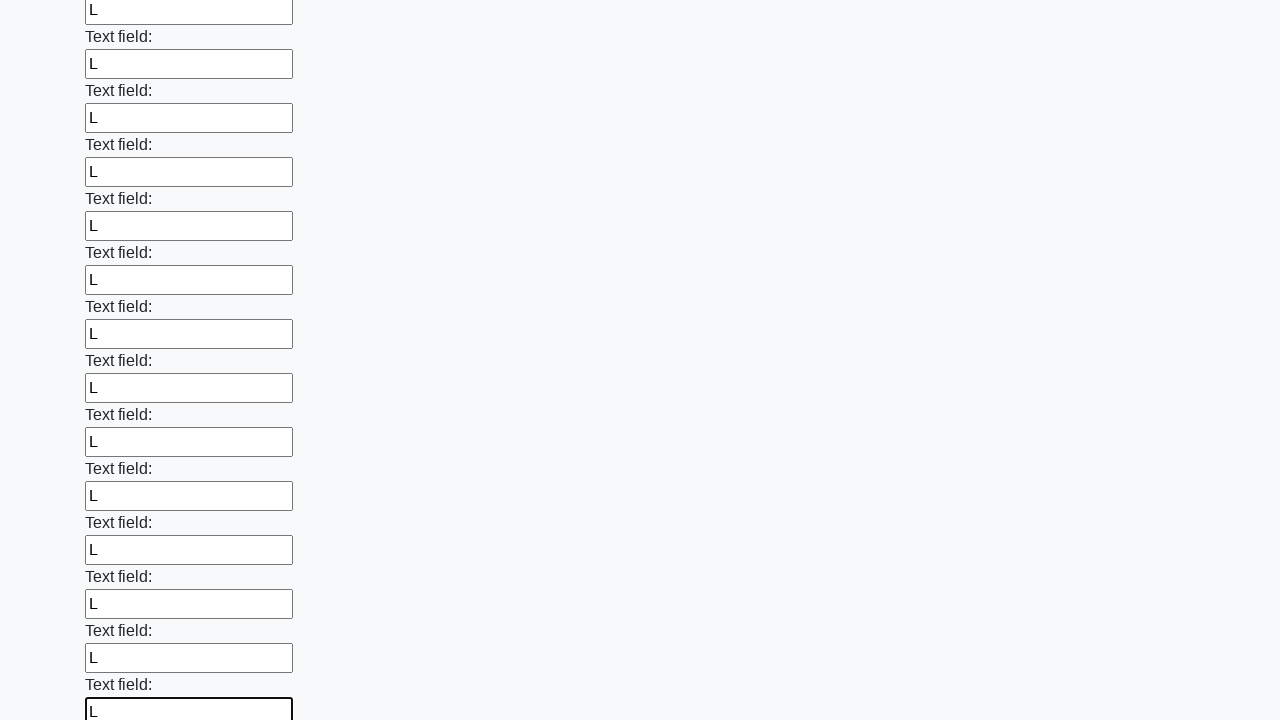

Filled an input field with letter 'L' on input >> nth=54
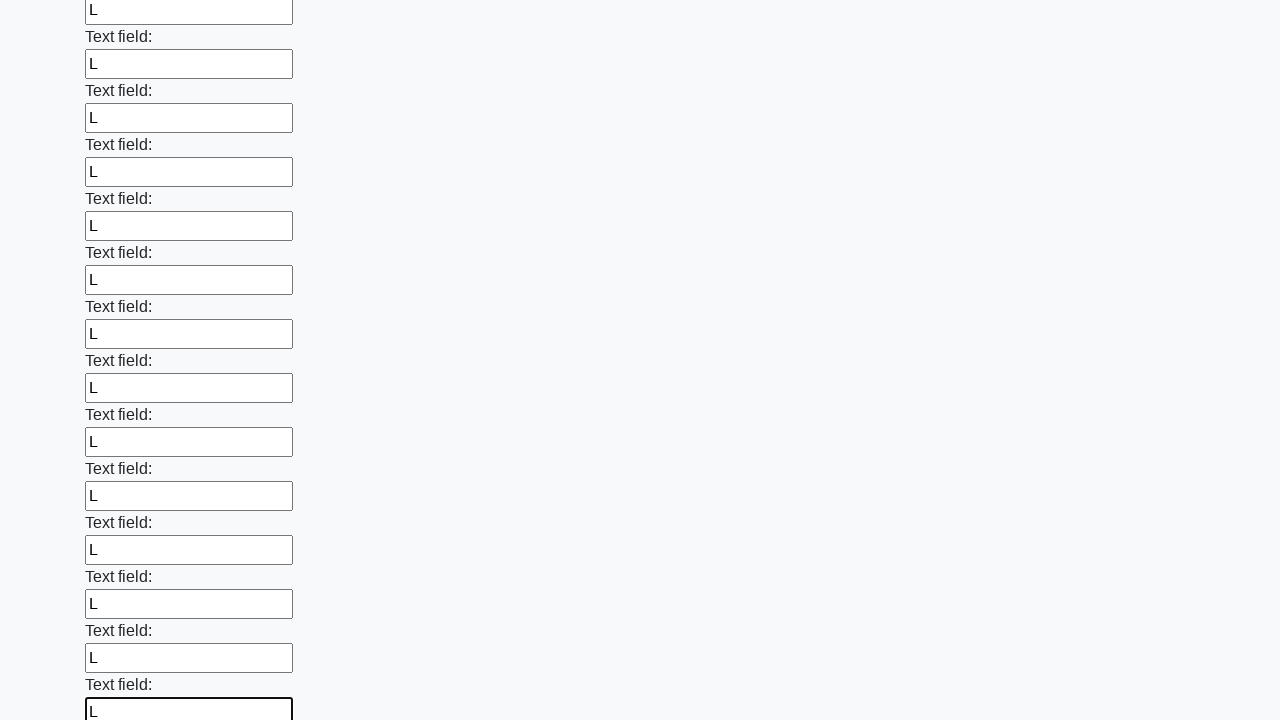

Filled an input field with letter 'L' on input >> nth=55
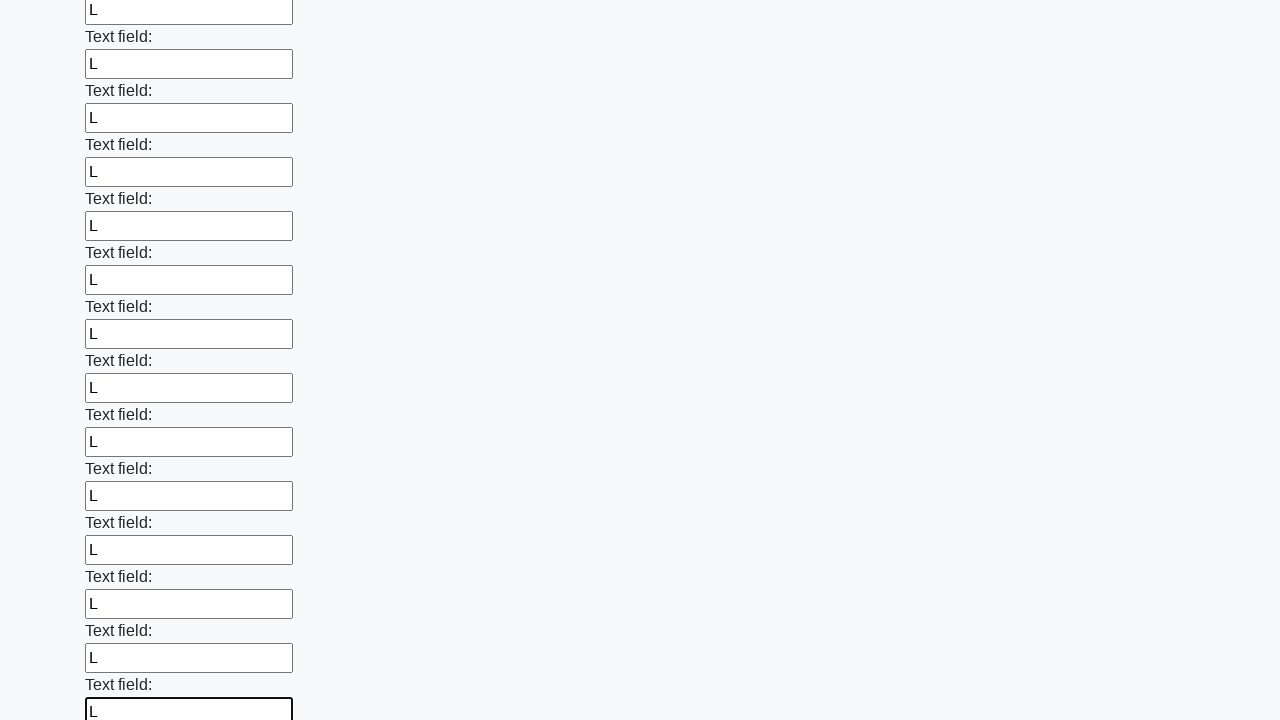

Filled an input field with letter 'L' on input >> nth=56
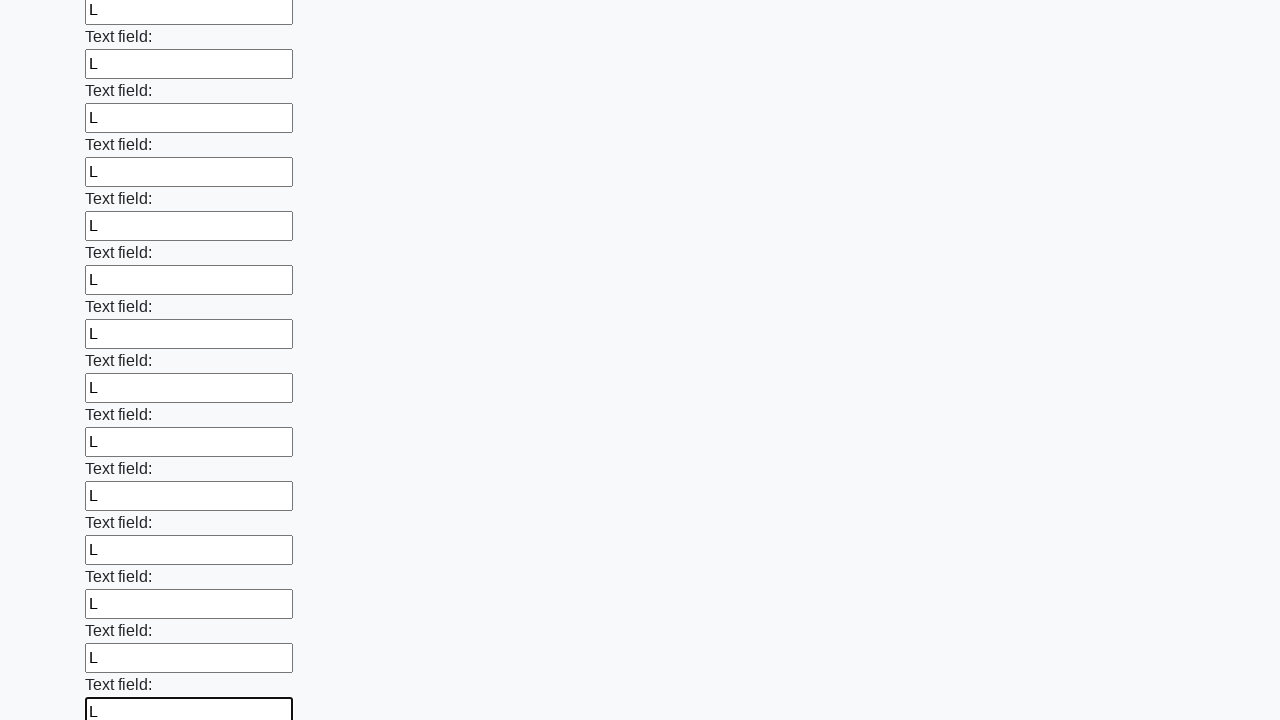

Filled an input field with letter 'L' on input >> nth=57
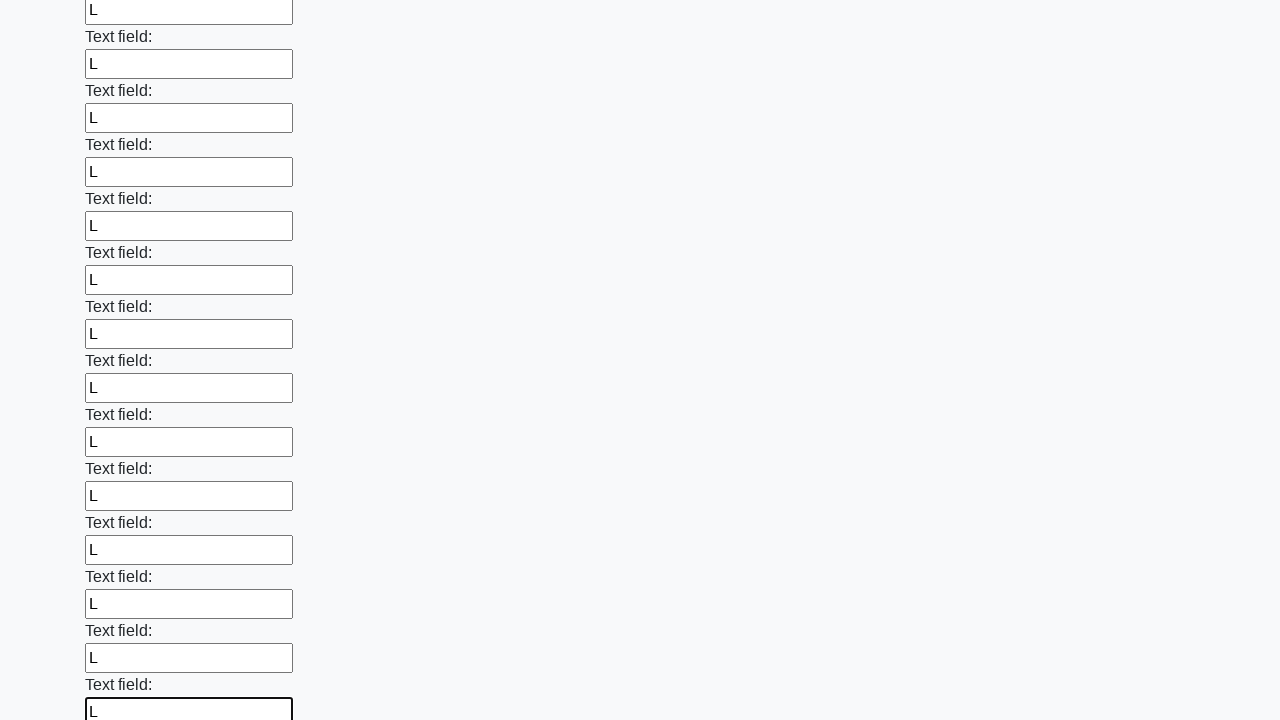

Filled an input field with letter 'L' on input >> nth=58
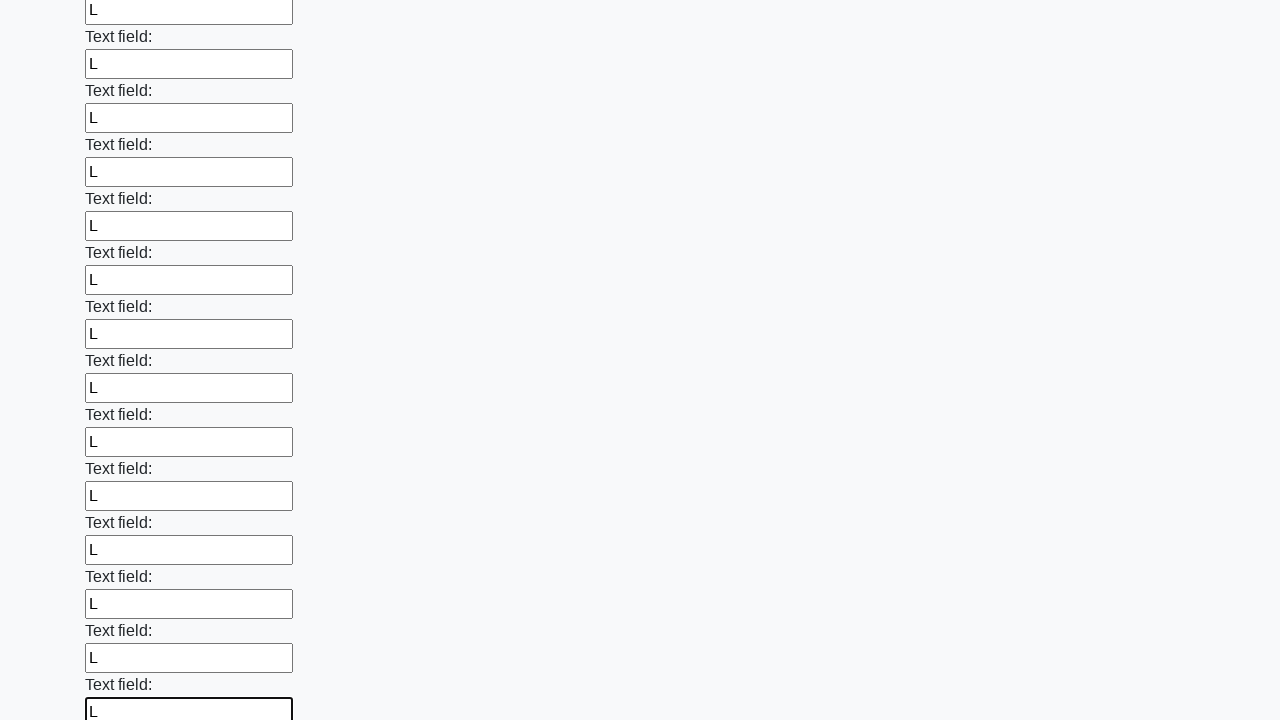

Filled an input field with letter 'L' on input >> nth=59
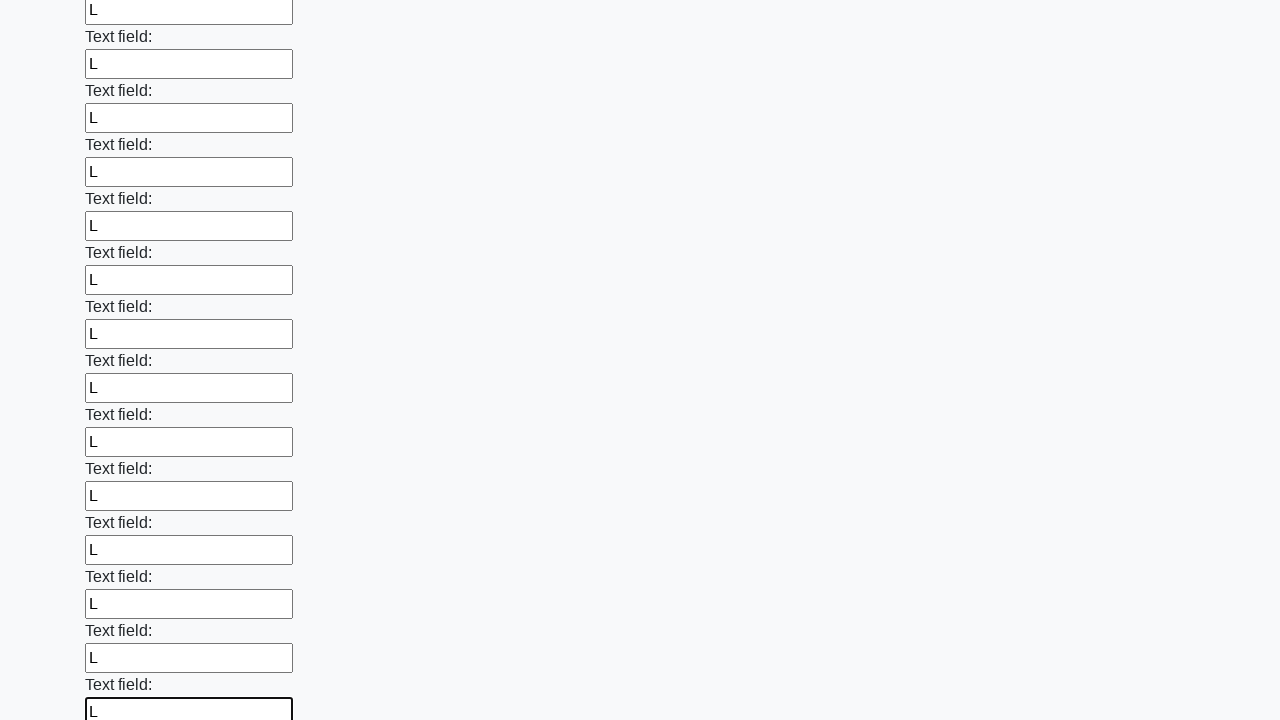

Filled an input field with letter 'L' on input >> nth=60
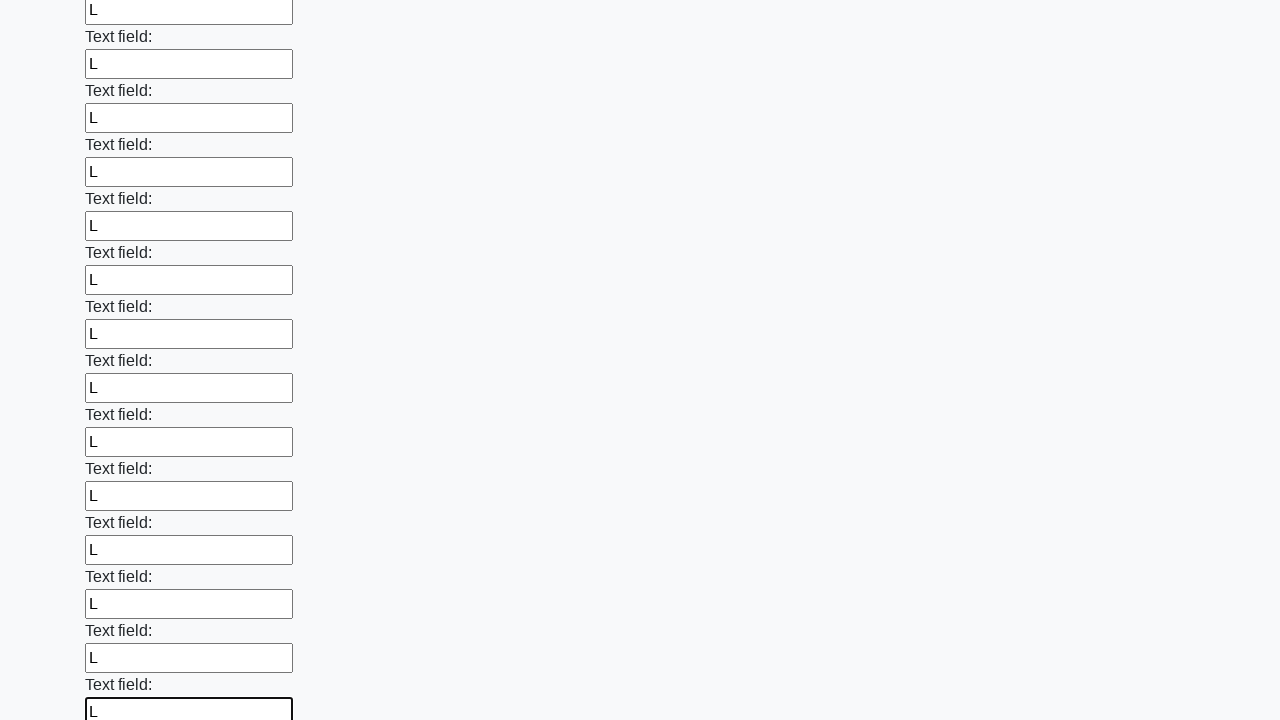

Filled an input field with letter 'L' on input >> nth=61
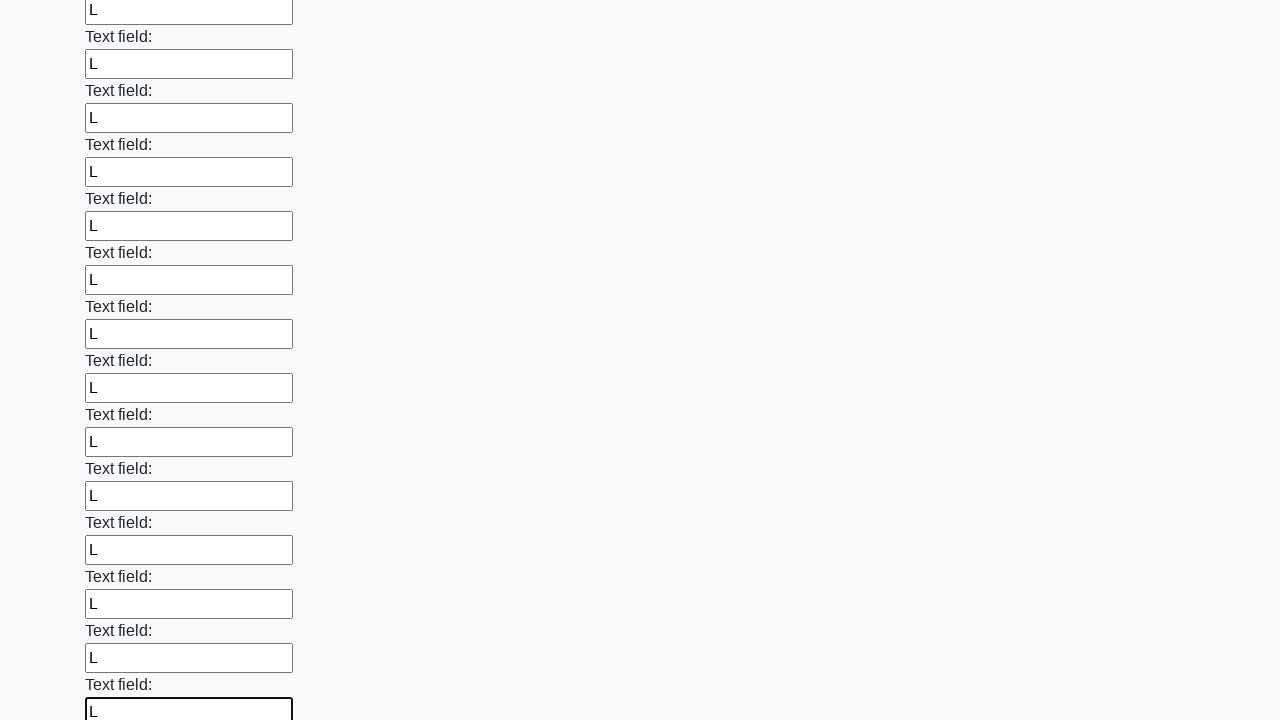

Filled an input field with letter 'L' on input >> nth=62
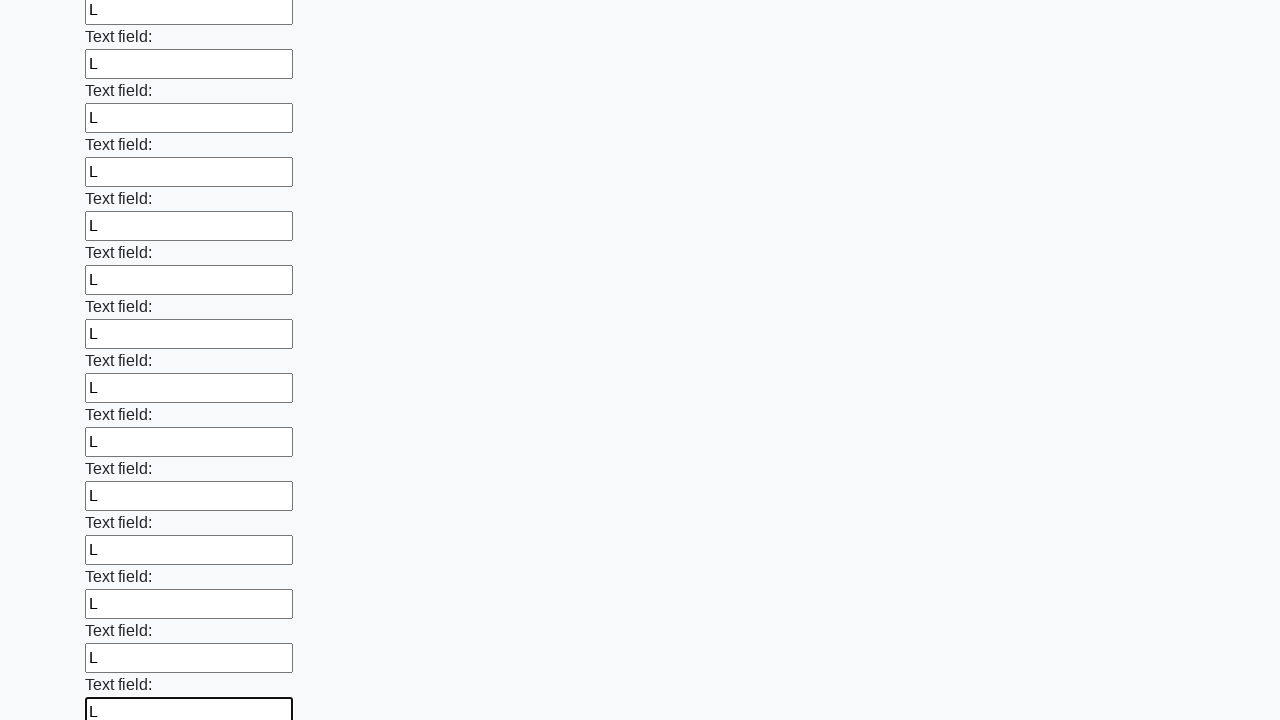

Filled an input field with letter 'L' on input >> nth=63
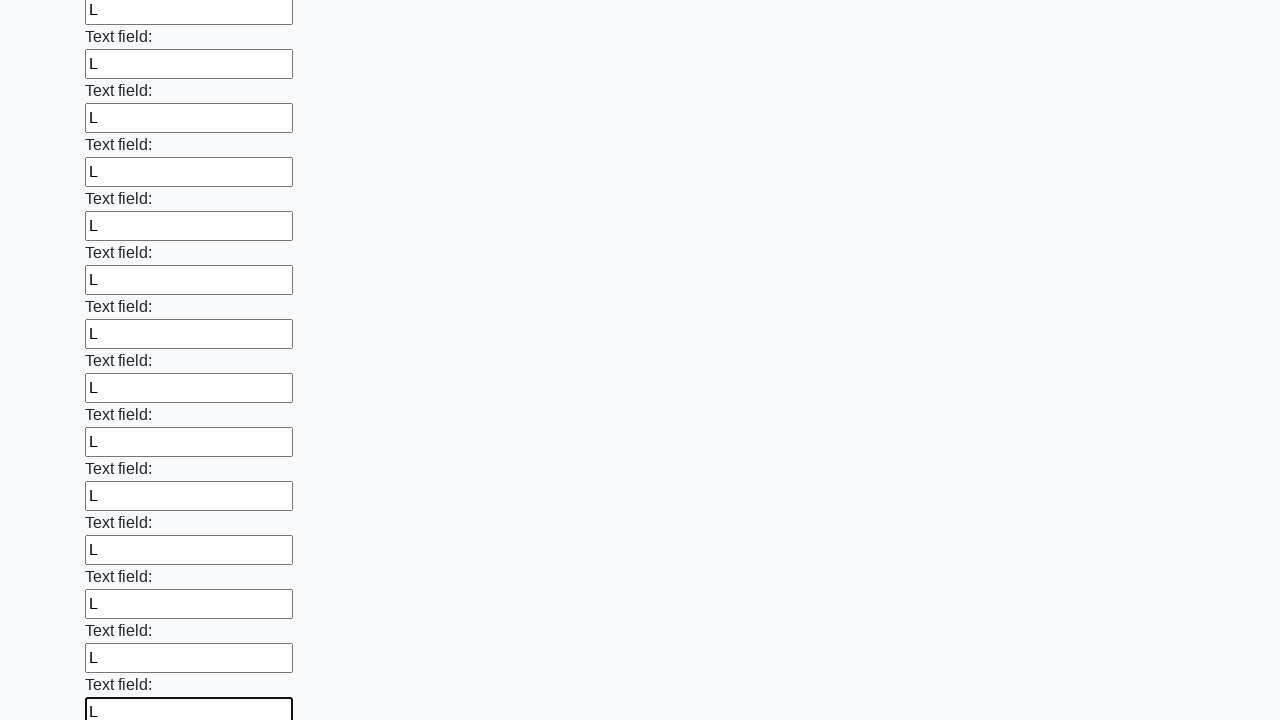

Filled an input field with letter 'L' on input >> nth=64
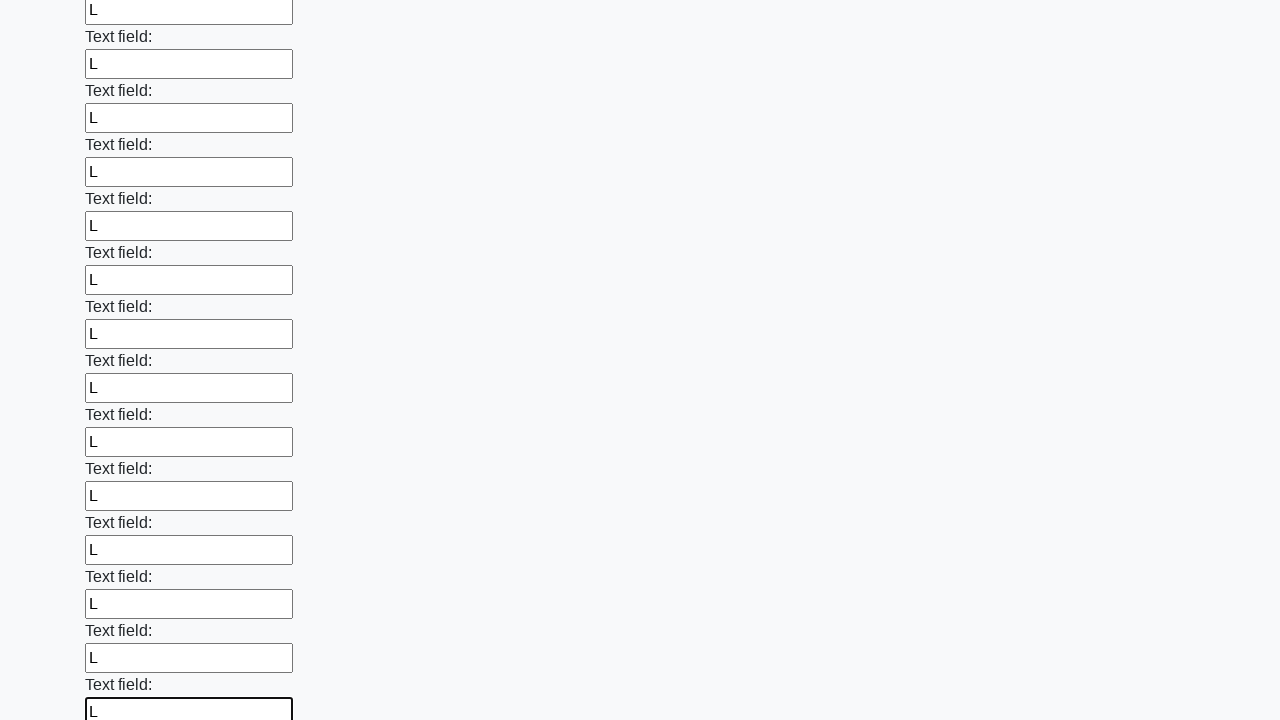

Filled an input field with letter 'L' on input >> nth=65
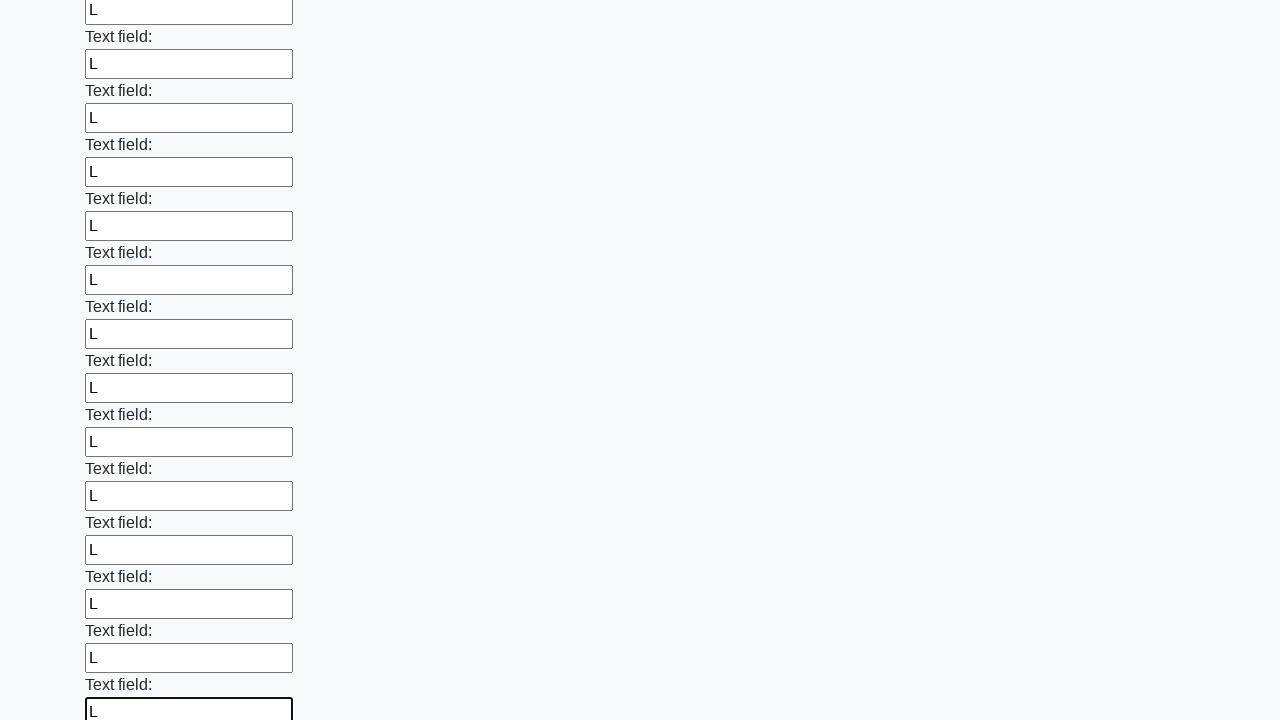

Filled an input field with letter 'L' on input >> nth=66
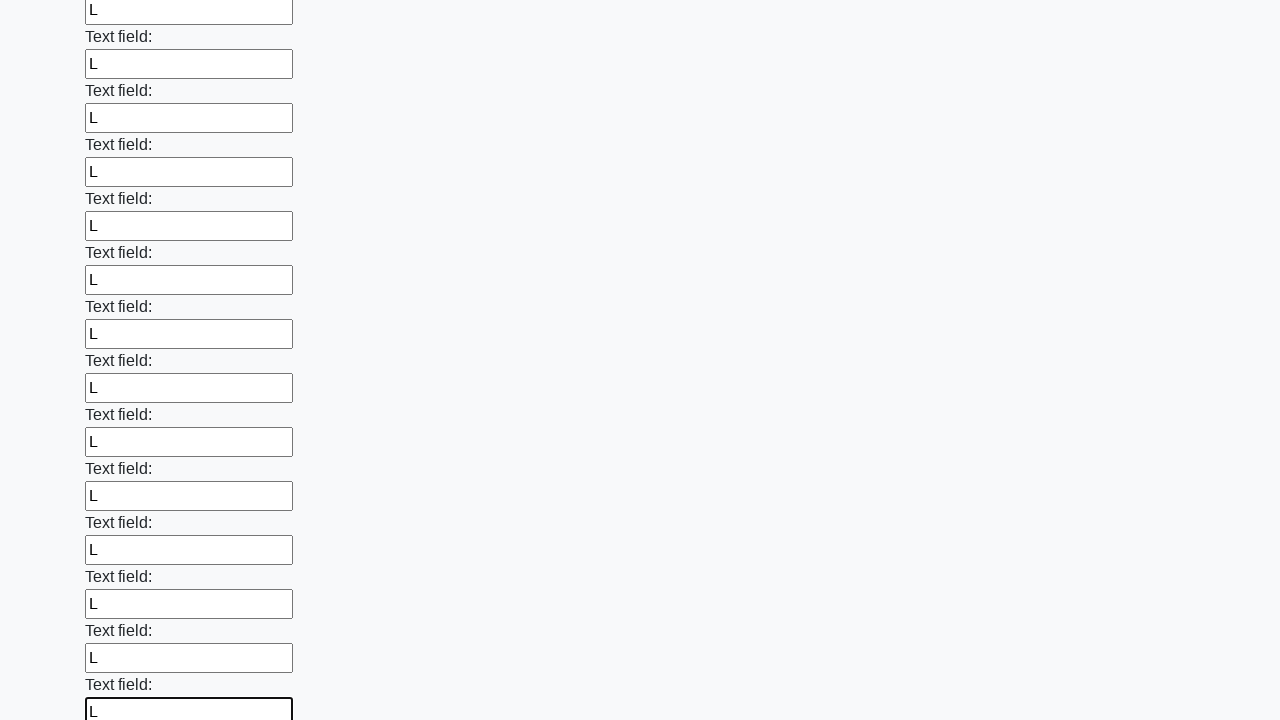

Filled an input field with letter 'L' on input >> nth=67
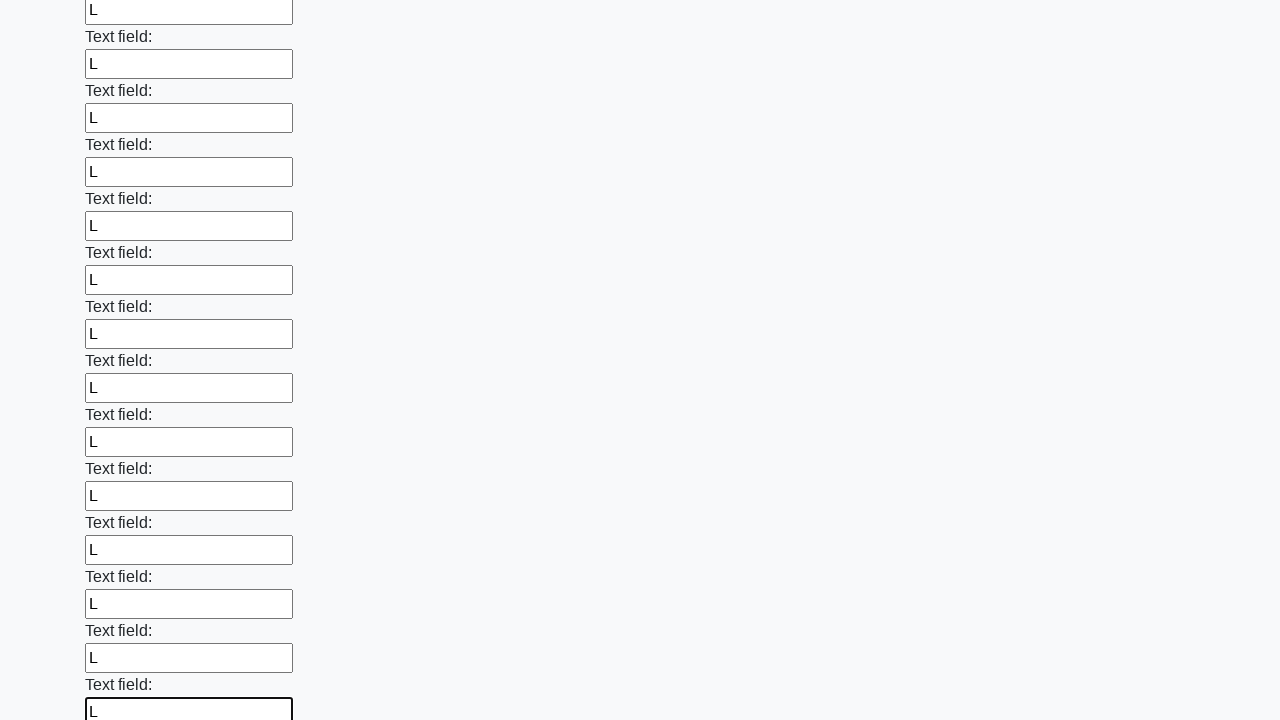

Filled an input field with letter 'L' on input >> nth=68
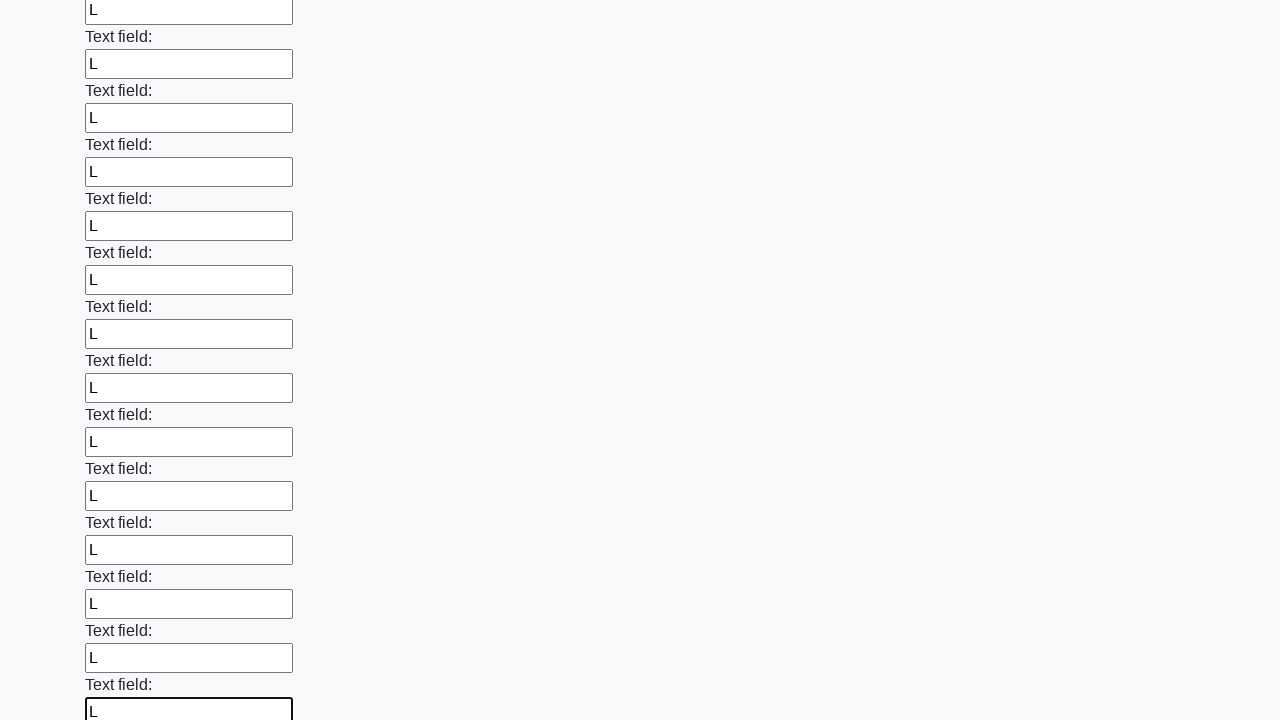

Filled an input field with letter 'L' on input >> nth=69
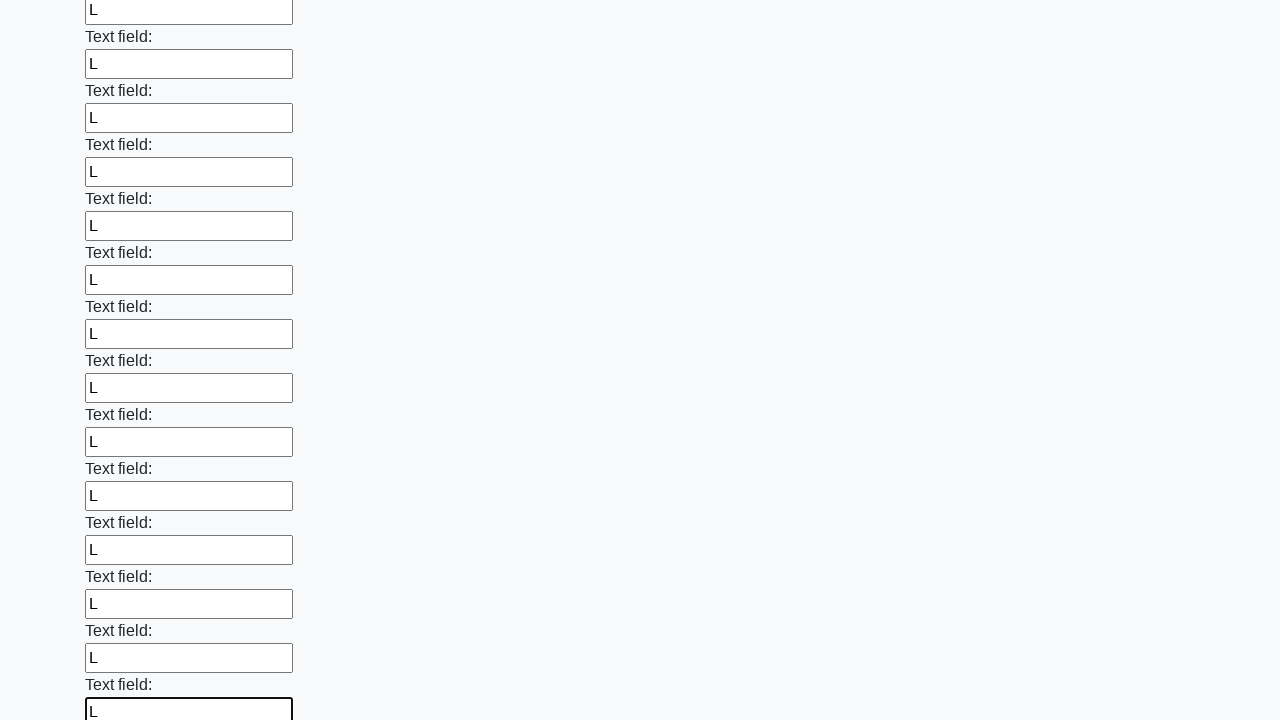

Filled an input field with letter 'L' on input >> nth=70
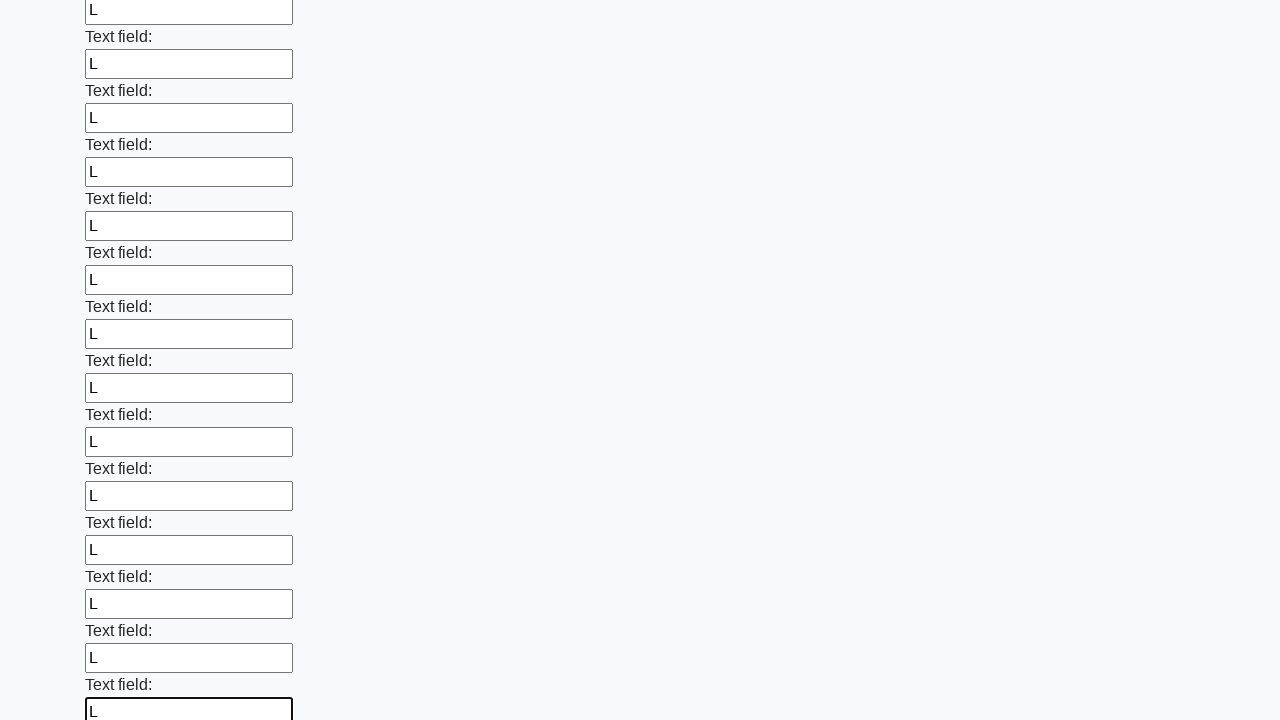

Filled an input field with letter 'L' on input >> nth=71
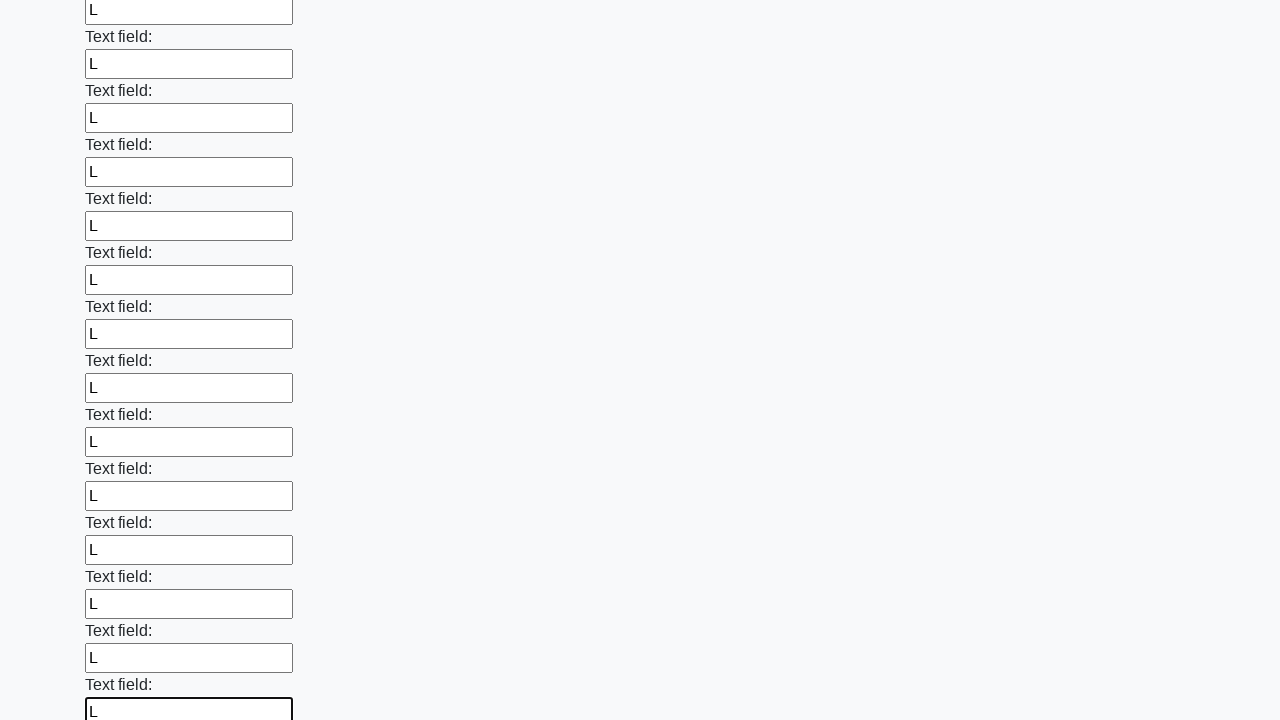

Filled an input field with letter 'L' on input >> nth=72
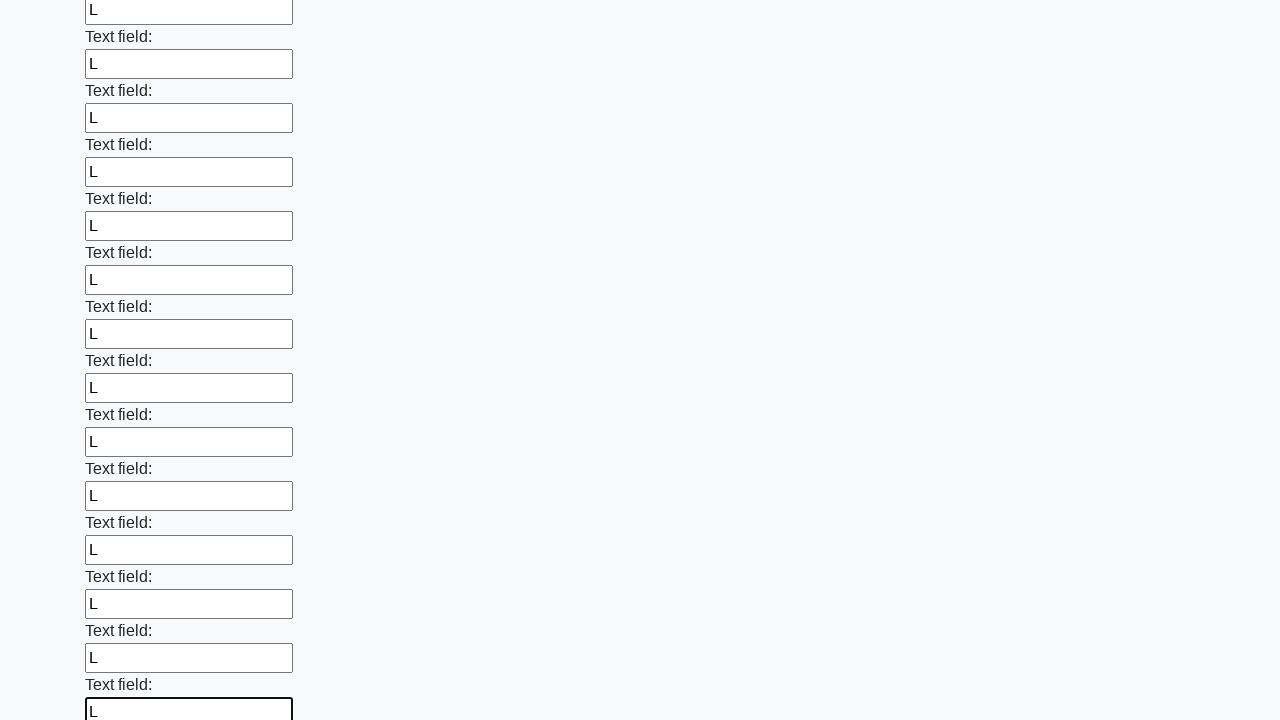

Filled an input field with letter 'L' on input >> nth=73
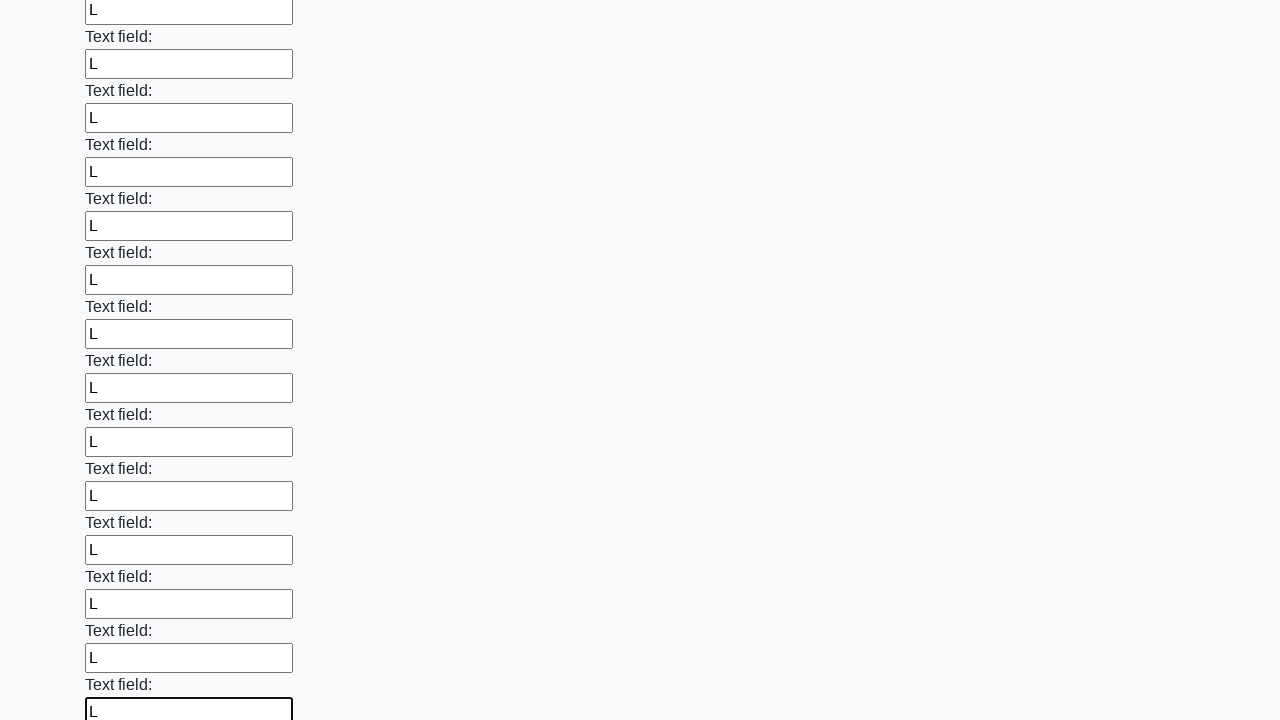

Filled an input field with letter 'L' on input >> nth=74
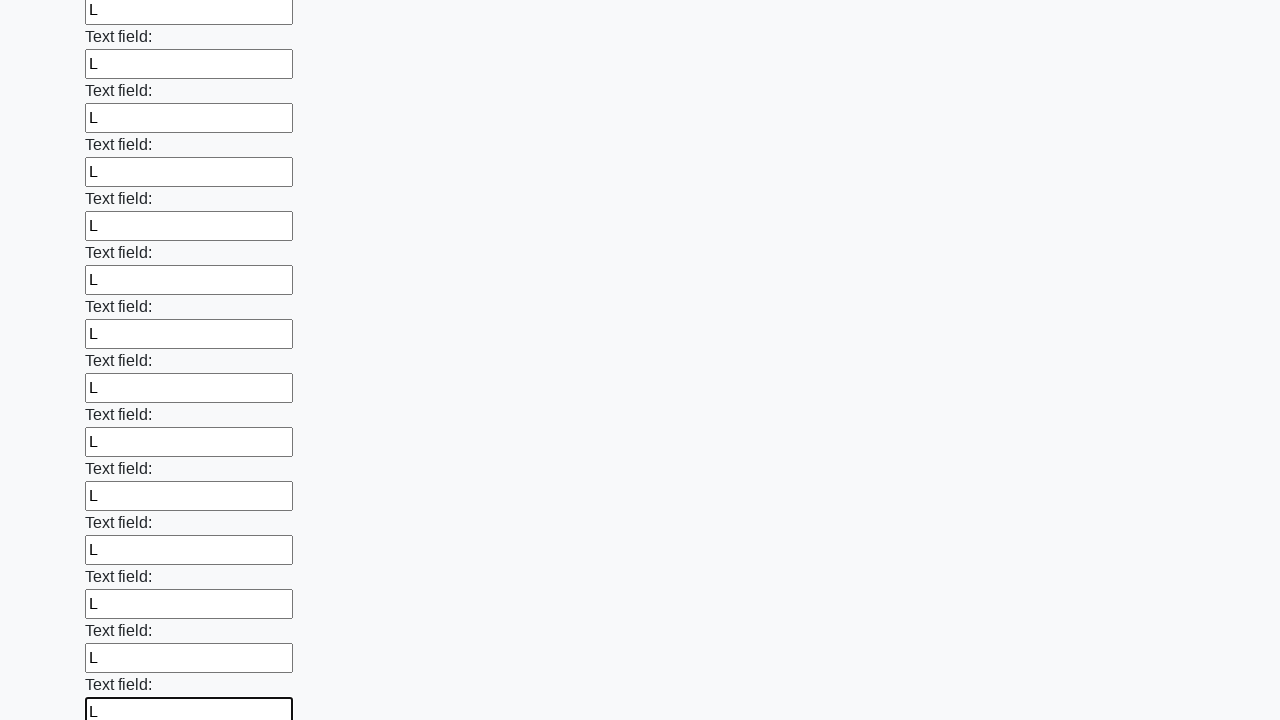

Filled an input field with letter 'L' on input >> nth=75
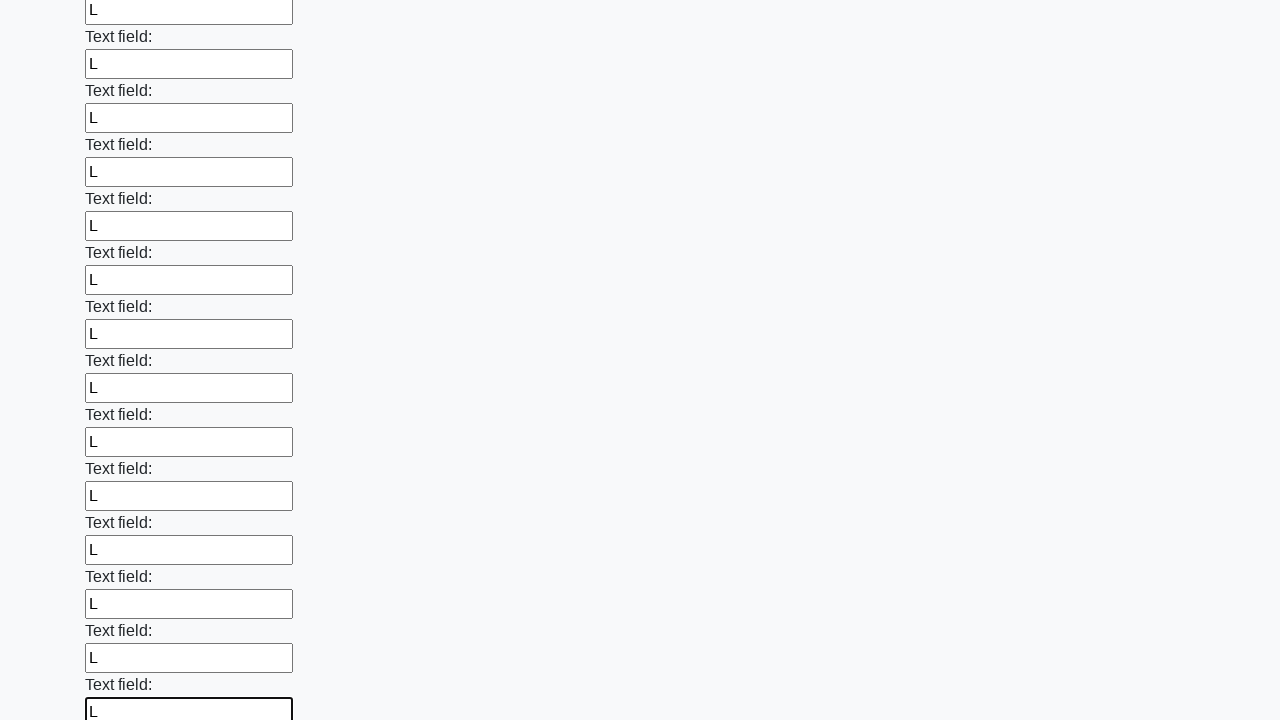

Filled an input field with letter 'L' on input >> nth=76
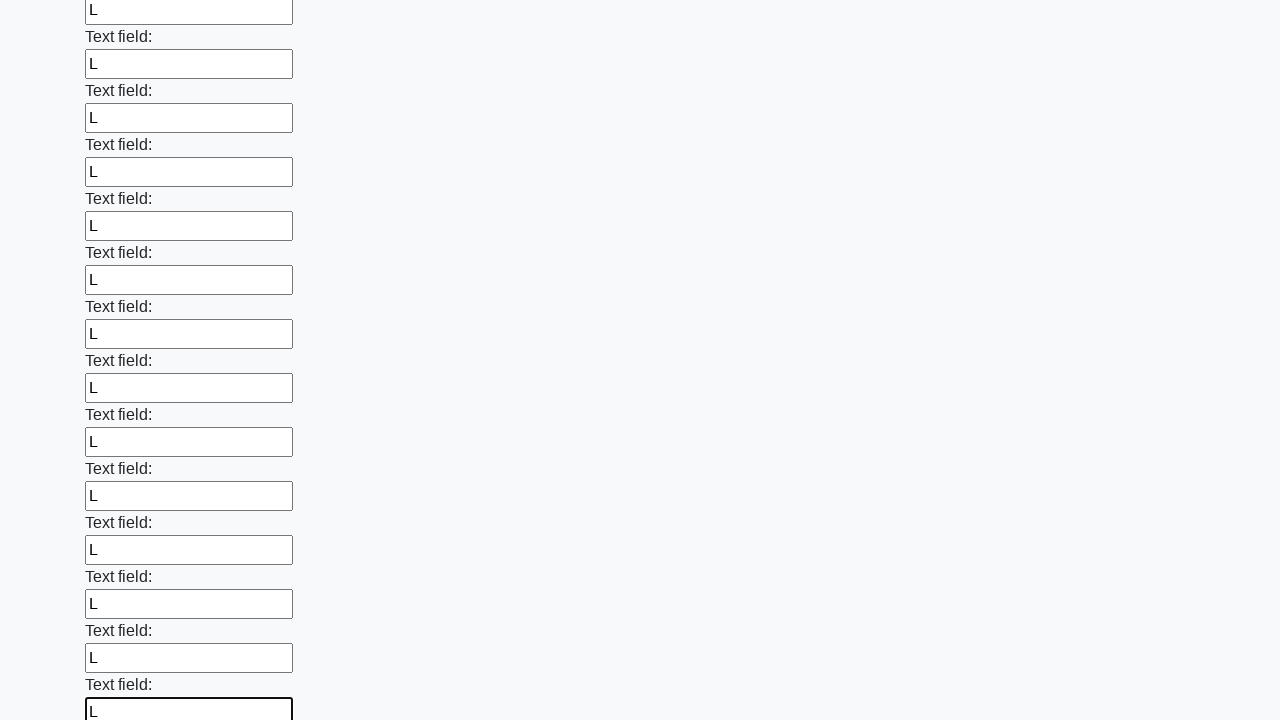

Filled an input field with letter 'L' on input >> nth=77
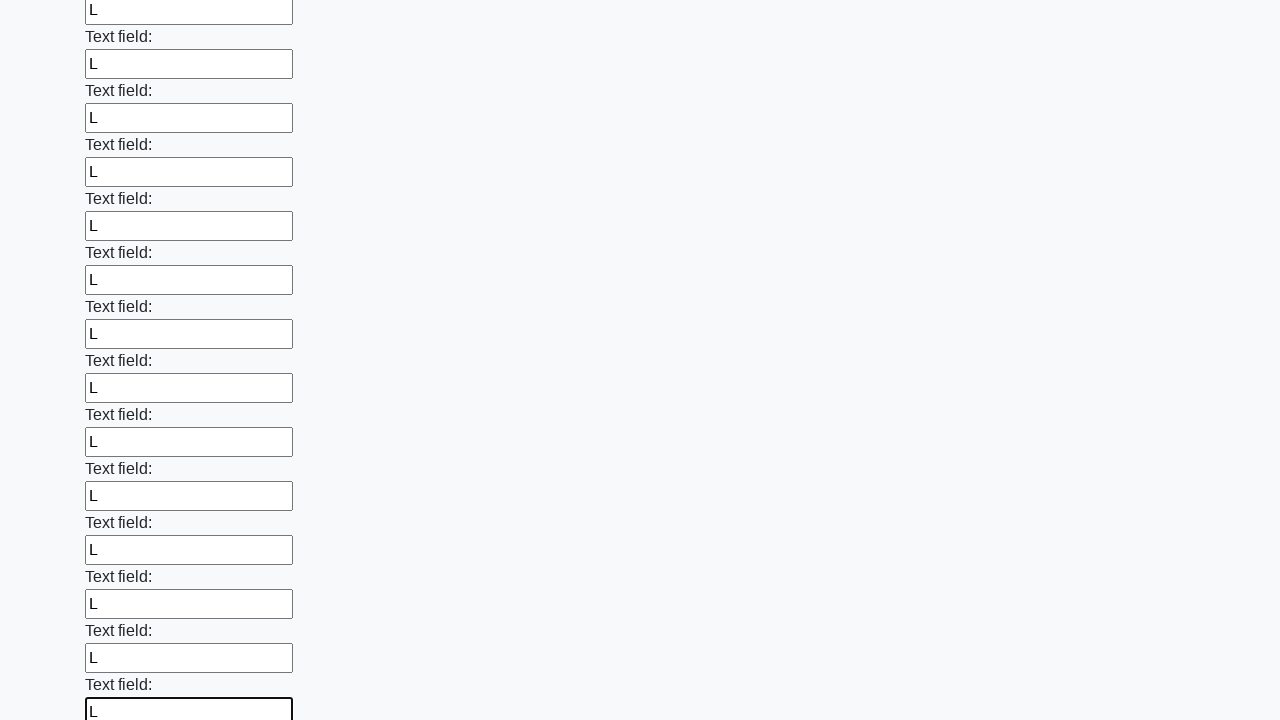

Filled an input field with letter 'L' on input >> nth=78
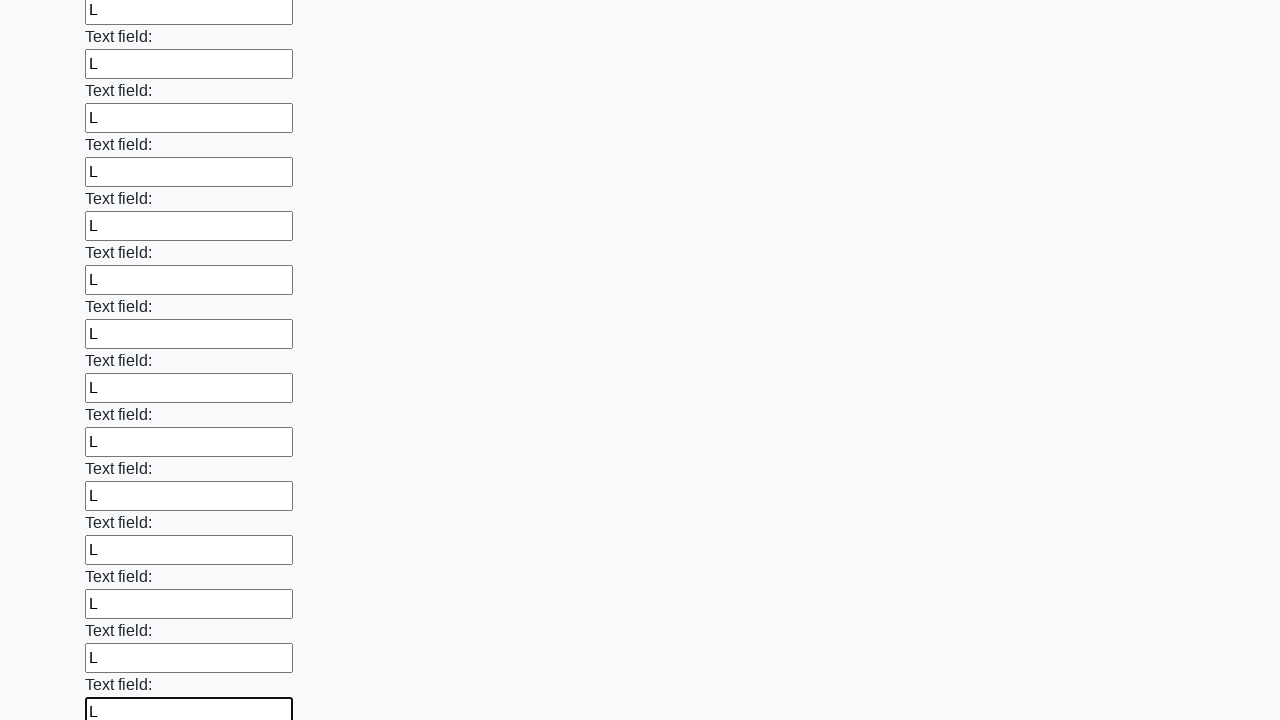

Filled an input field with letter 'L' on input >> nth=79
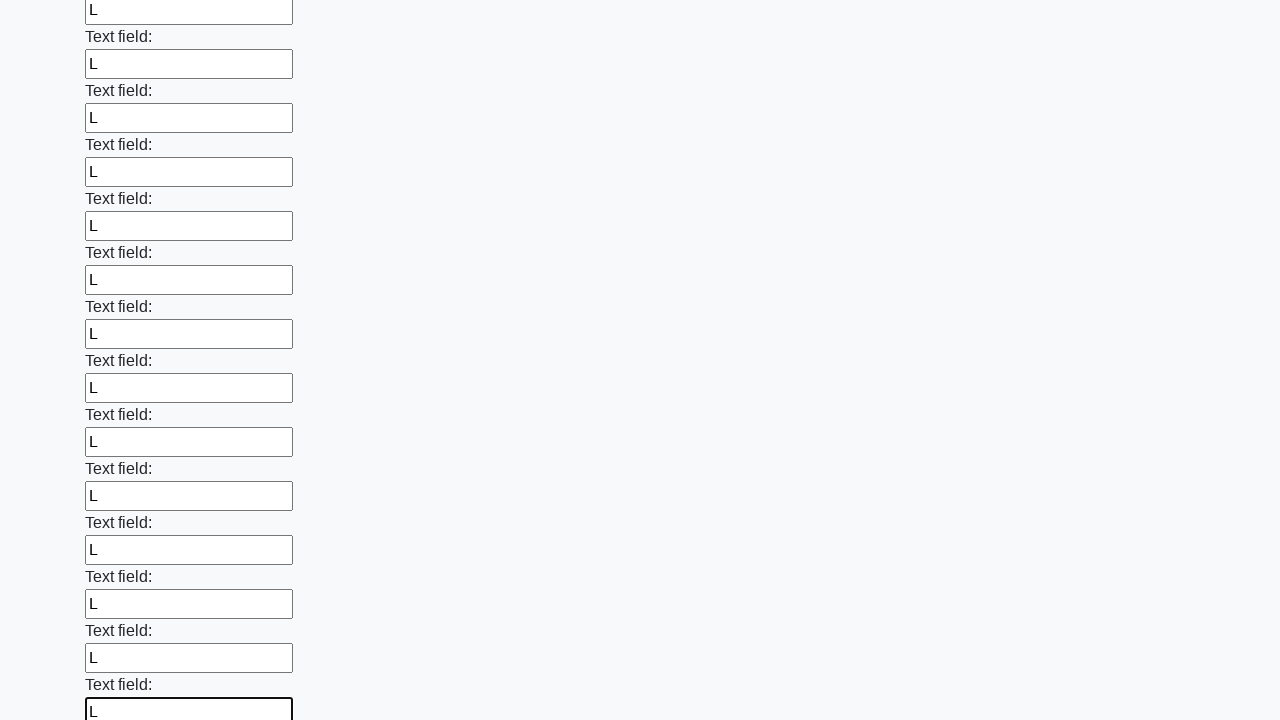

Filled an input field with letter 'L' on input >> nth=80
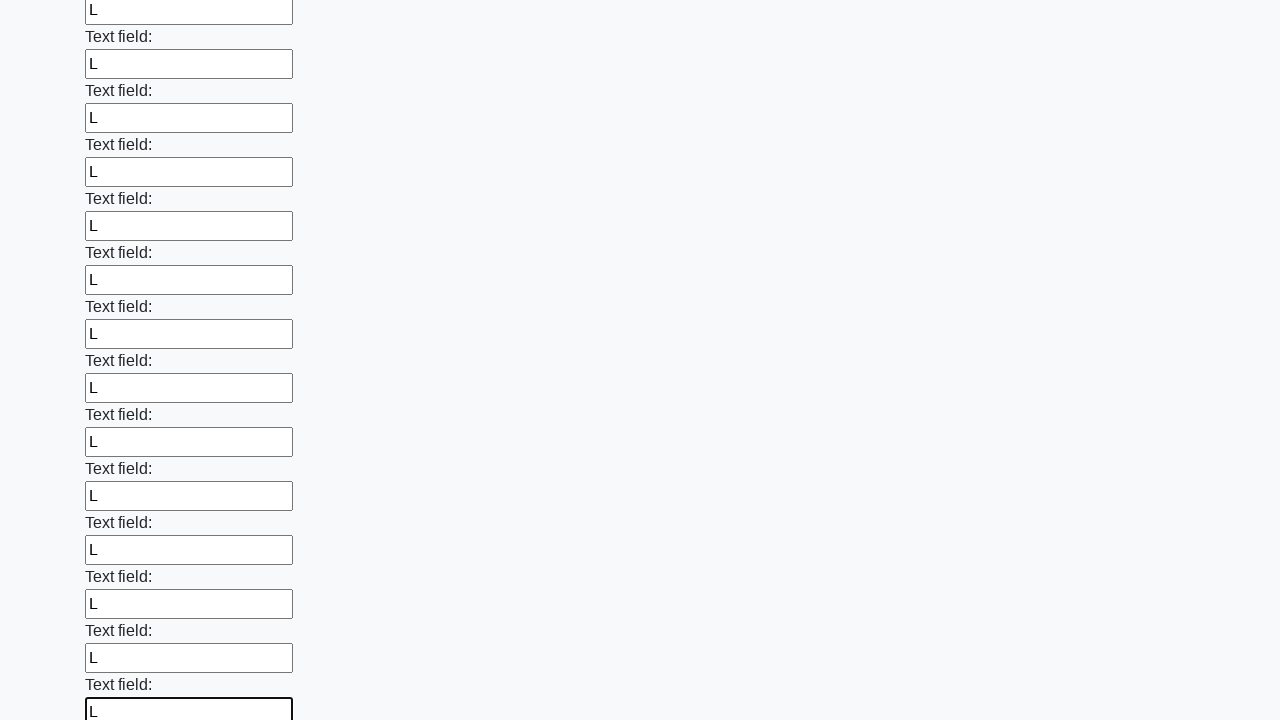

Filled an input field with letter 'L' on input >> nth=81
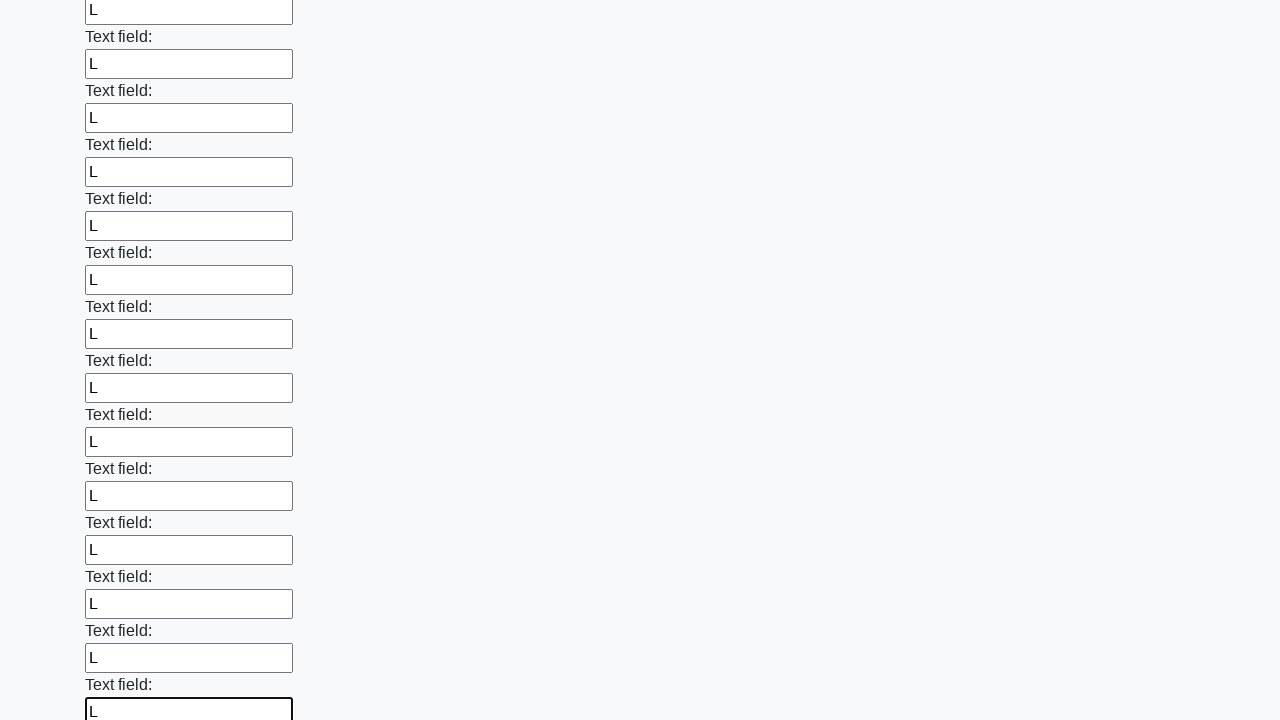

Filled an input field with letter 'L' on input >> nth=82
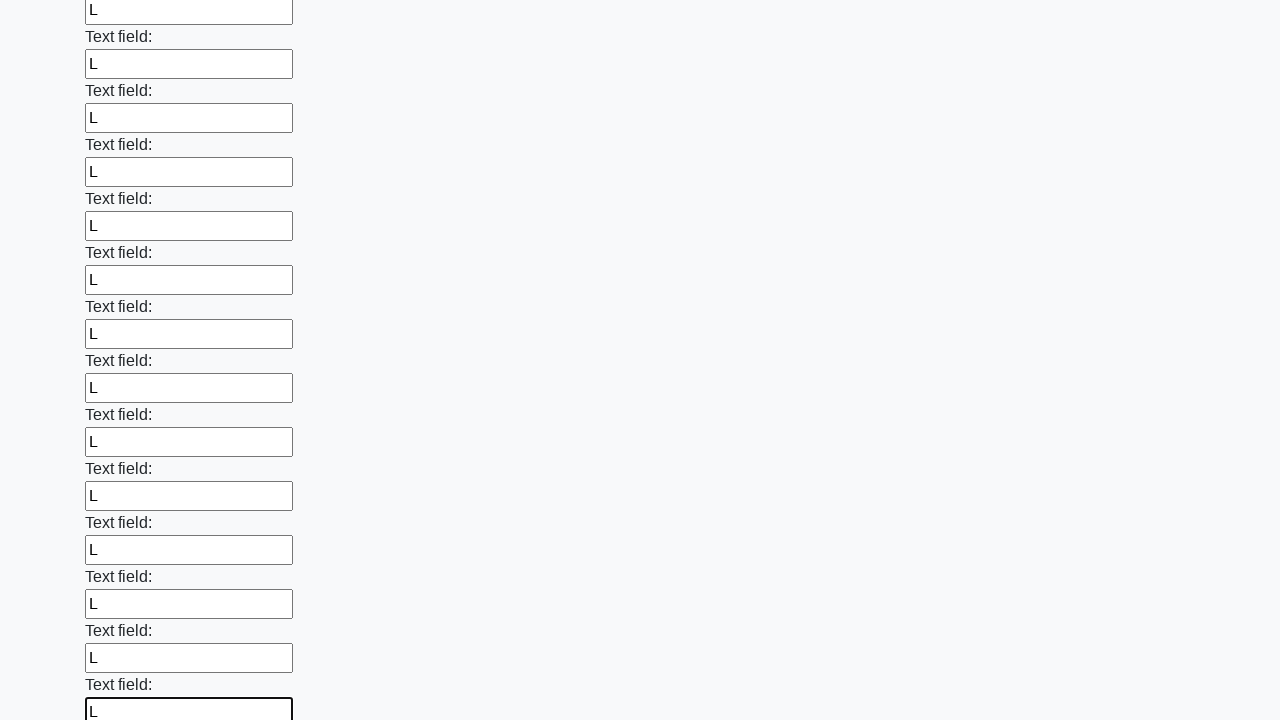

Filled an input field with letter 'L' on input >> nth=83
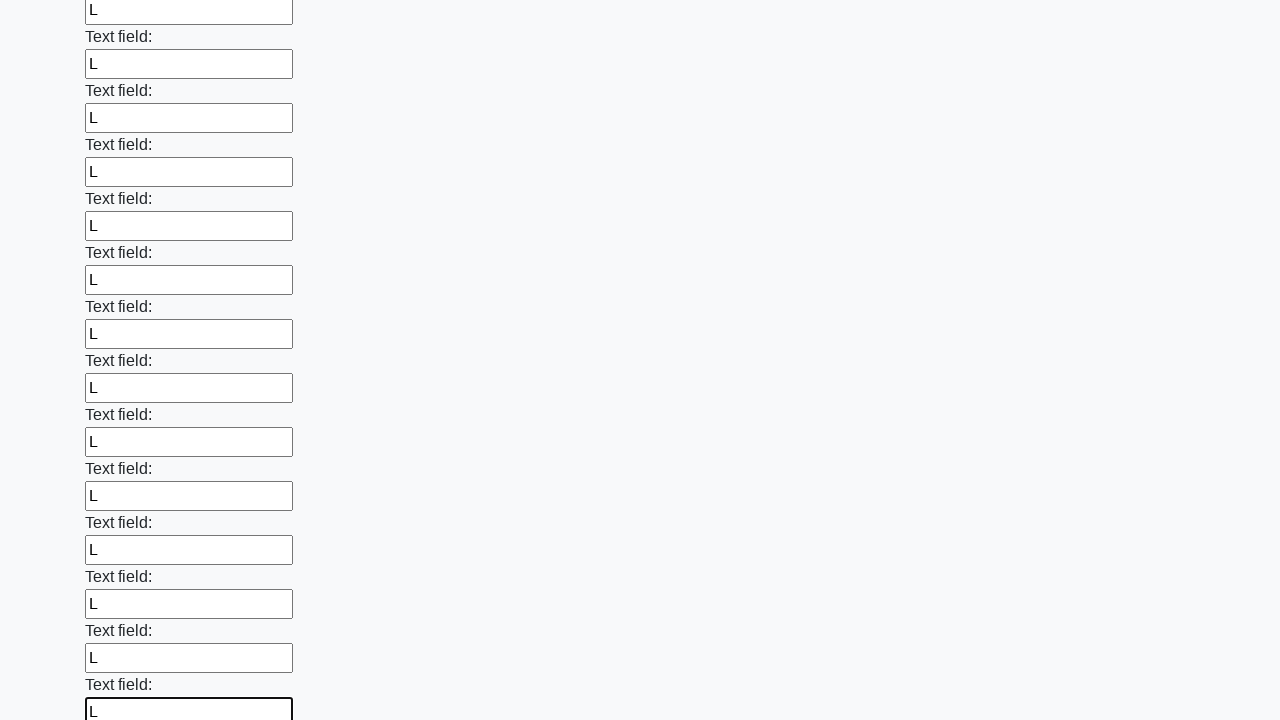

Filled an input field with letter 'L' on input >> nth=84
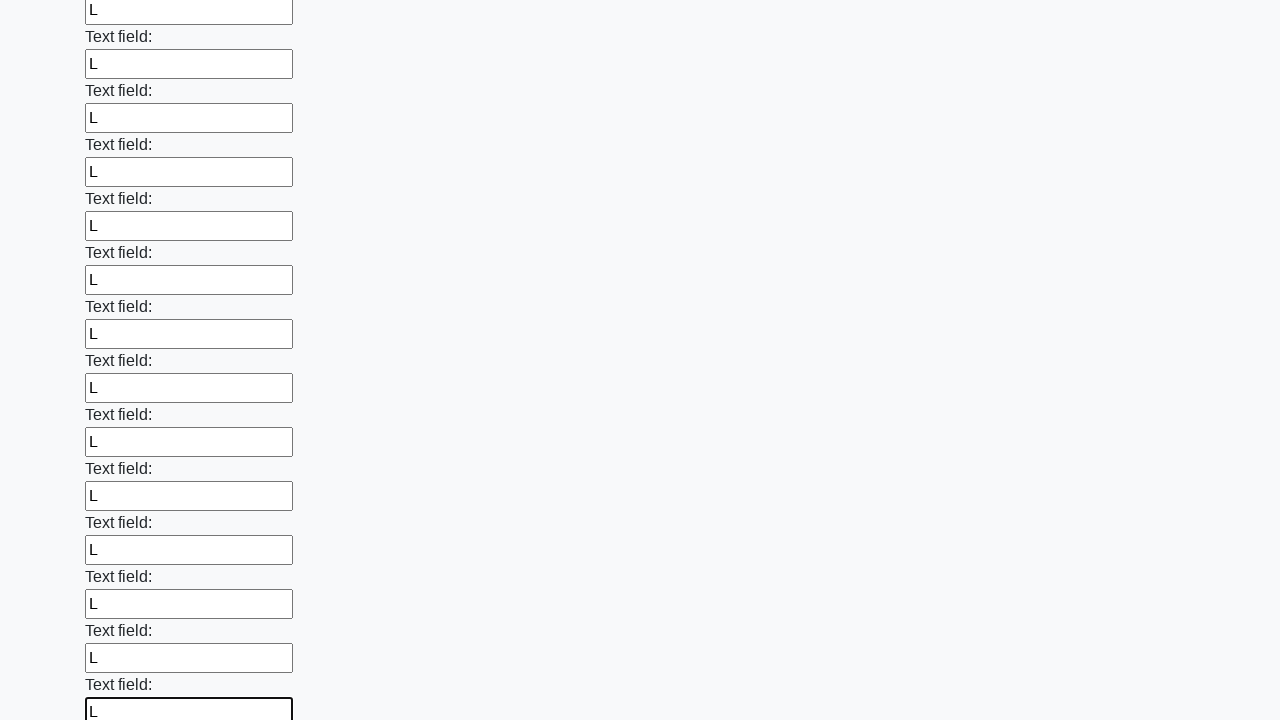

Filled an input field with letter 'L' on input >> nth=85
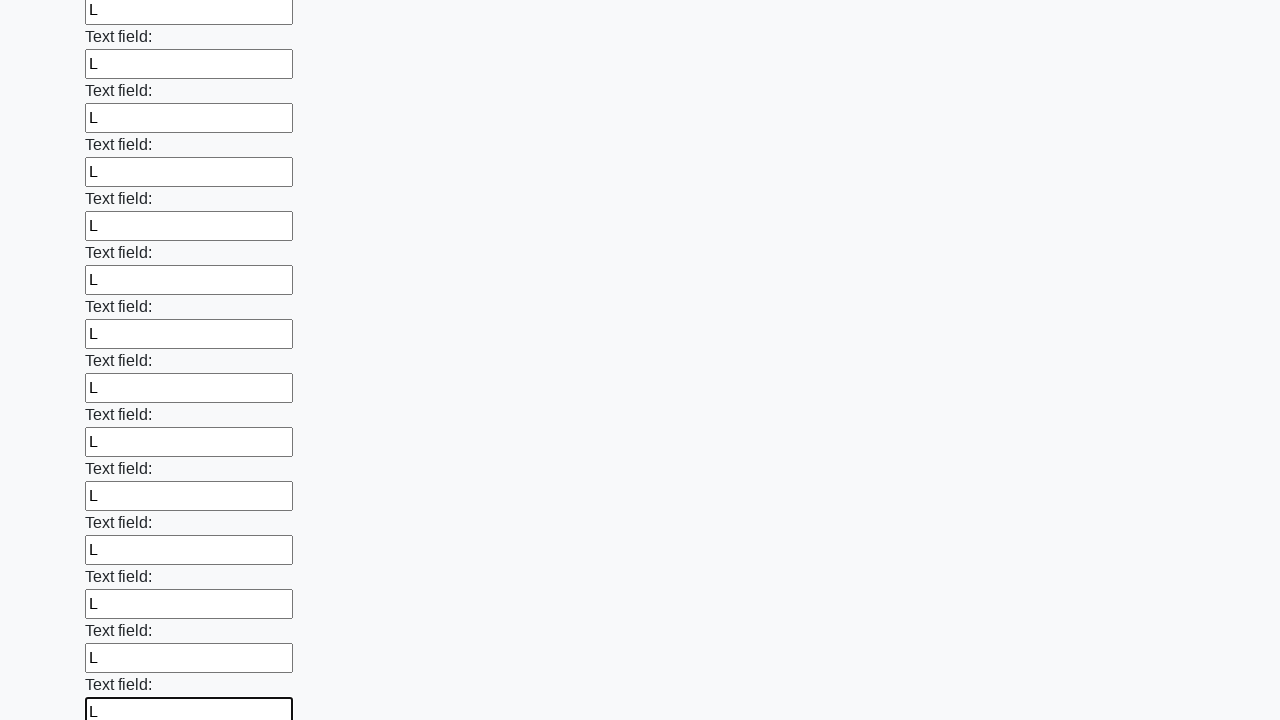

Filled an input field with letter 'L' on input >> nth=86
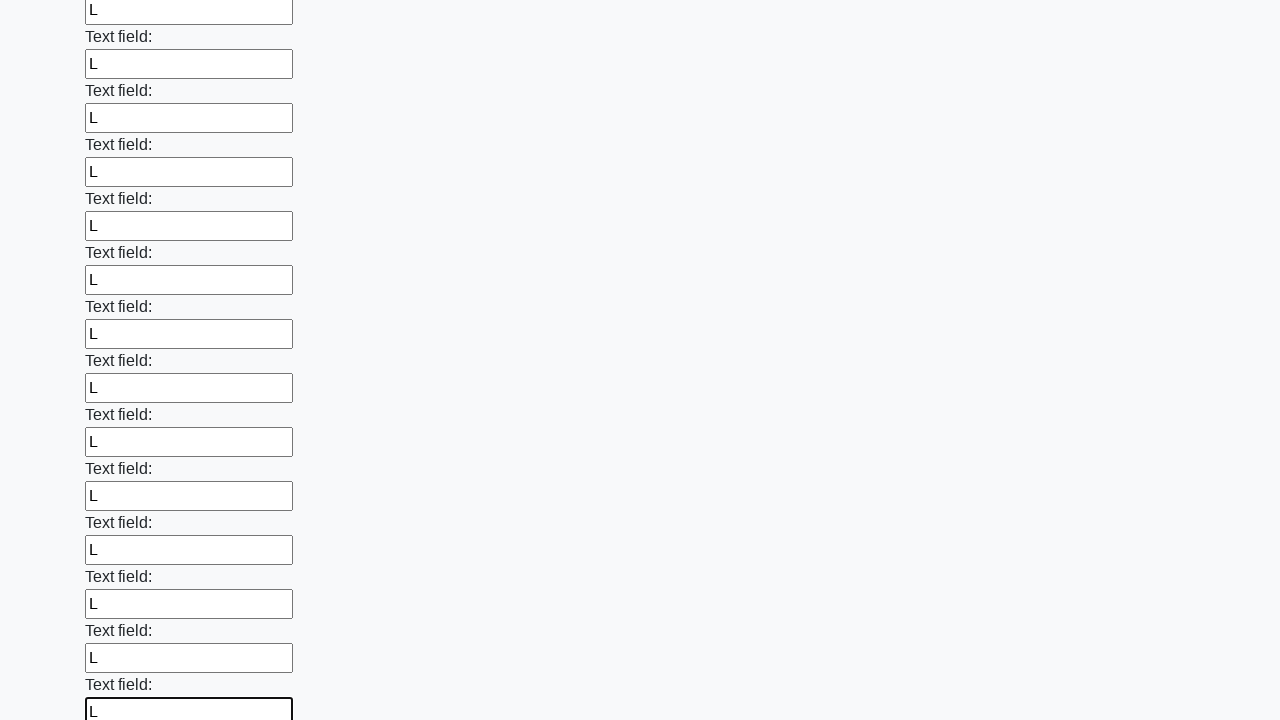

Filled an input field with letter 'L' on input >> nth=87
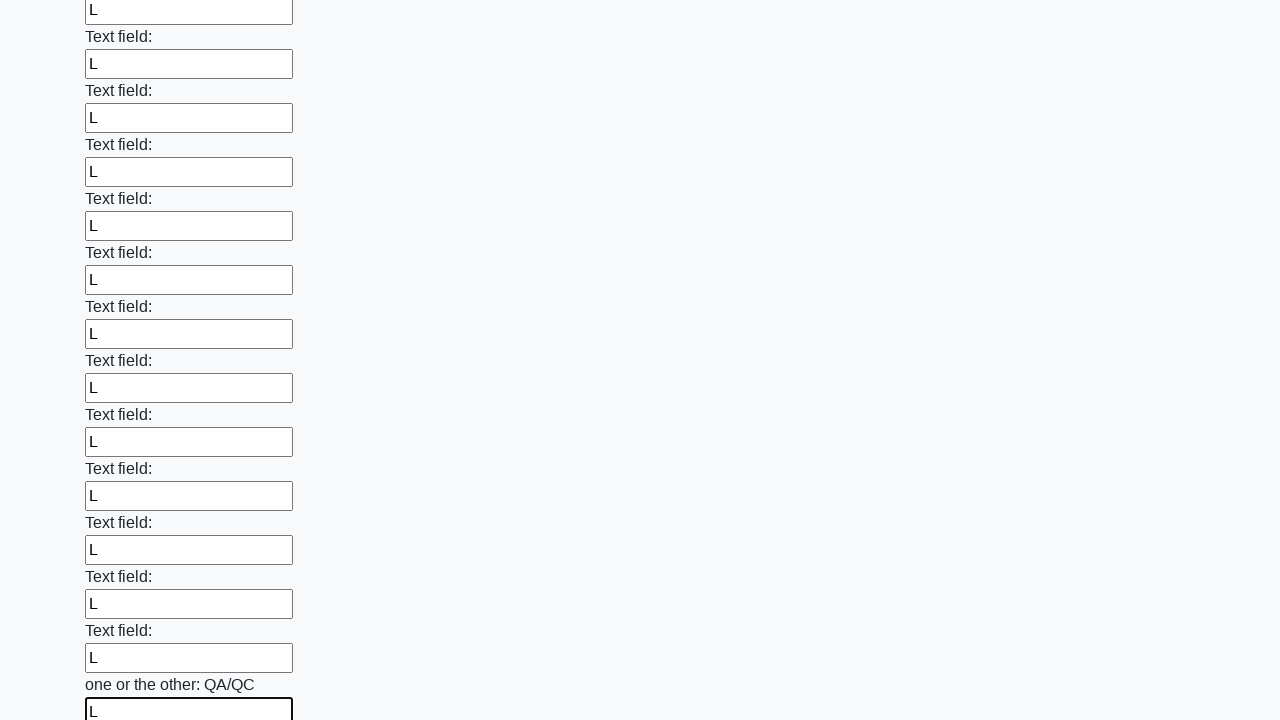

Filled an input field with letter 'L' on input >> nth=88
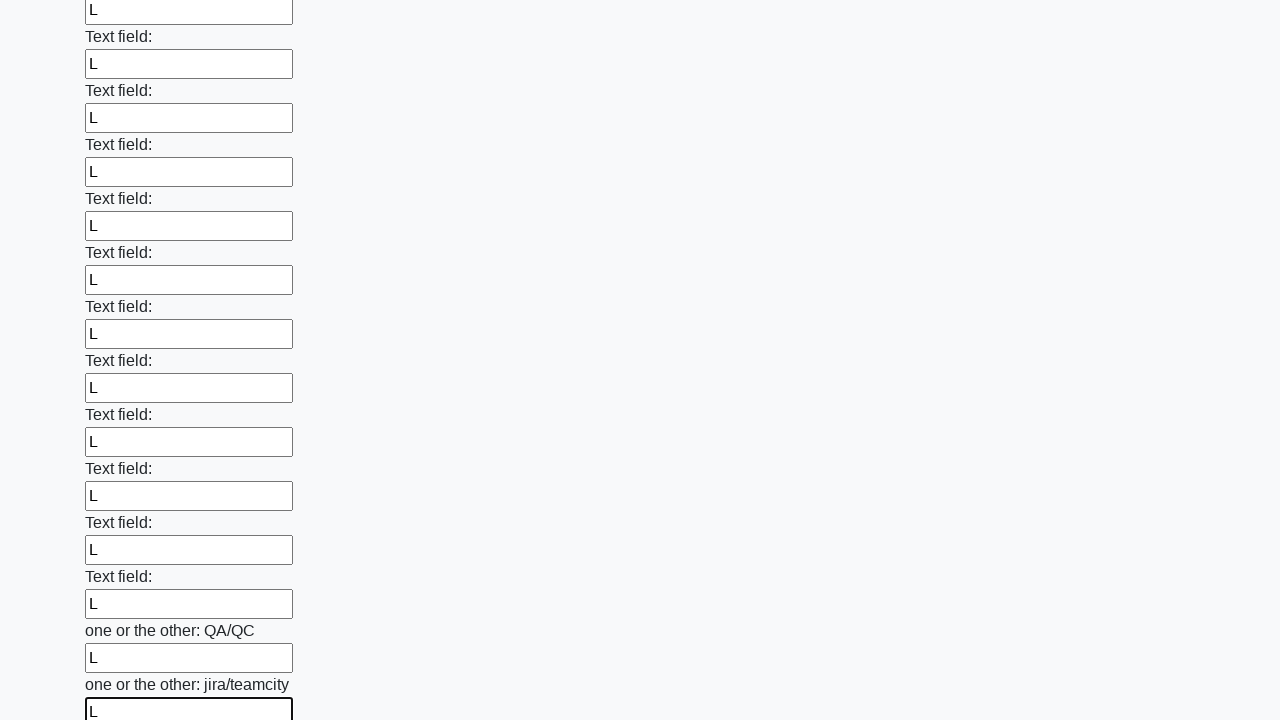

Filled an input field with letter 'L' on input >> nth=89
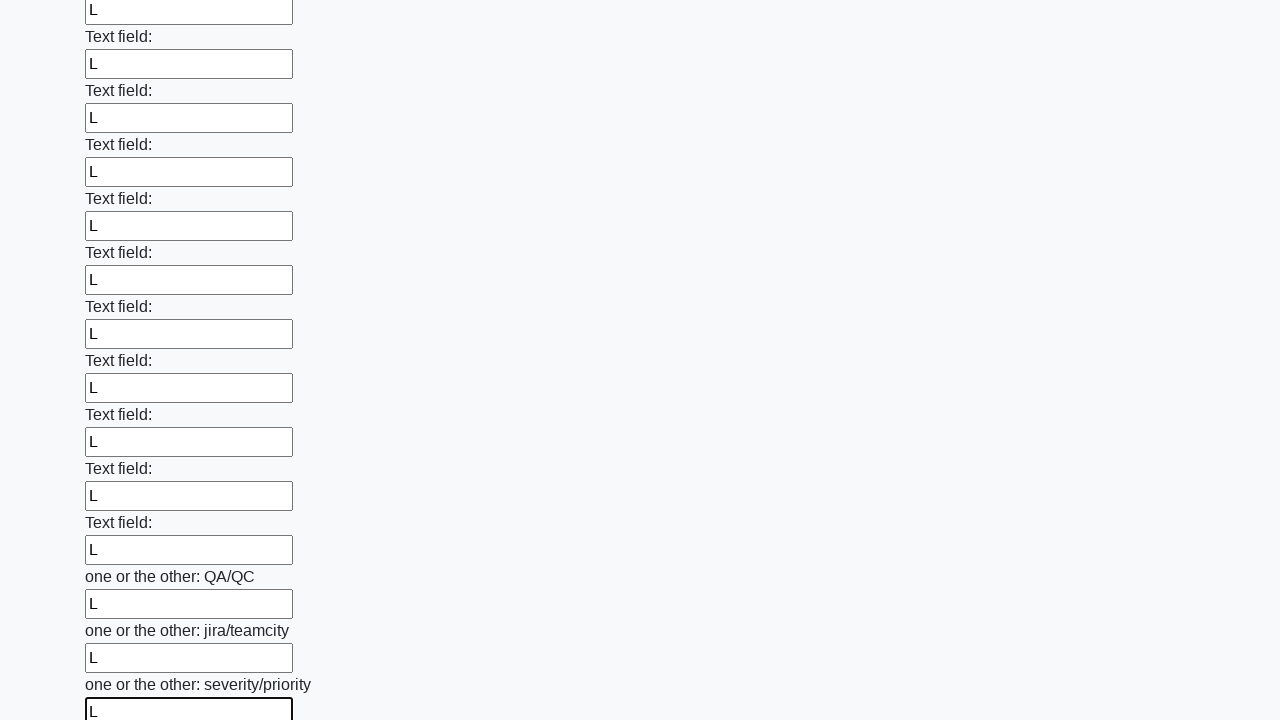

Filled an input field with letter 'L' on input >> nth=90
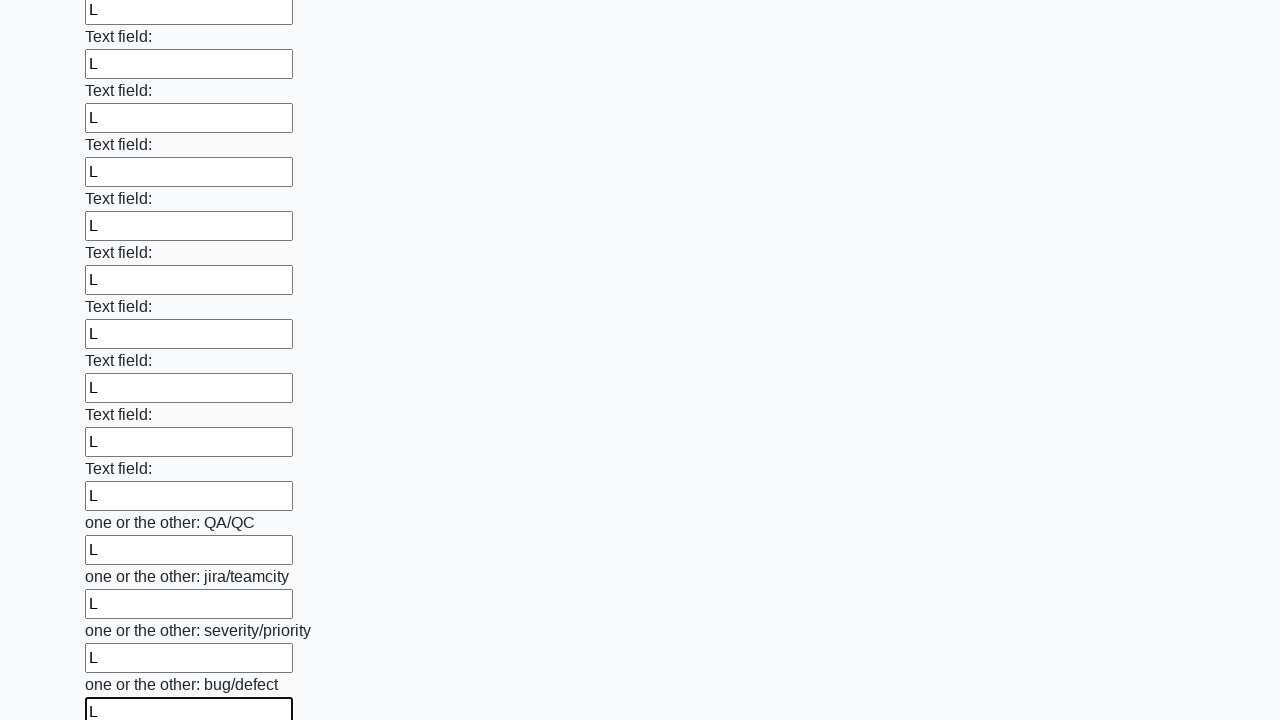

Filled an input field with letter 'L' on input >> nth=91
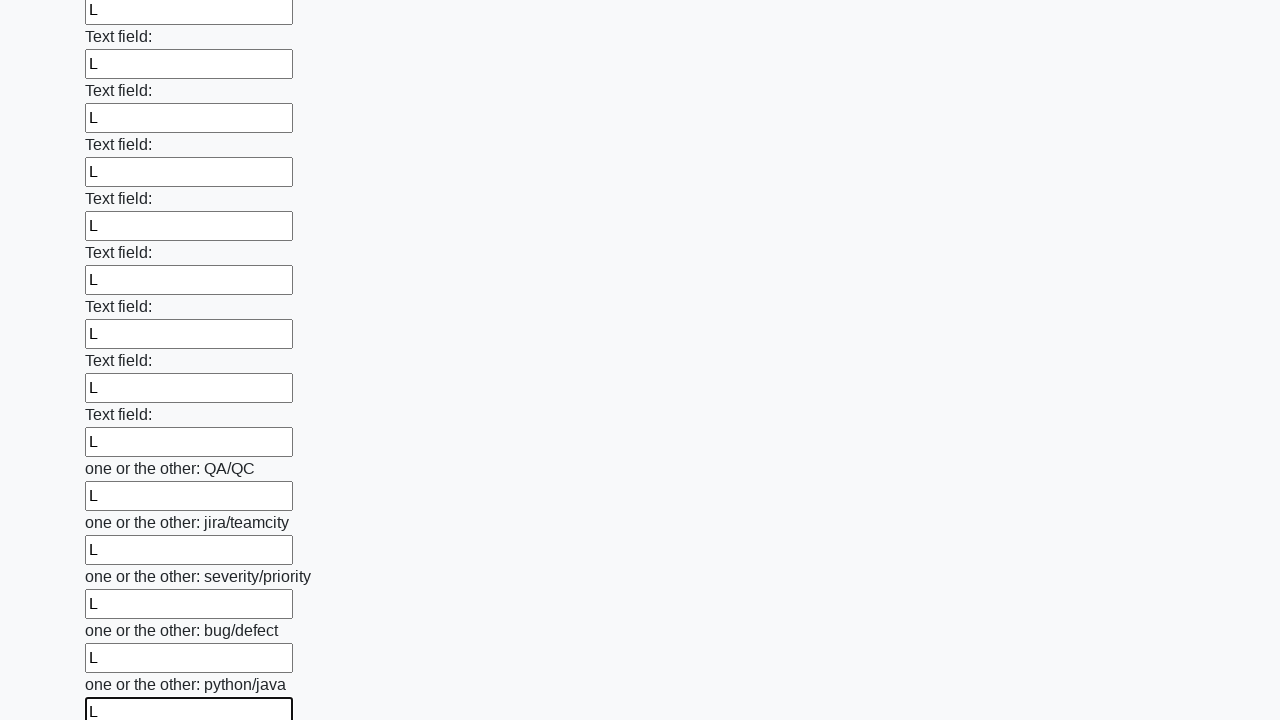

Filled an input field with letter 'L' on input >> nth=92
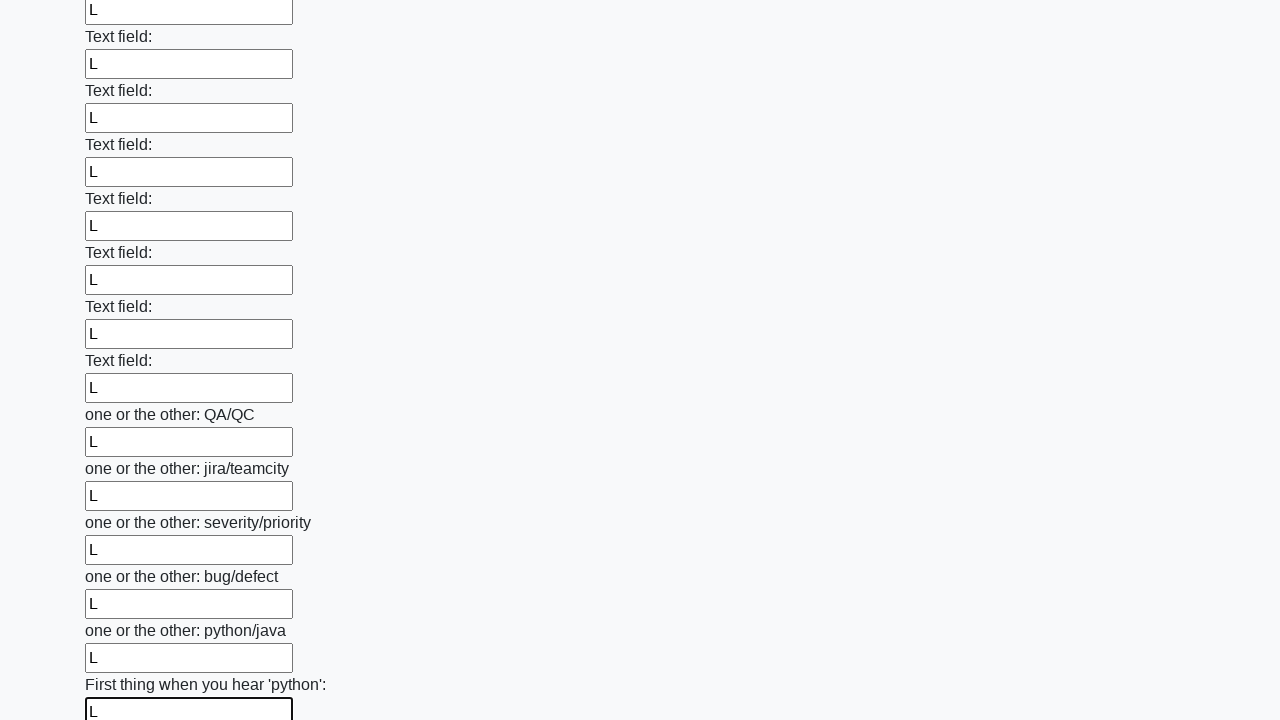

Filled an input field with letter 'L' on input >> nth=93
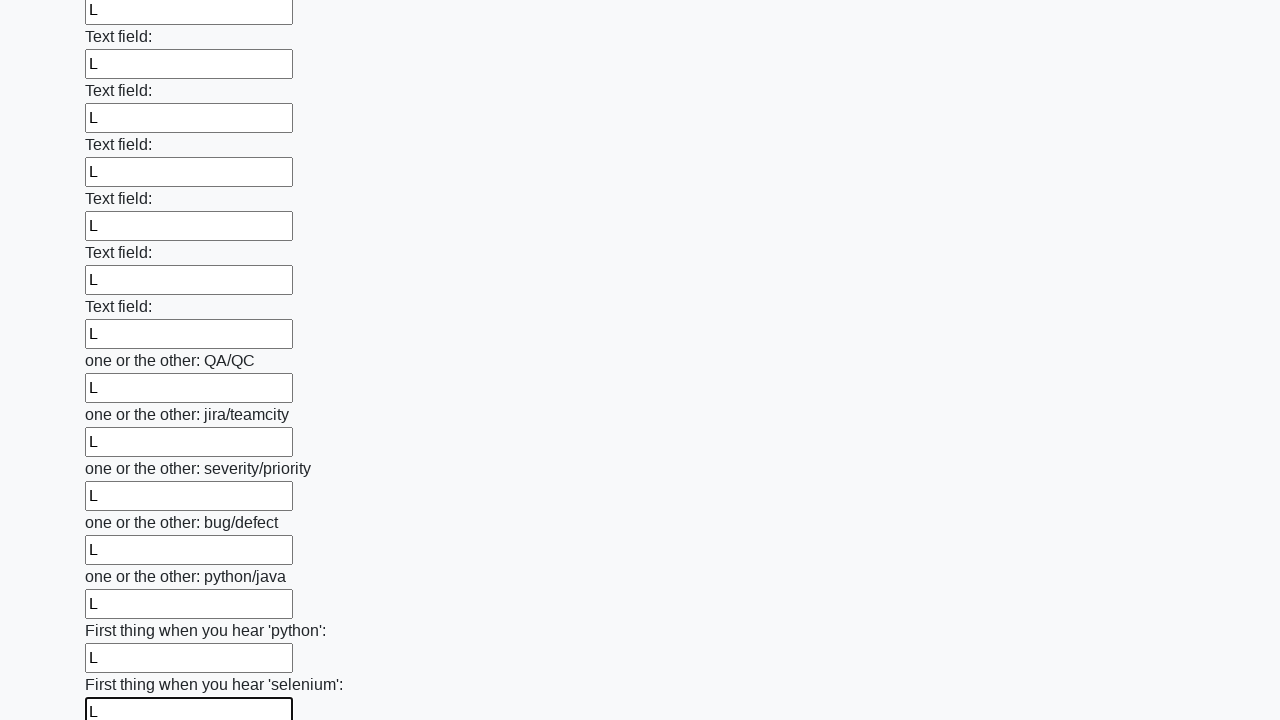

Filled an input field with letter 'L' on input >> nth=94
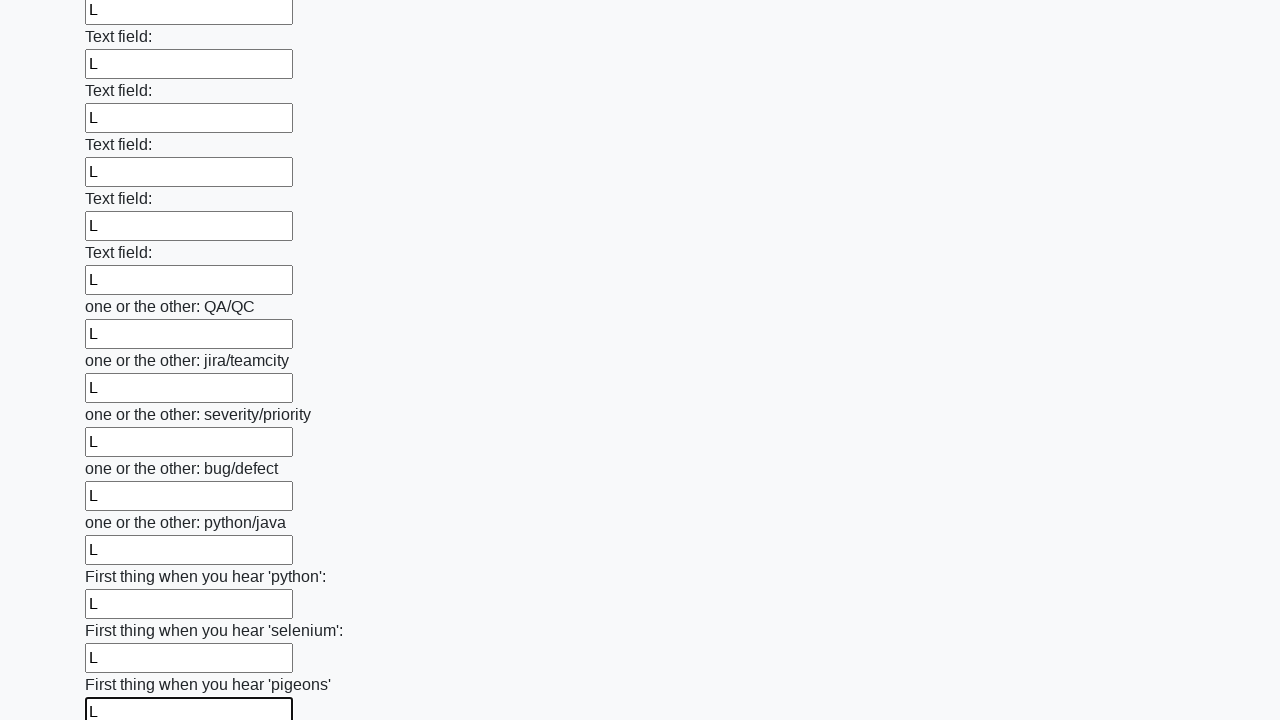

Filled an input field with letter 'L' on input >> nth=95
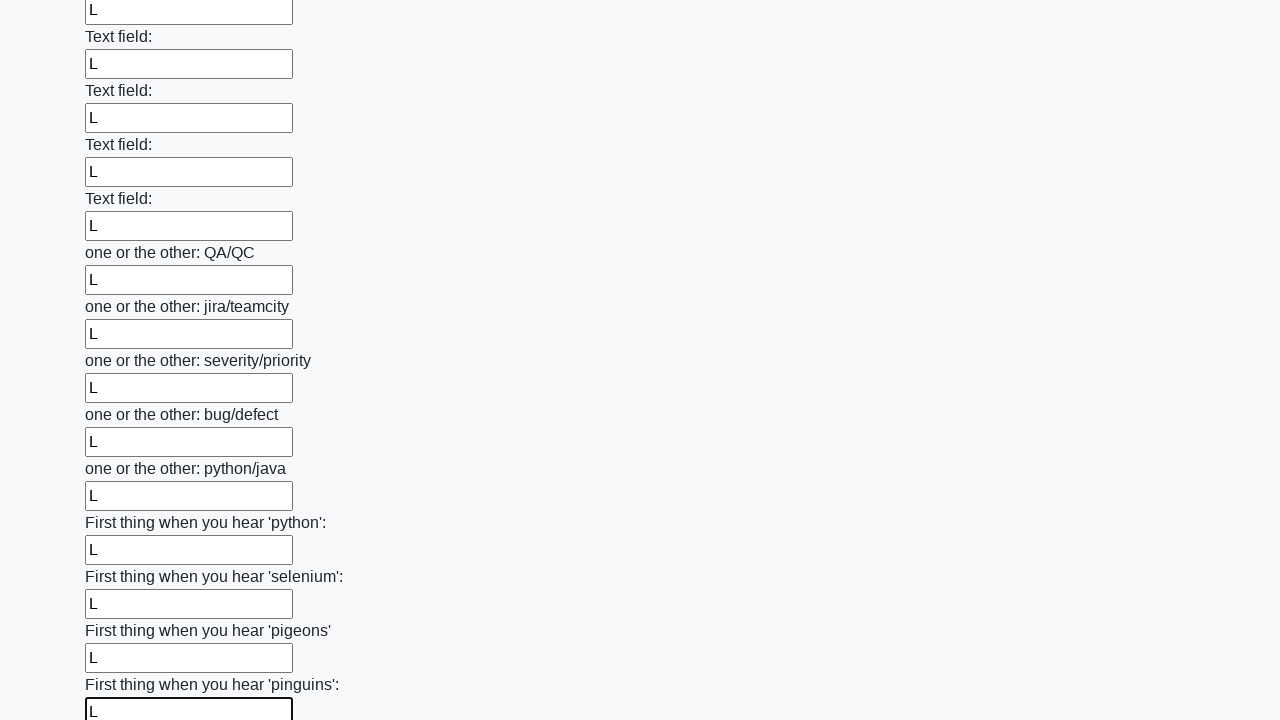

Filled an input field with letter 'L' on input >> nth=96
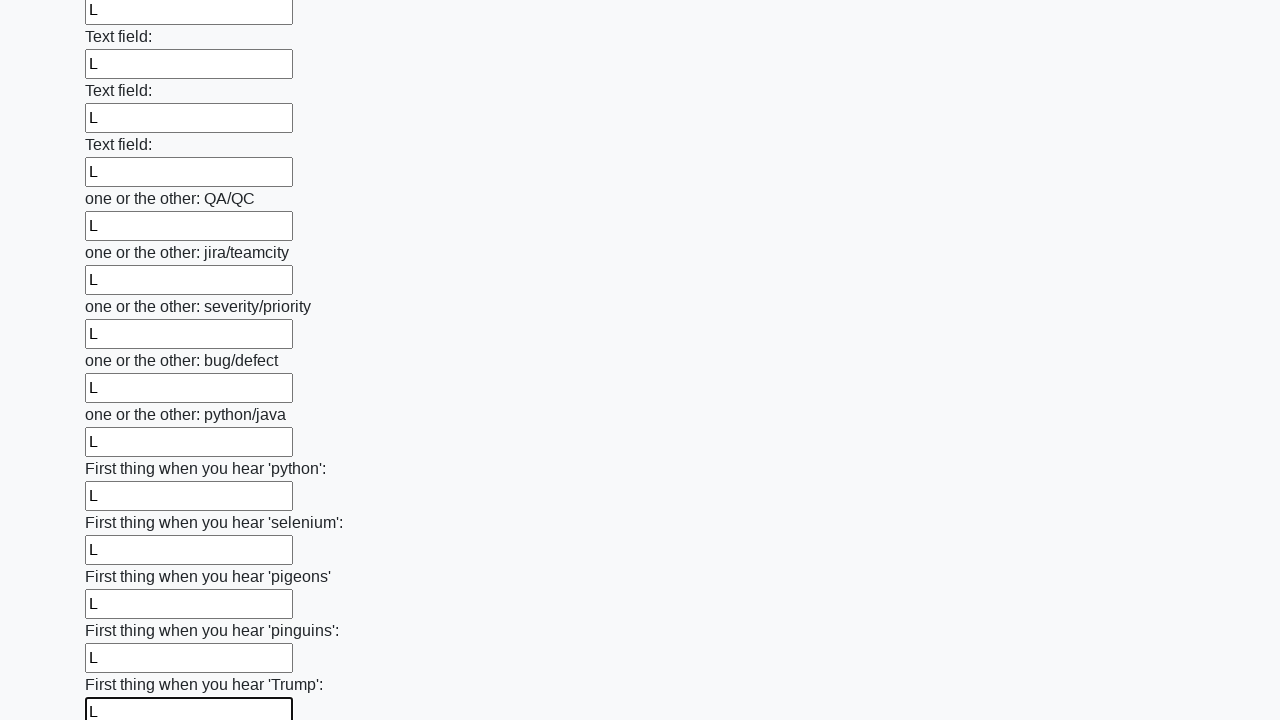

Filled an input field with letter 'L' on input >> nth=97
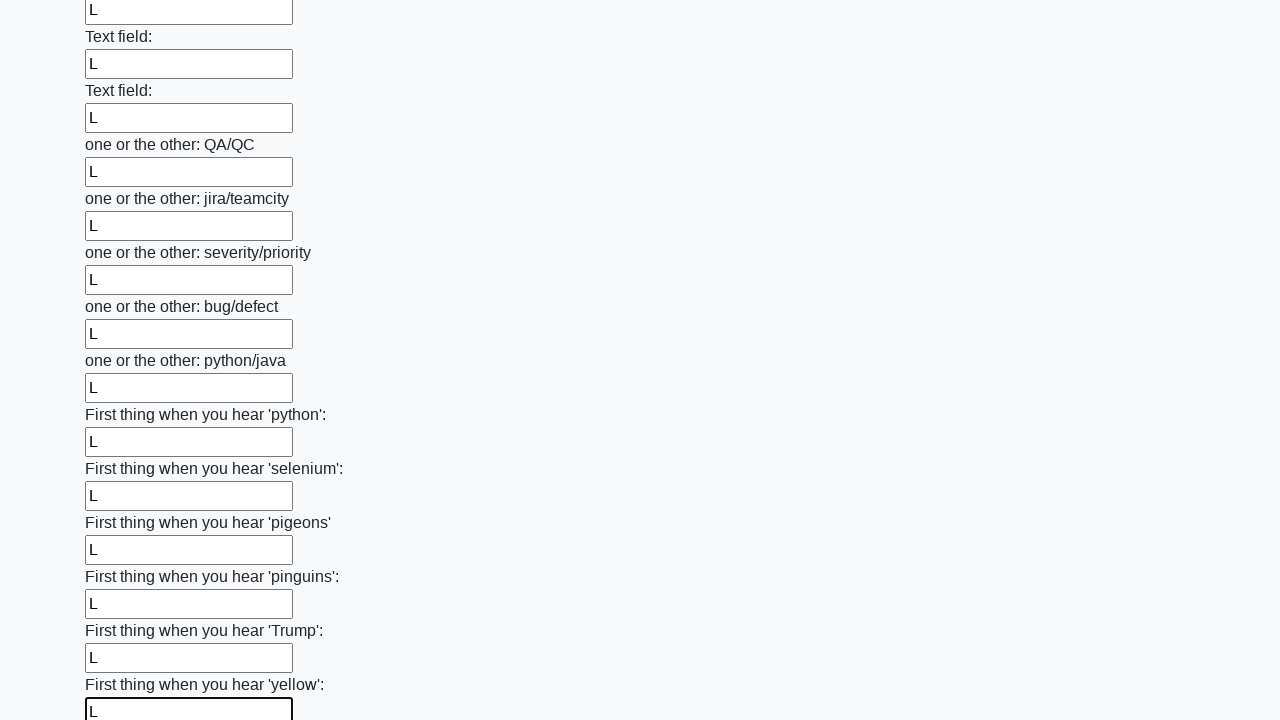

Filled an input field with letter 'L' on input >> nth=98
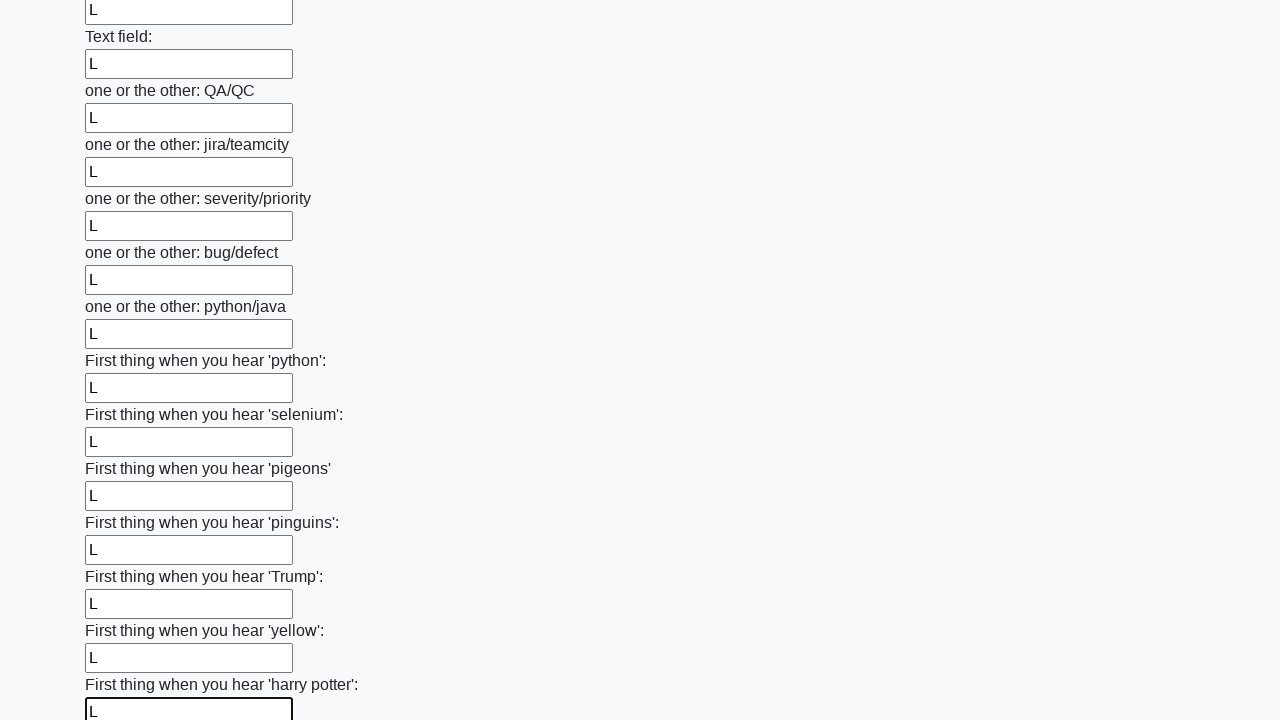

Filled an input field with letter 'L' on input >> nth=99
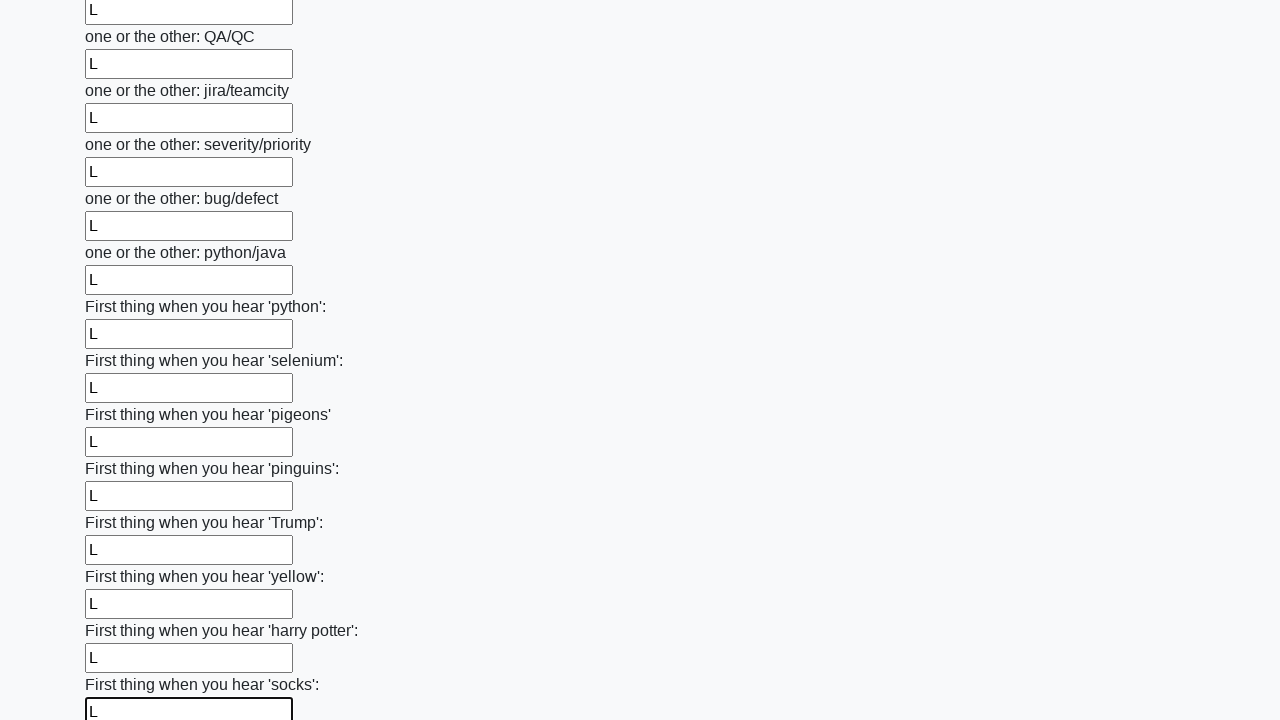

Clicked the submit button at (123, 611) on button.btn
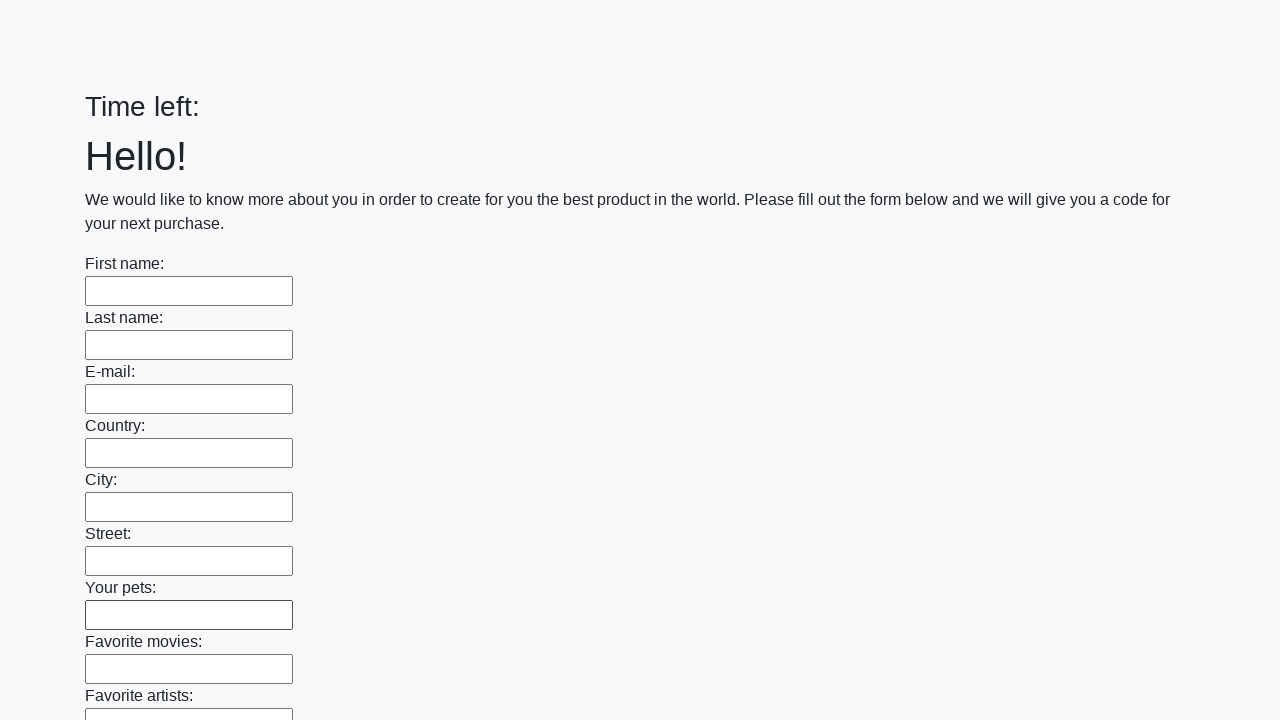

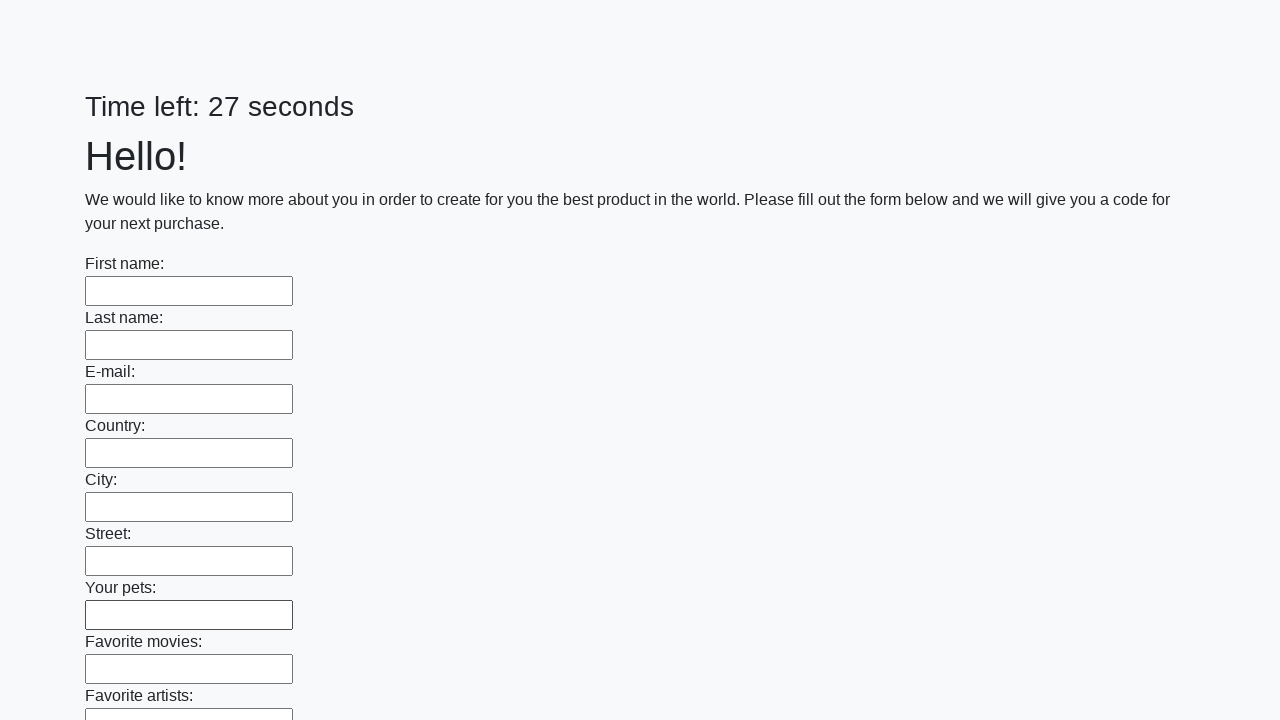